Tests key press detection by typing each letter of the alphabet and verifying the corresponding key is detected.

Starting URL: https://the-internet.herokuapp.com/key_presses

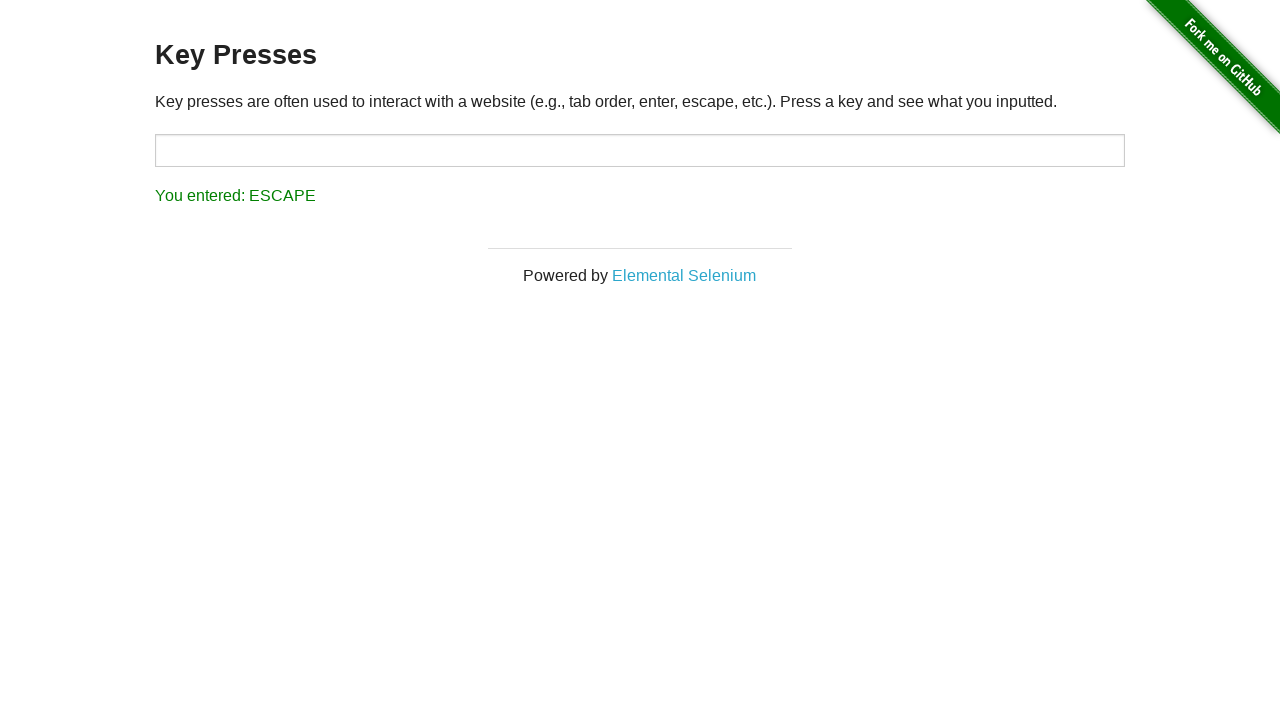

Navigated to key presses test page
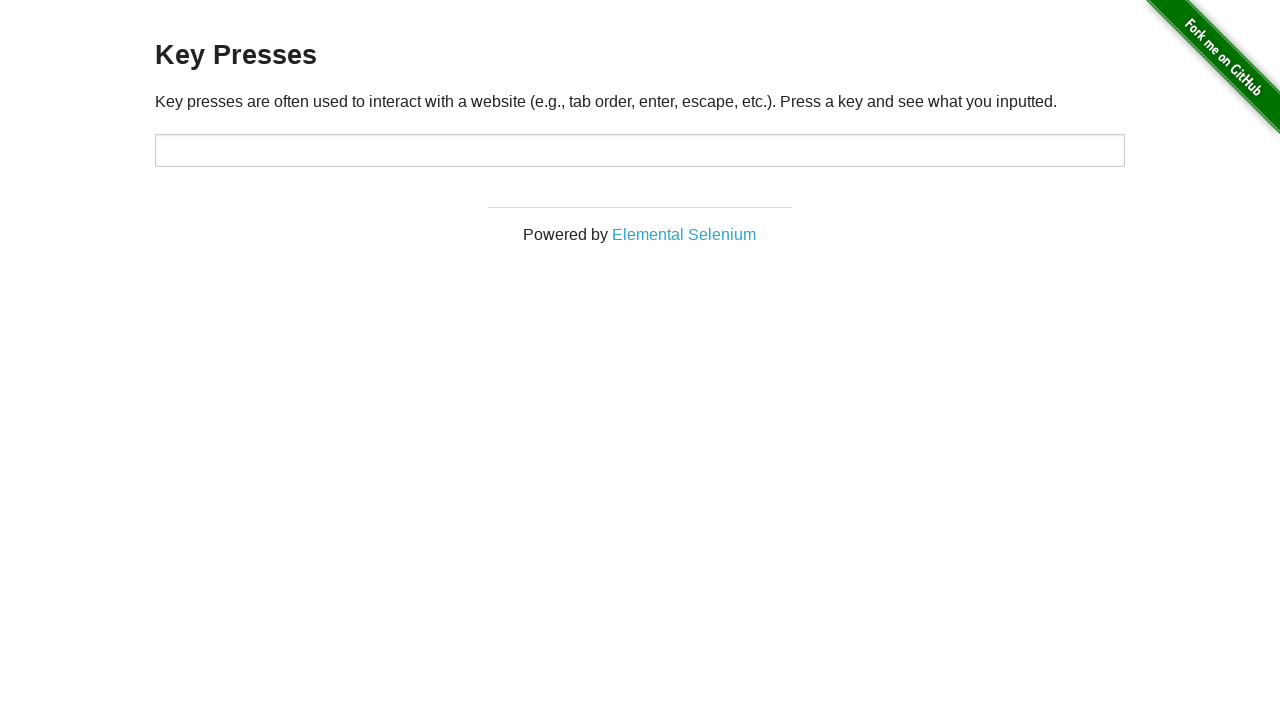

Pressed key 'A' on #target
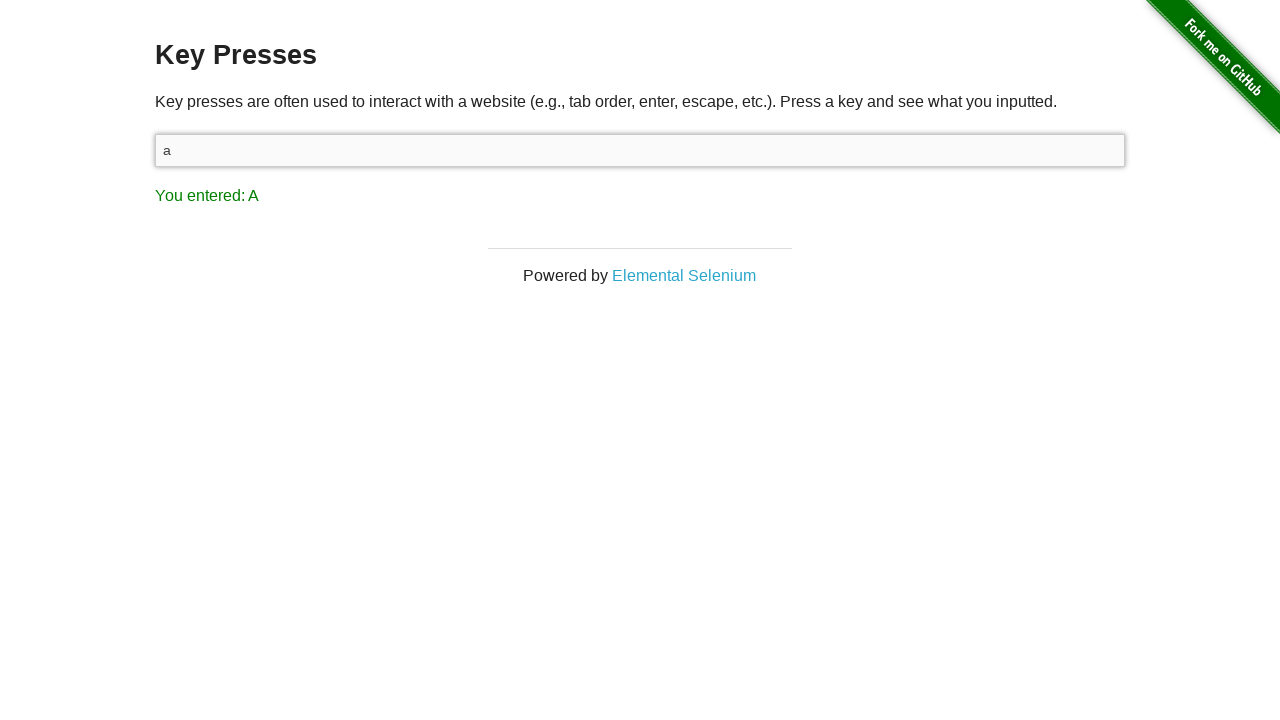

Retrieved result text after pressing 'A'
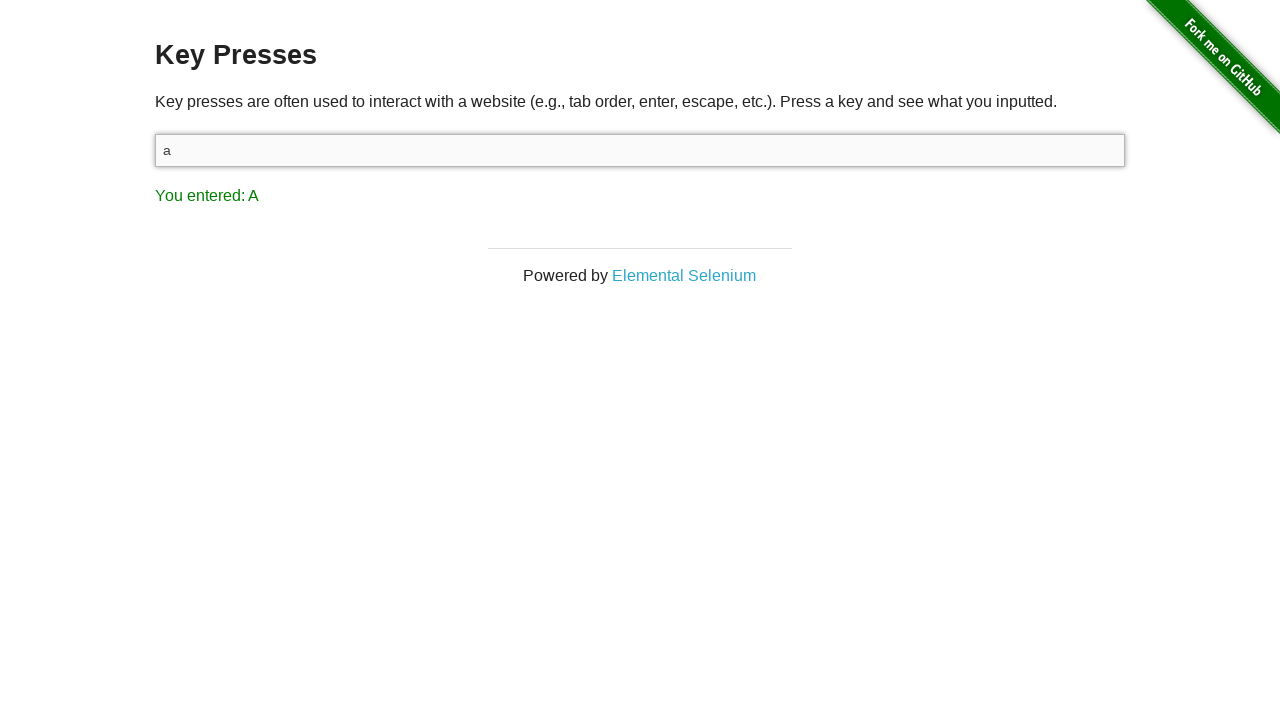

Verified that 'A' was detected in result
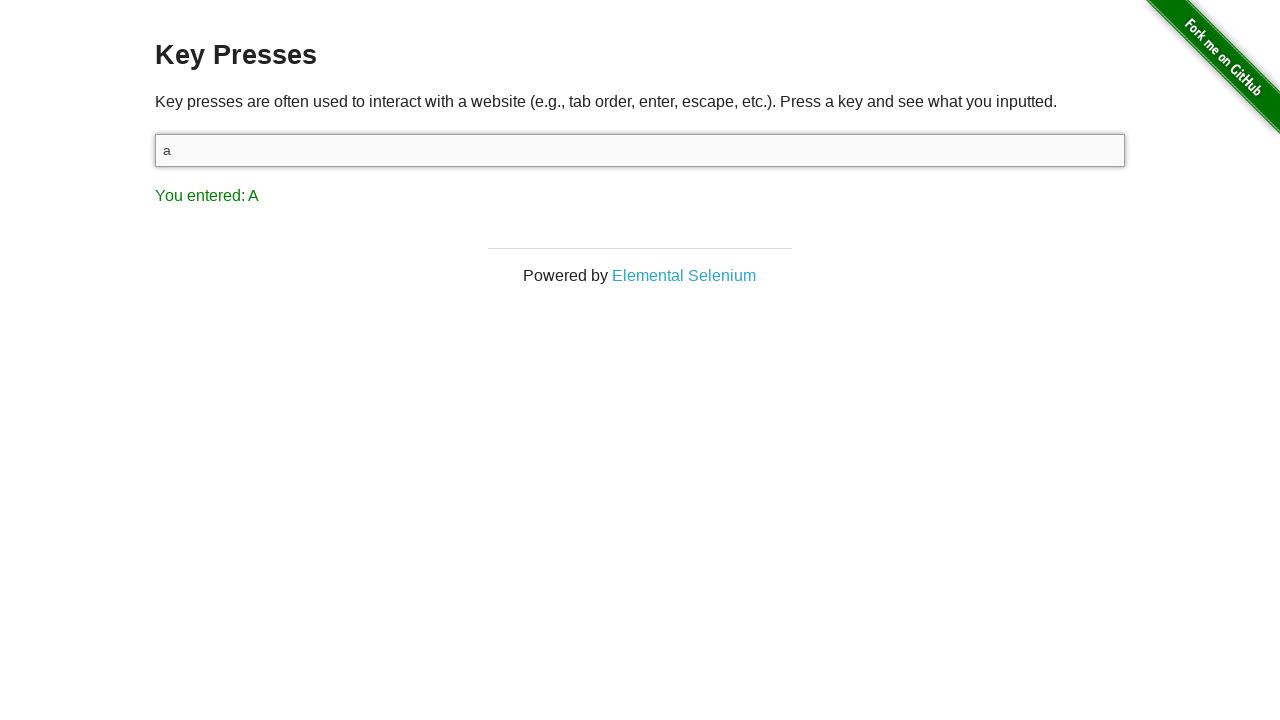

Pressed key 'B' on #target
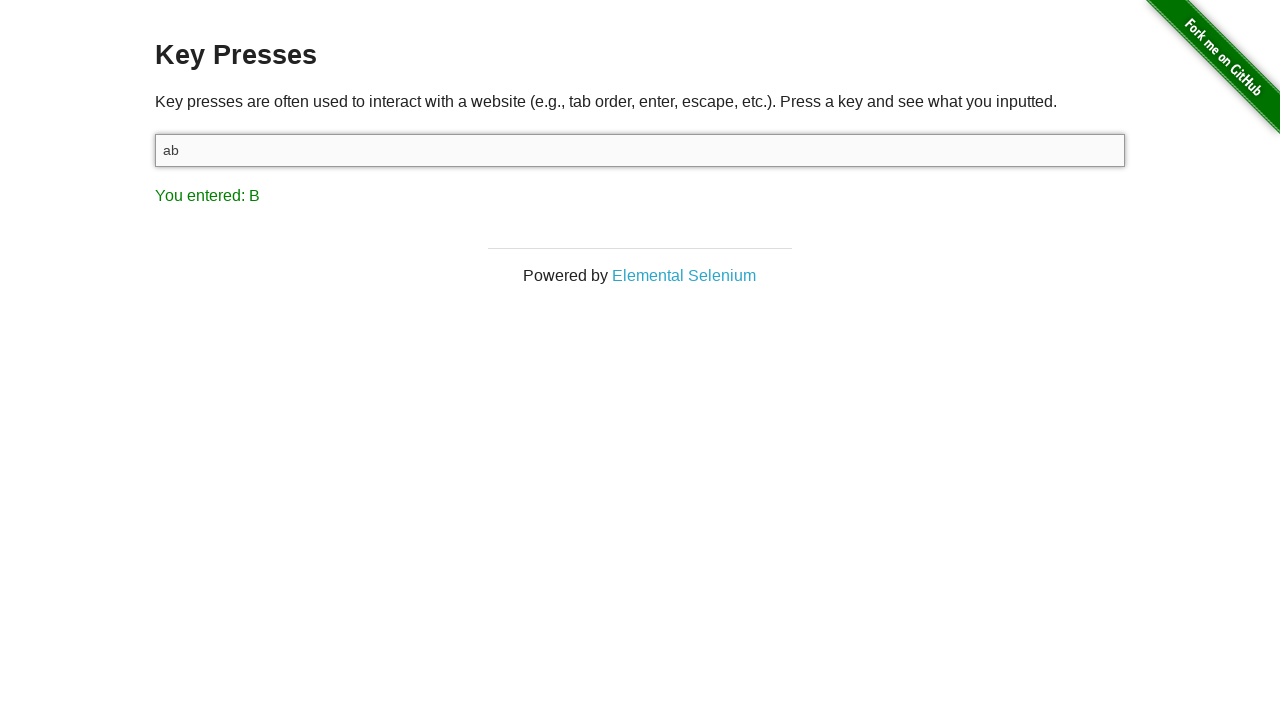

Retrieved result text after pressing 'B'
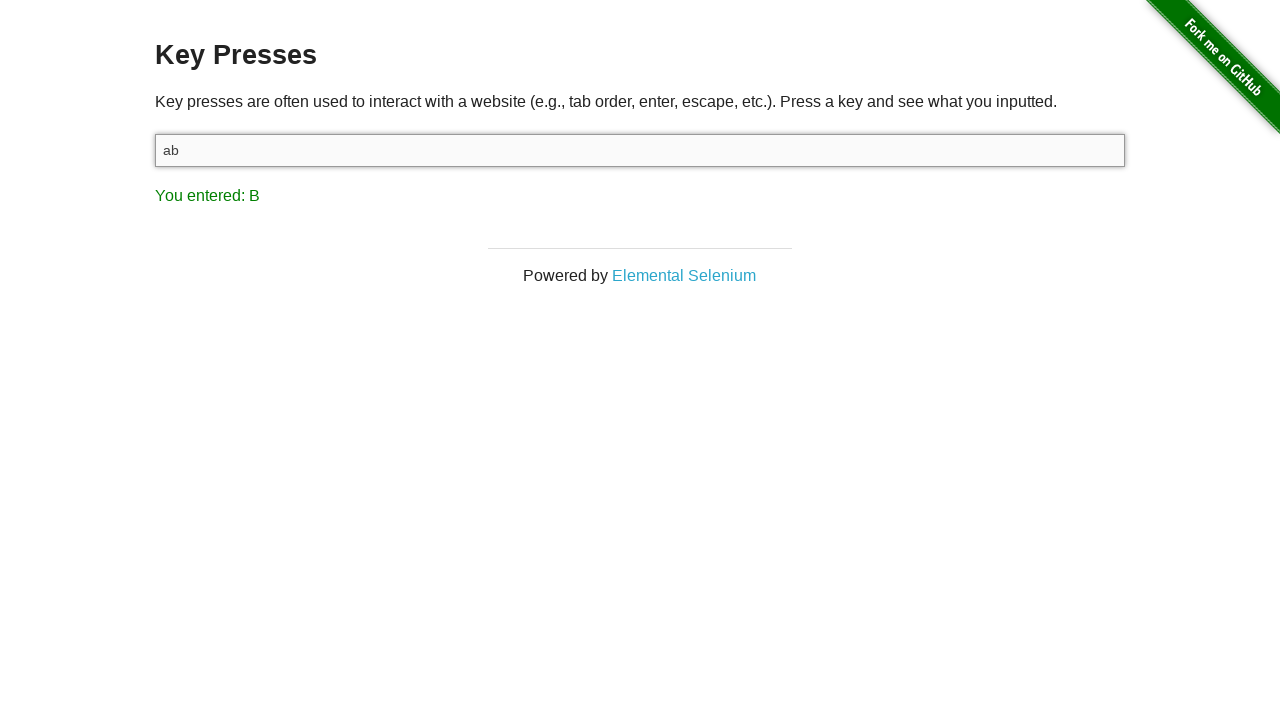

Verified that 'B' was detected in result
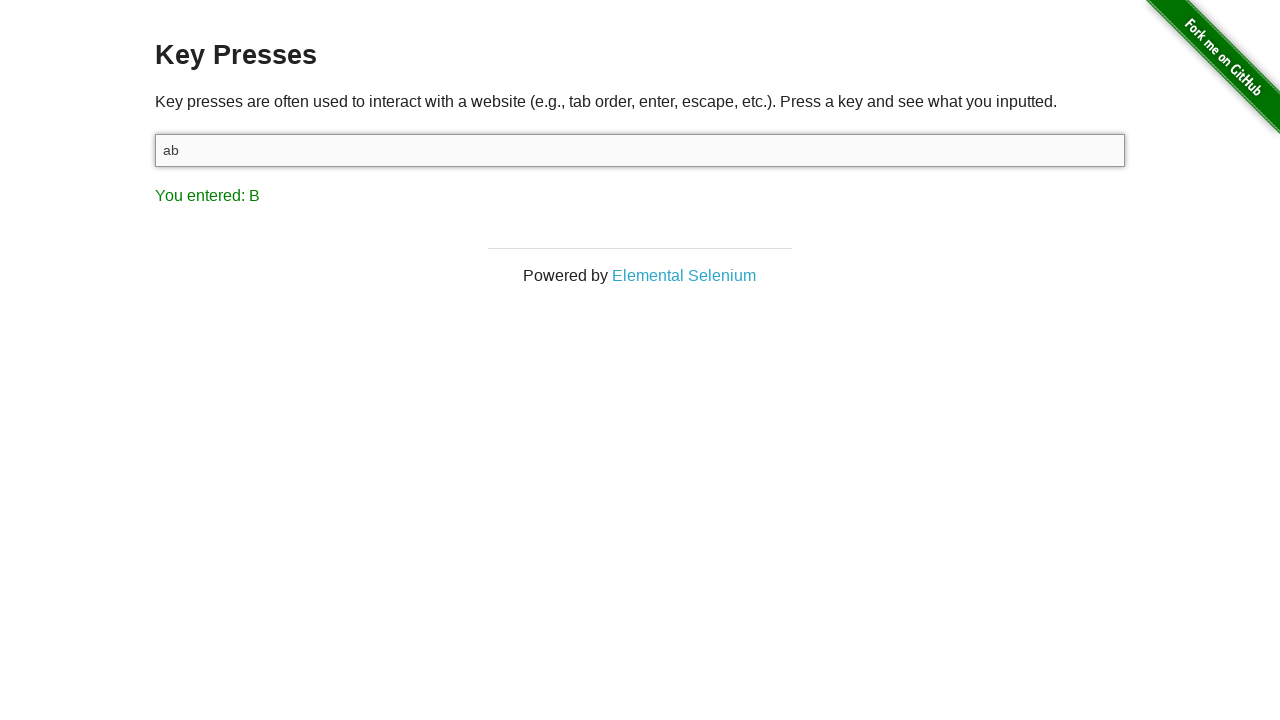

Pressed key 'C' on #target
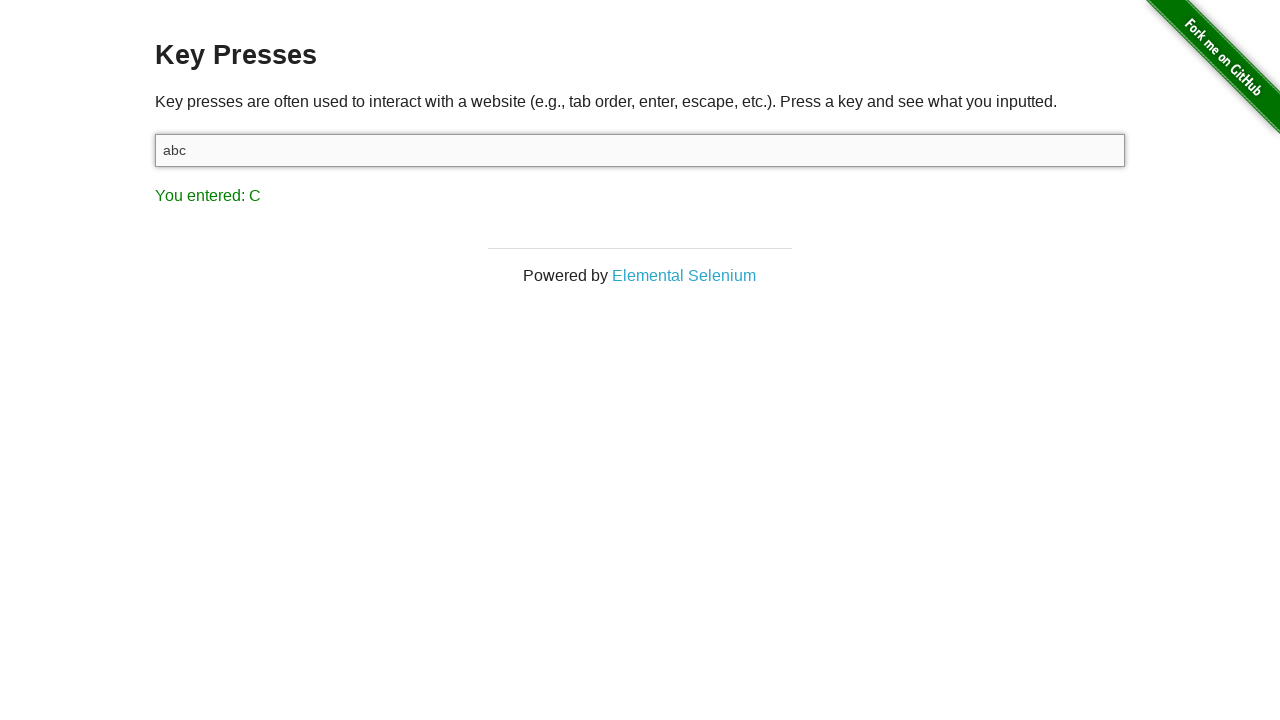

Retrieved result text after pressing 'C'
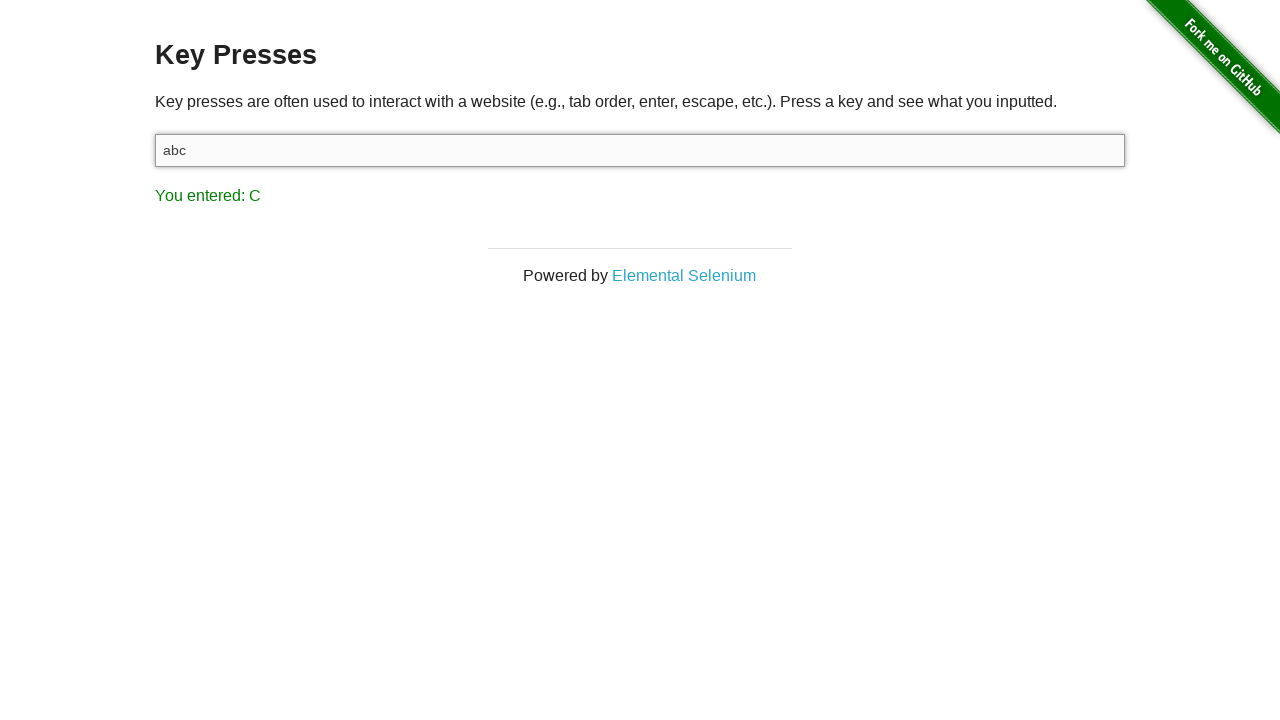

Verified that 'C' was detected in result
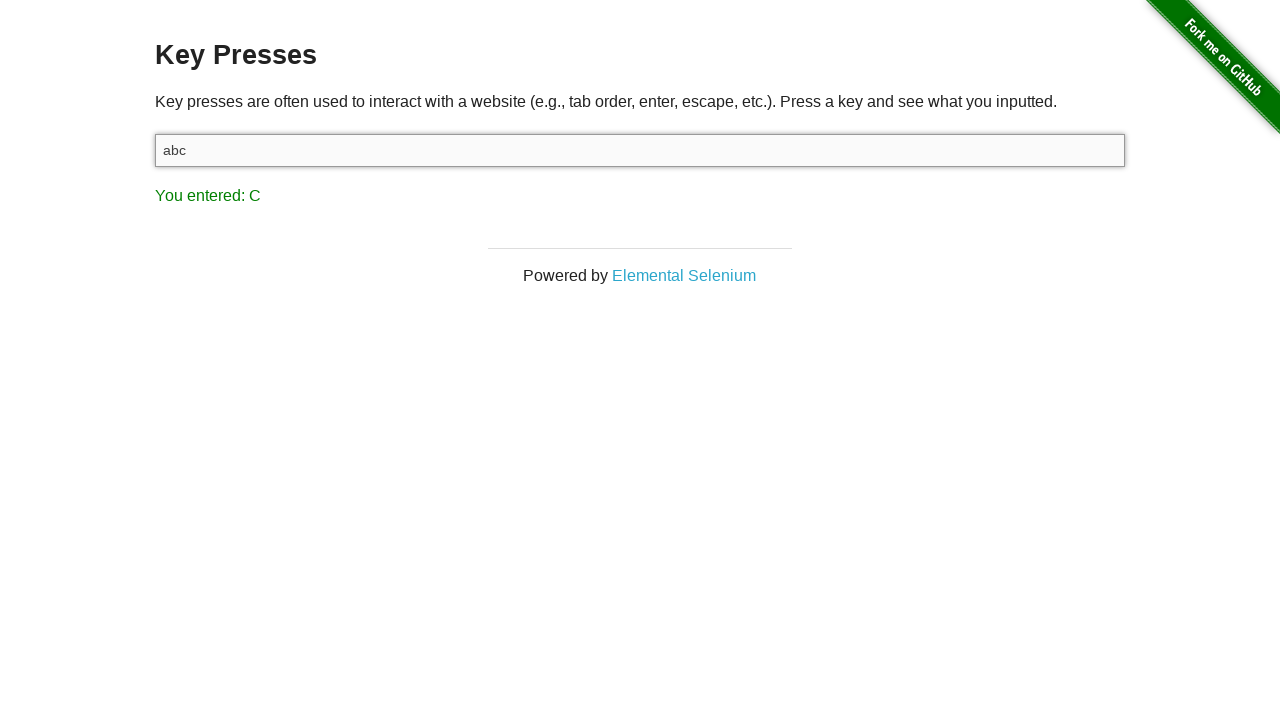

Pressed key 'D' on #target
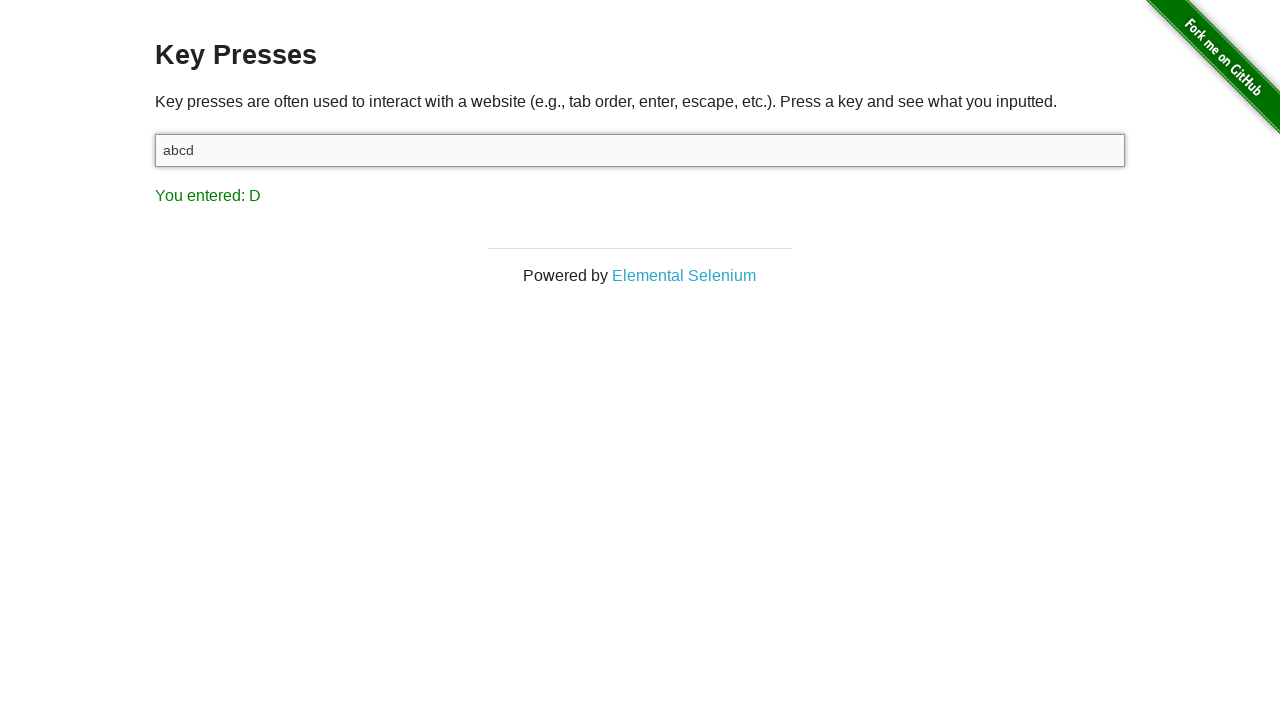

Retrieved result text after pressing 'D'
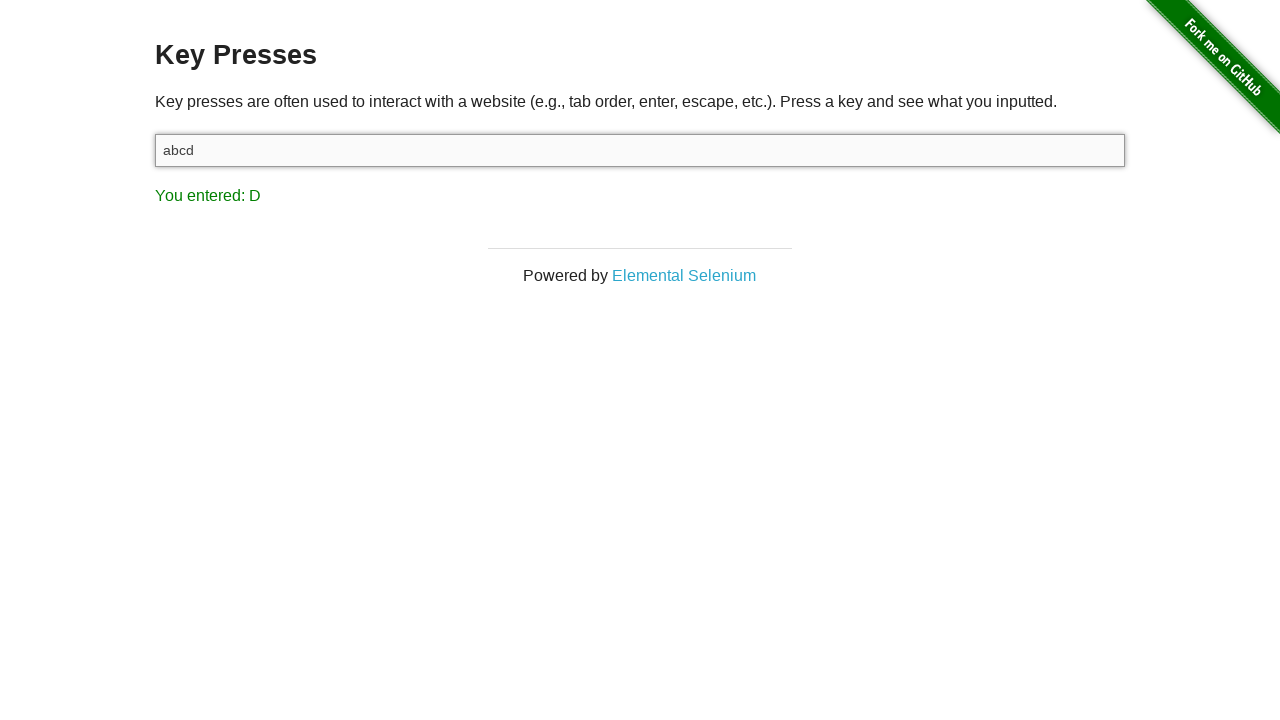

Verified that 'D' was detected in result
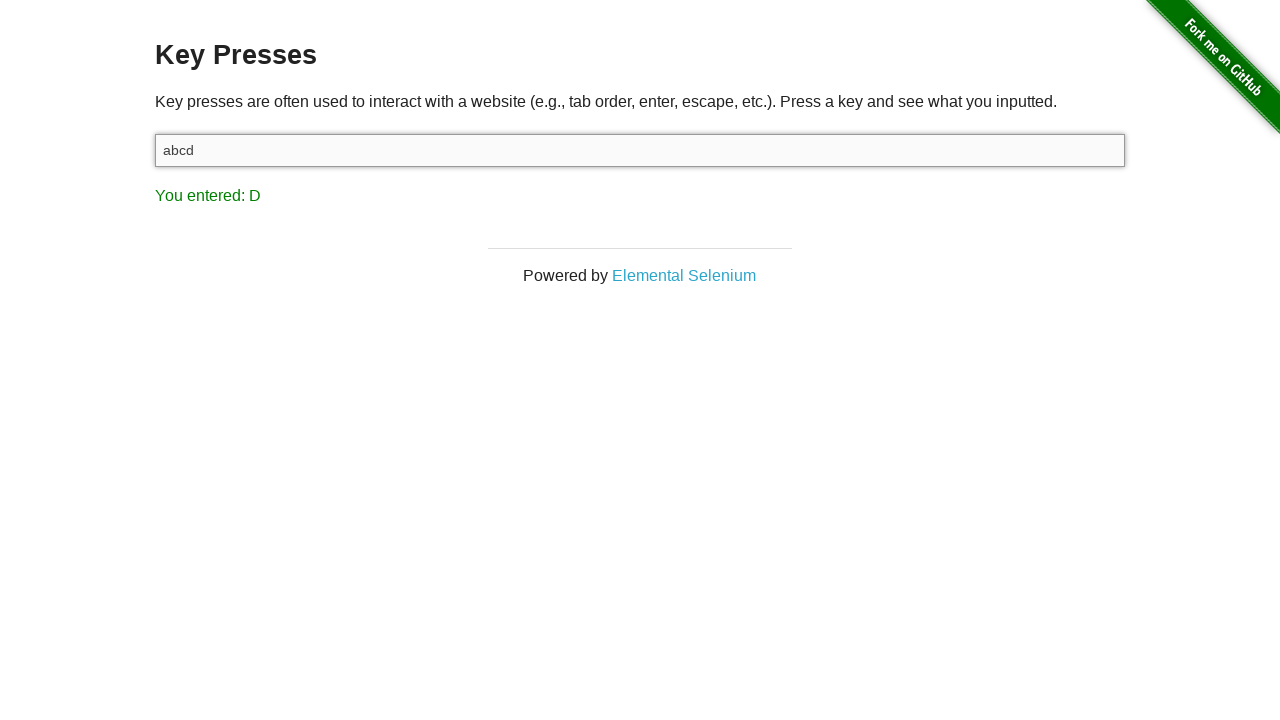

Pressed key 'E' on #target
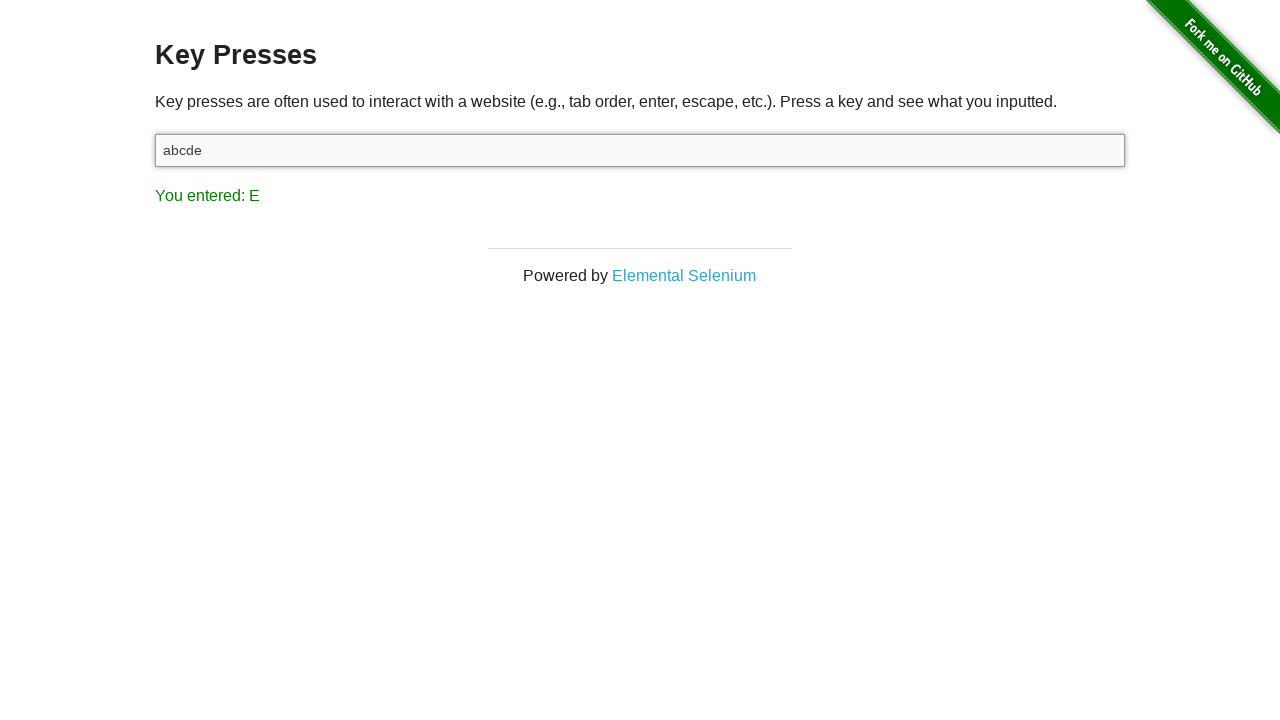

Retrieved result text after pressing 'E'
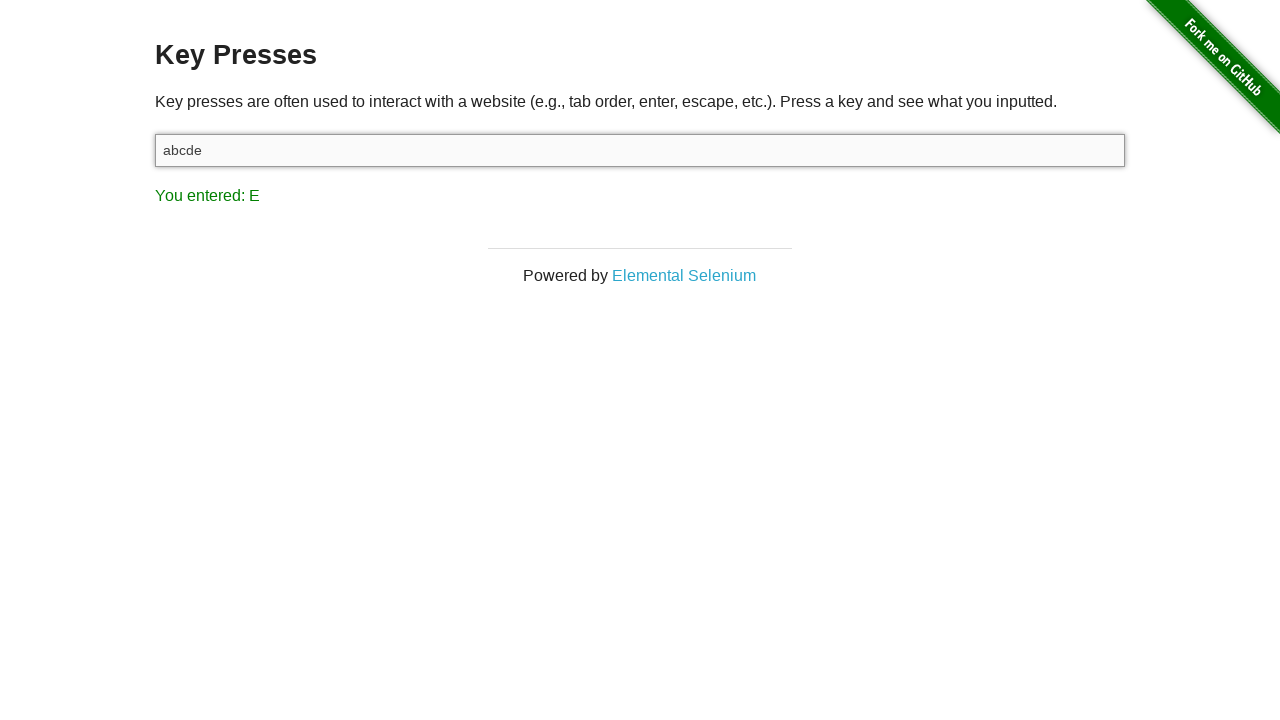

Verified that 'E' was detected in result
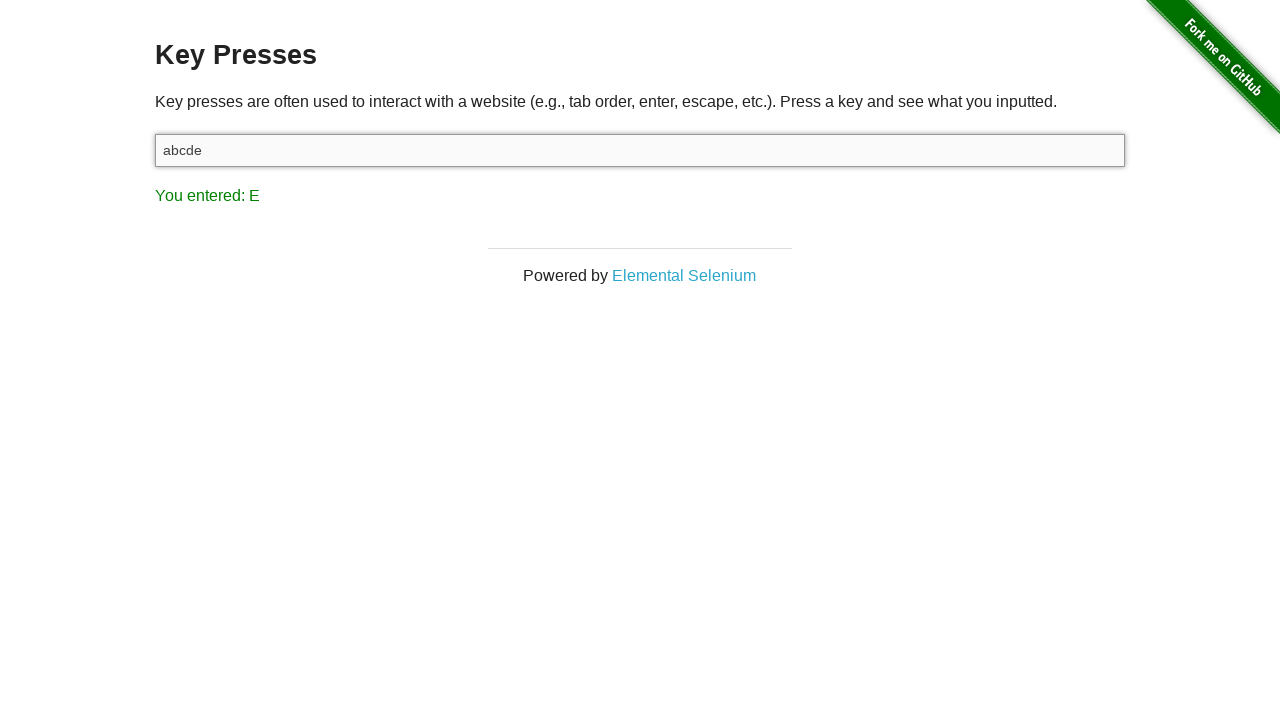

Pressed key 'F' on #target
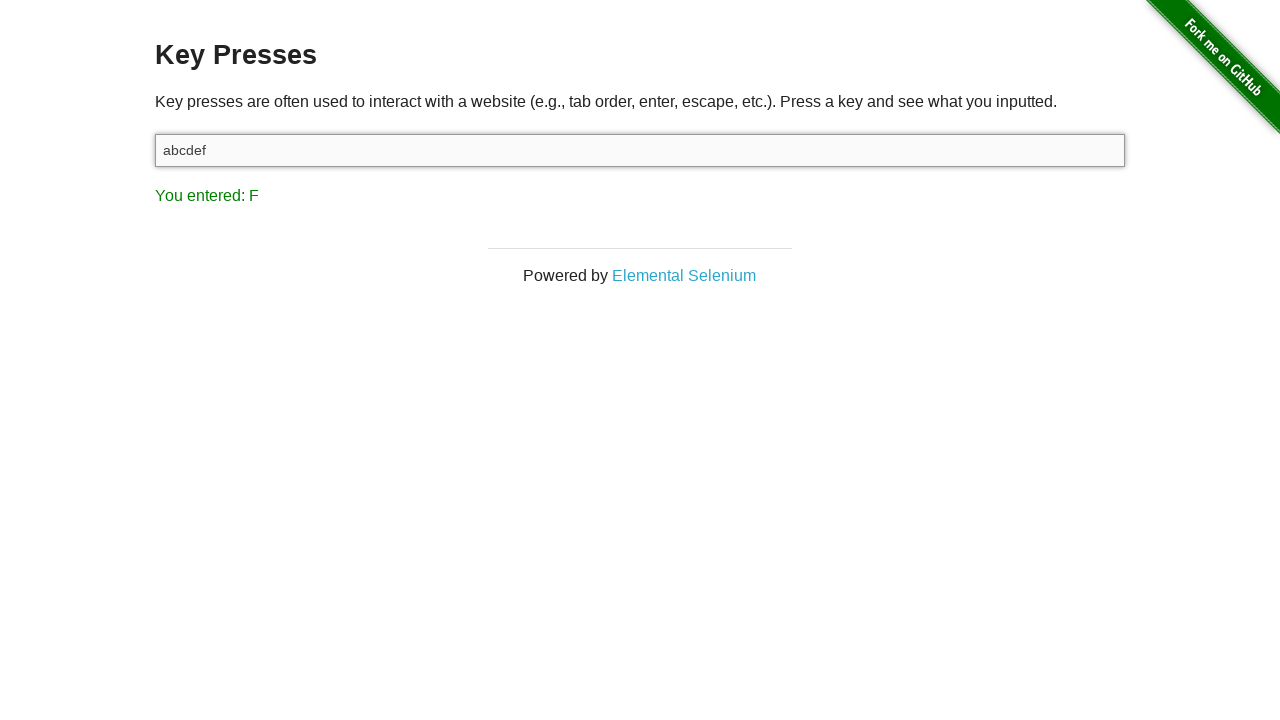

Retrieved result text after pressing 'F'
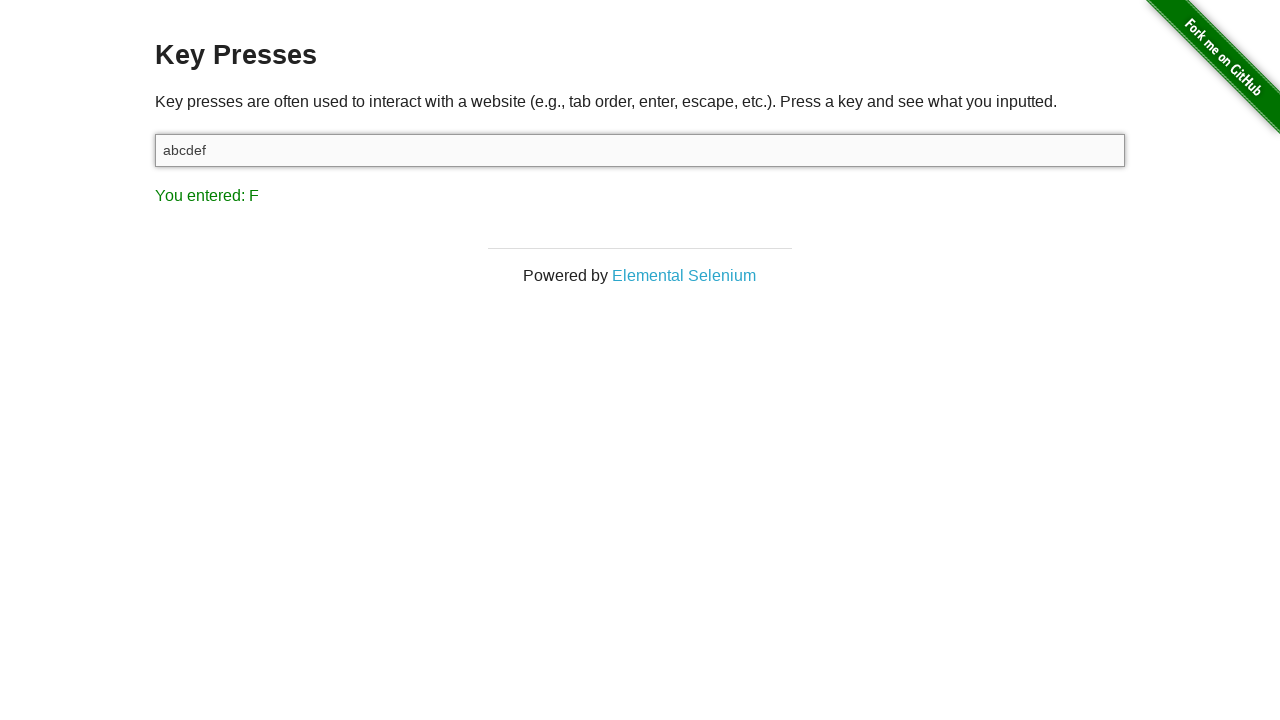

Verified that 'F' was detected in result
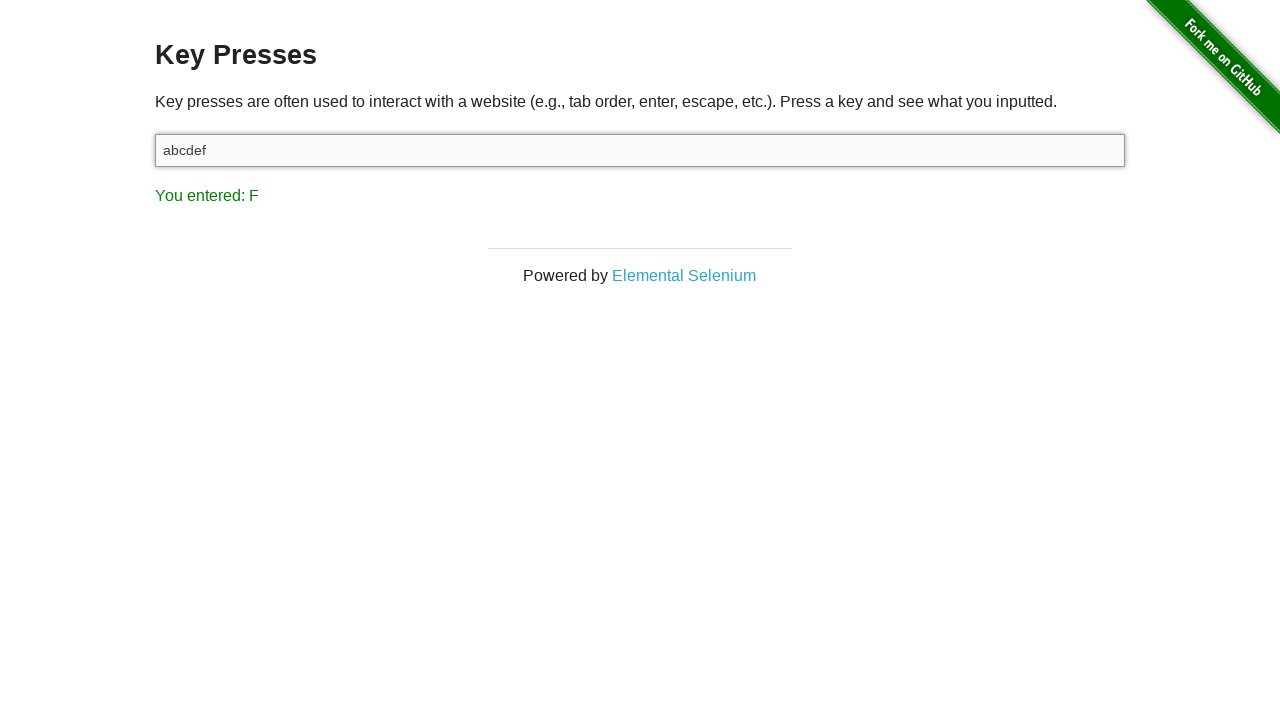

Pressed key 'G' on #target
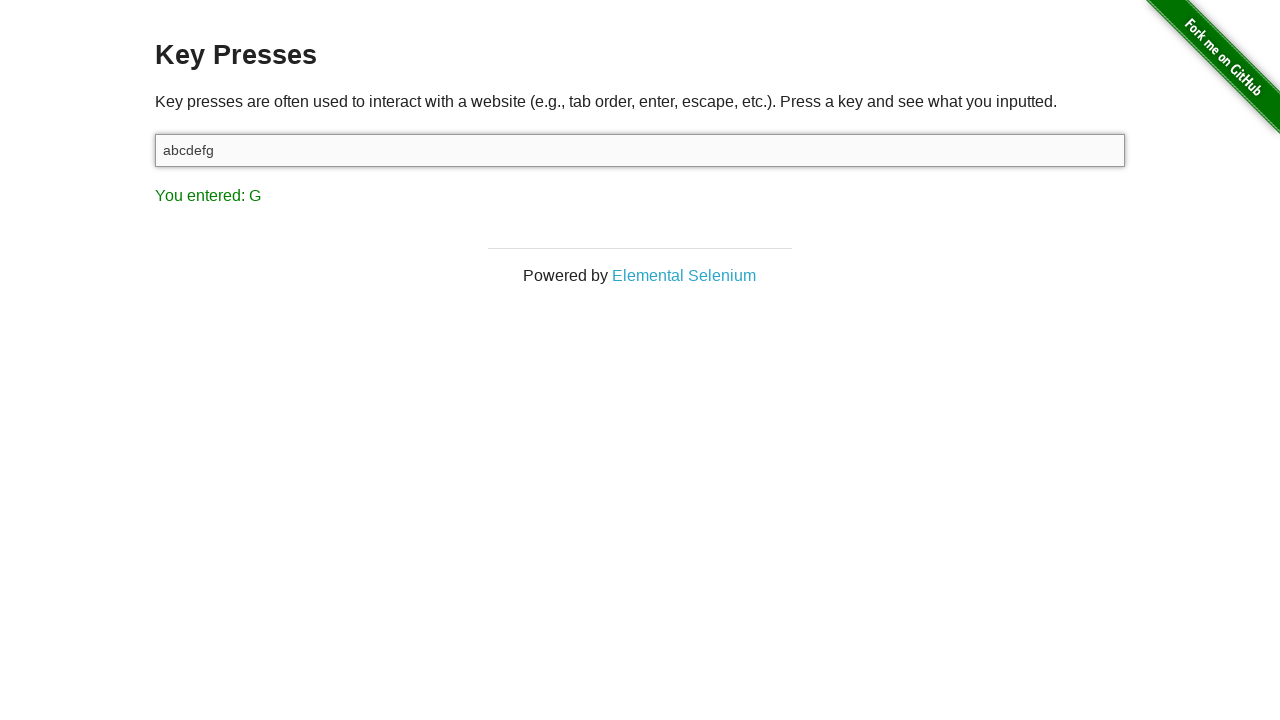

Retrieved result text after pressing 'G'
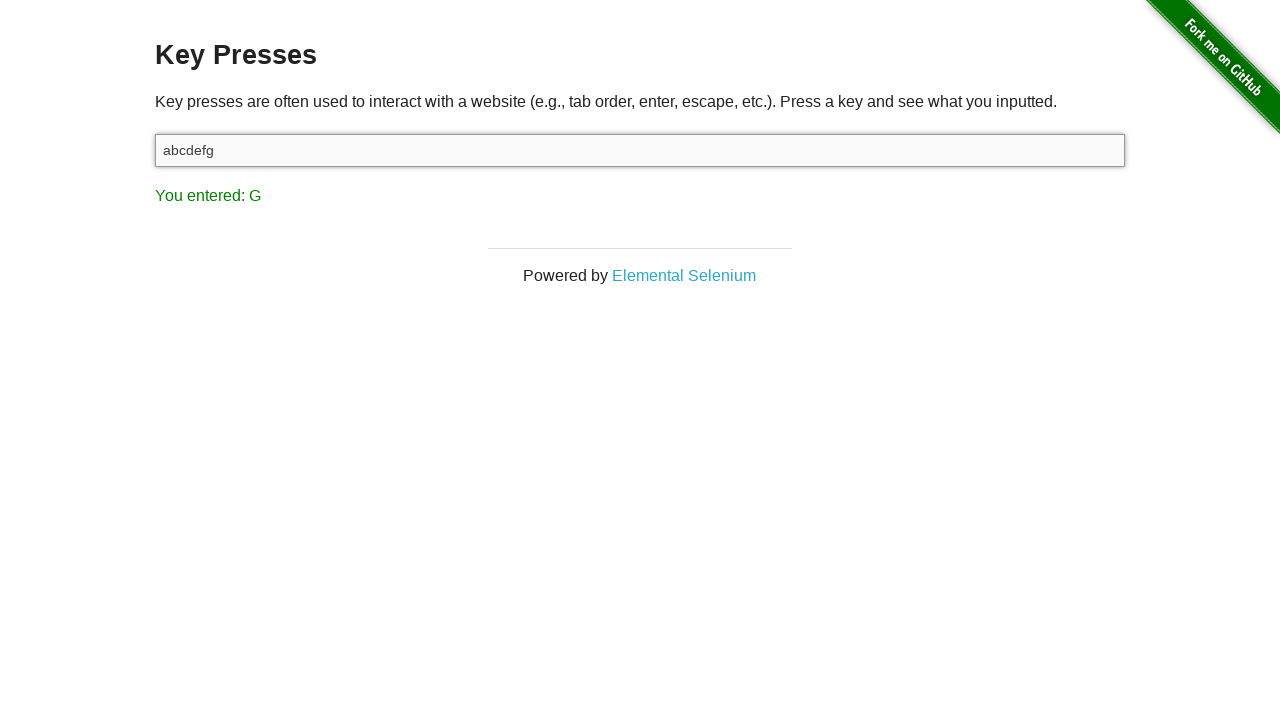

Verified that 'G' was detected in result
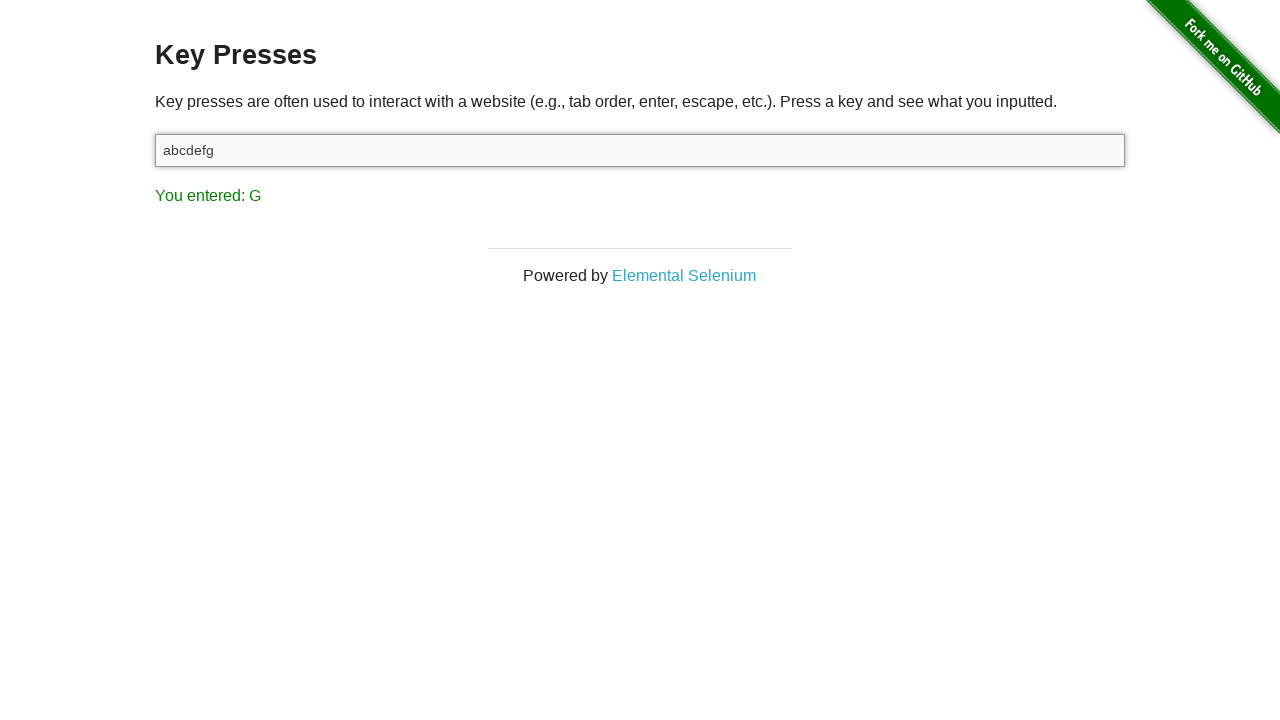

Pressed key 'H' on #target
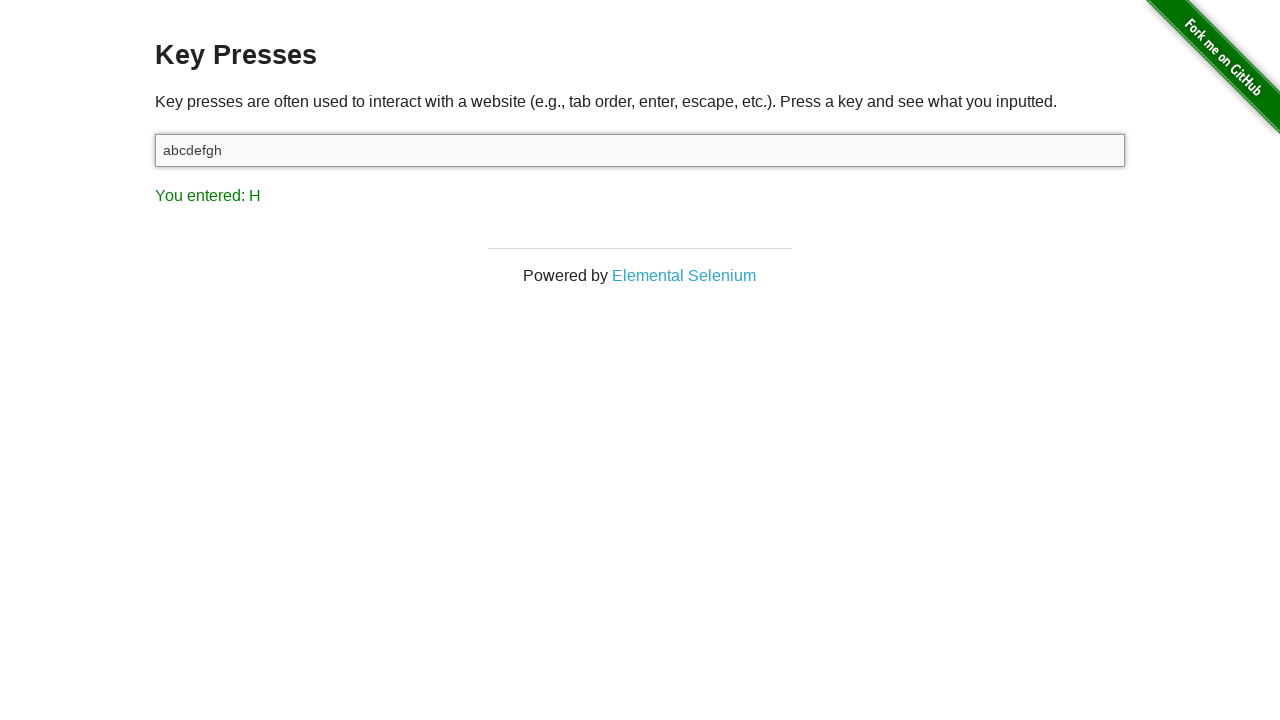

Retrieved result text after pressing 'H'
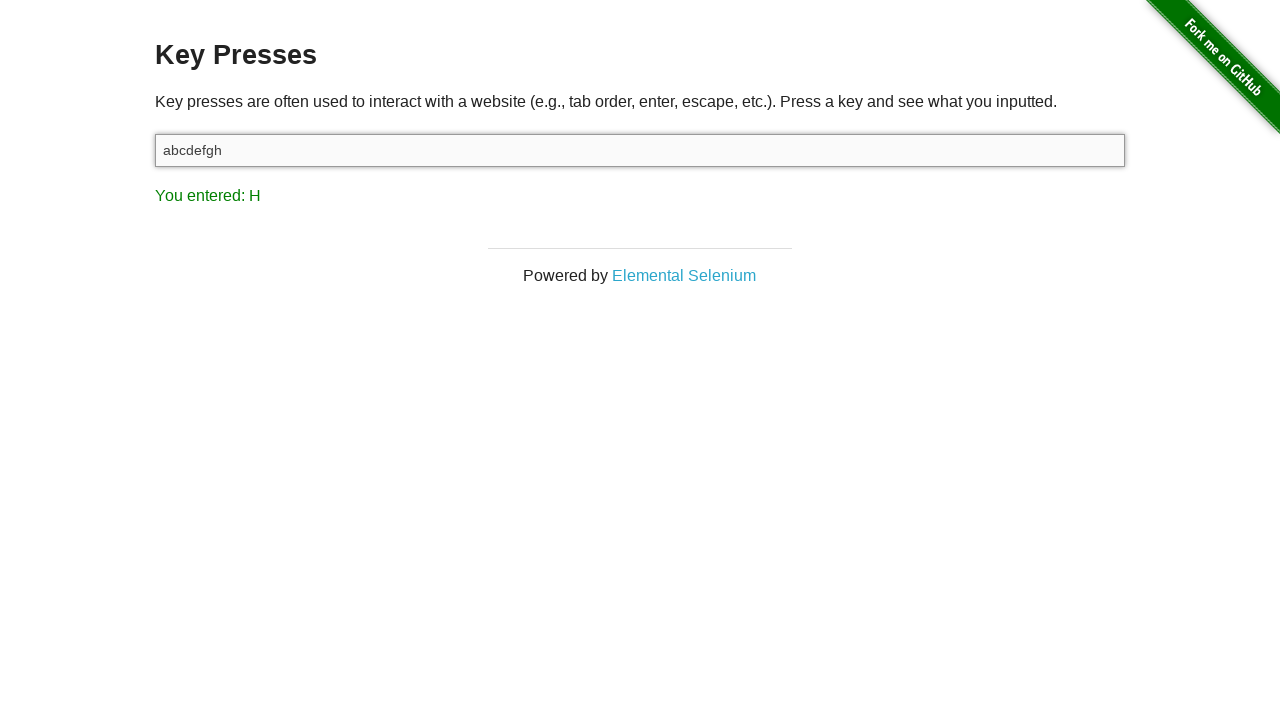

Verified that 'H' was detected in result
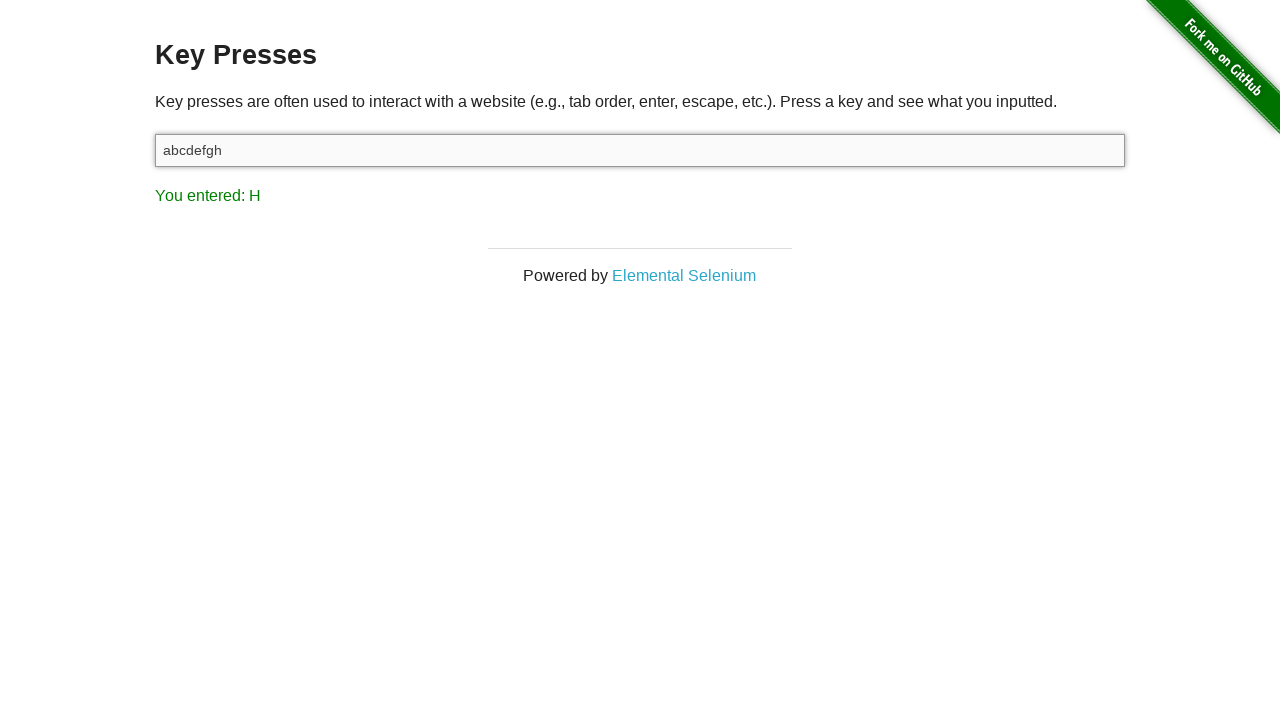

Pressed key 'I' on #target
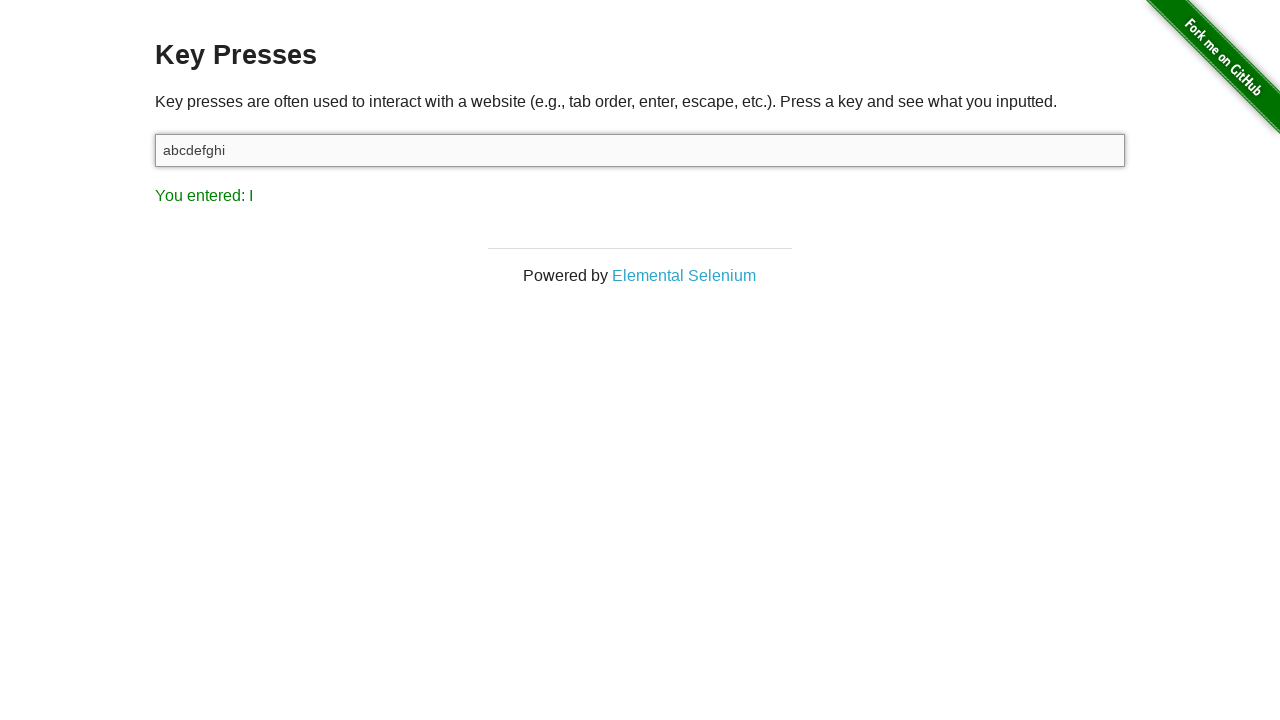

Retrieved result text after pressing 'I'
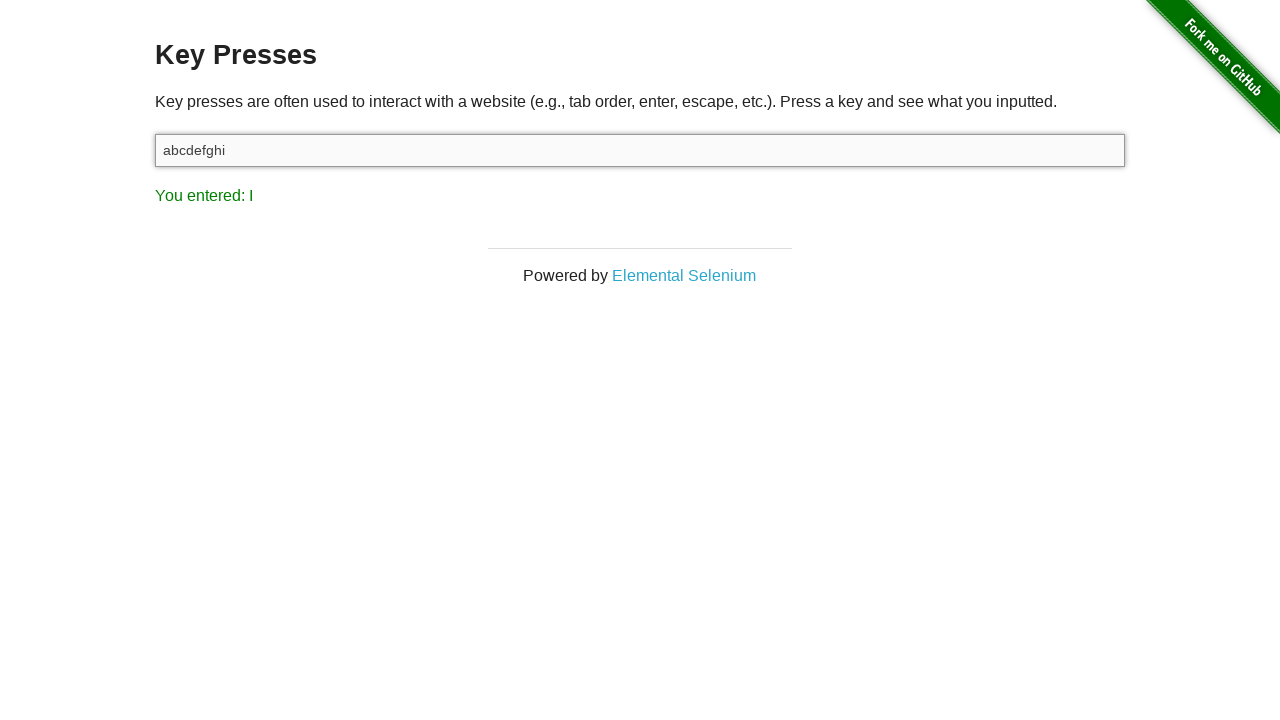

Verified that 'I' was detected in result
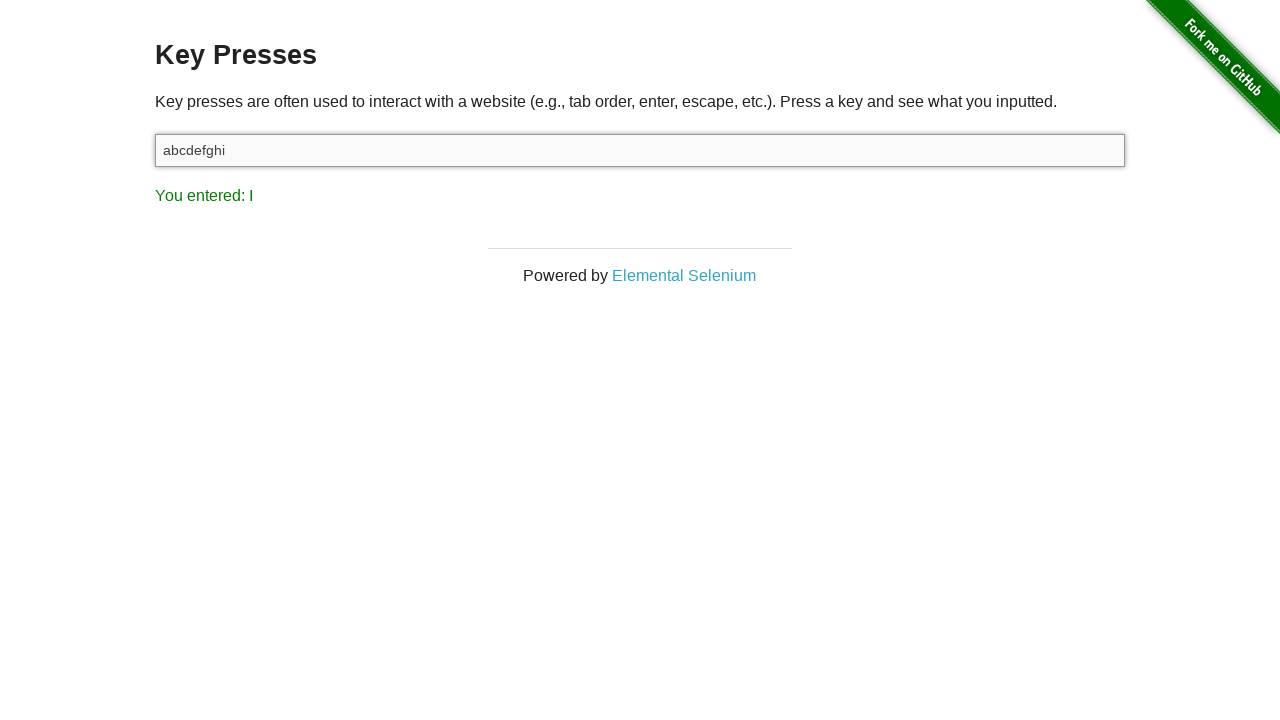

Pressed key 'J' on #target
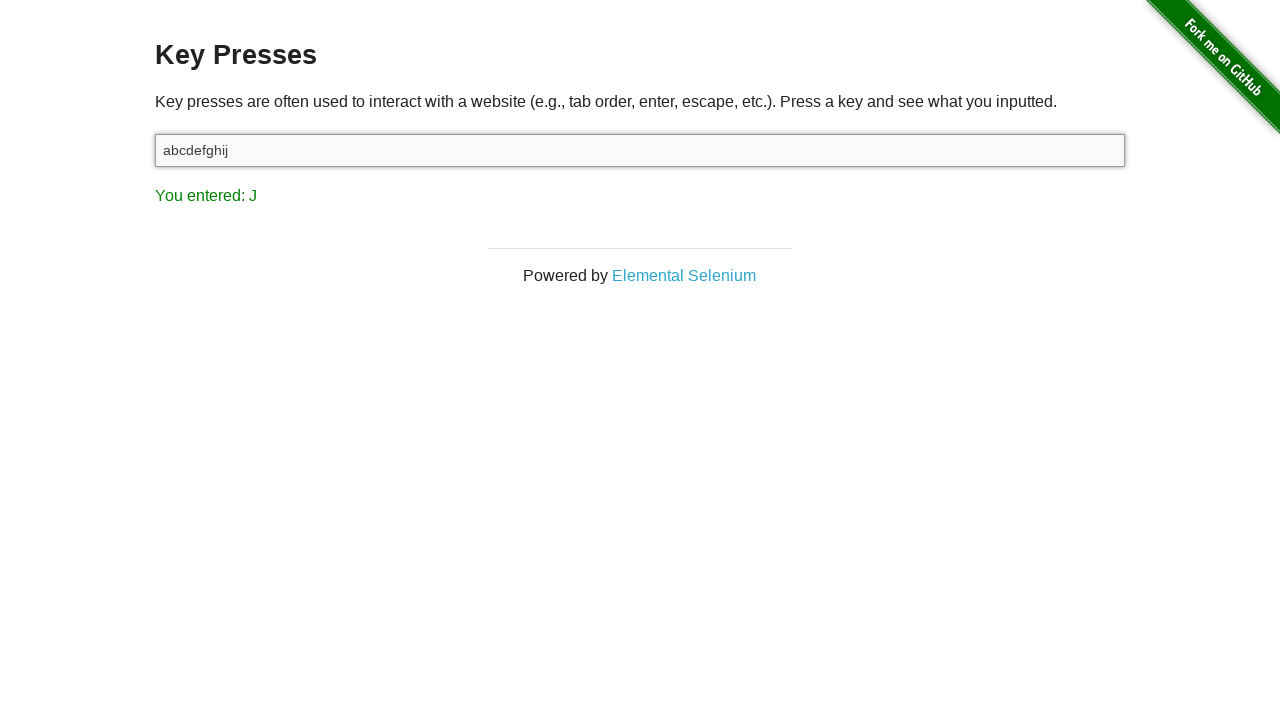

Retrieved result text after pressing 'J'
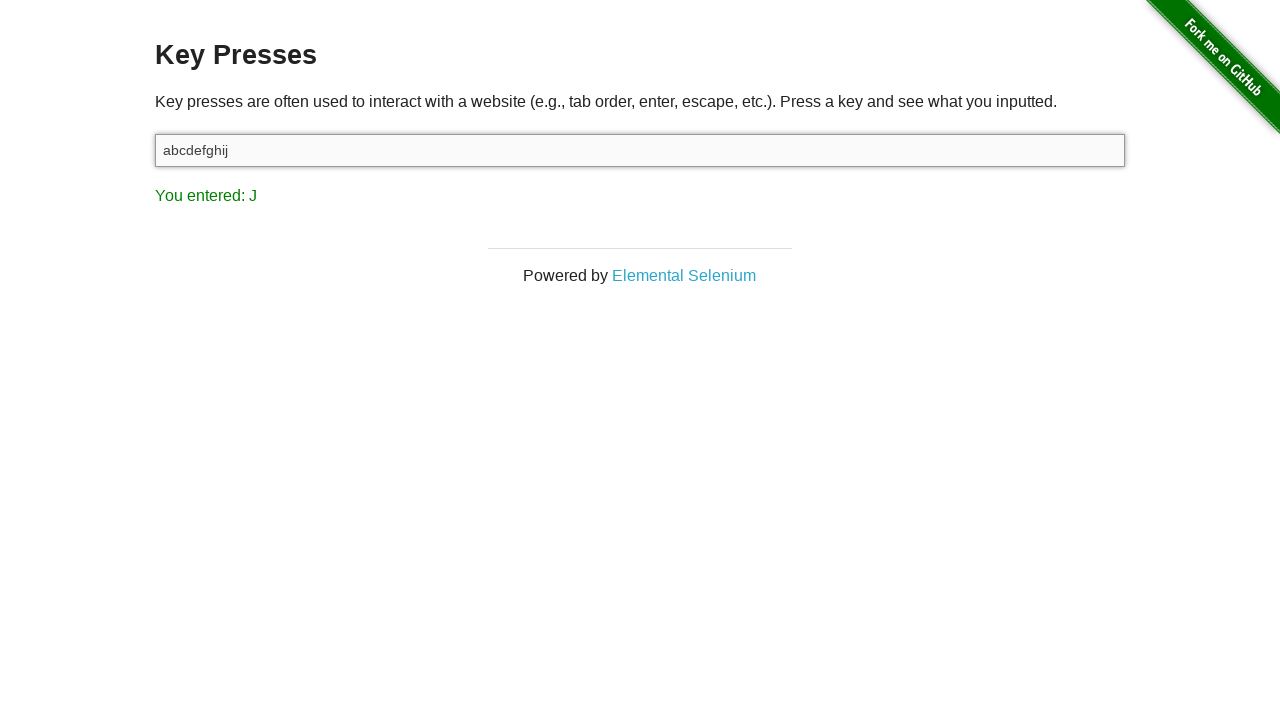

Verified that 'J' was detected in result
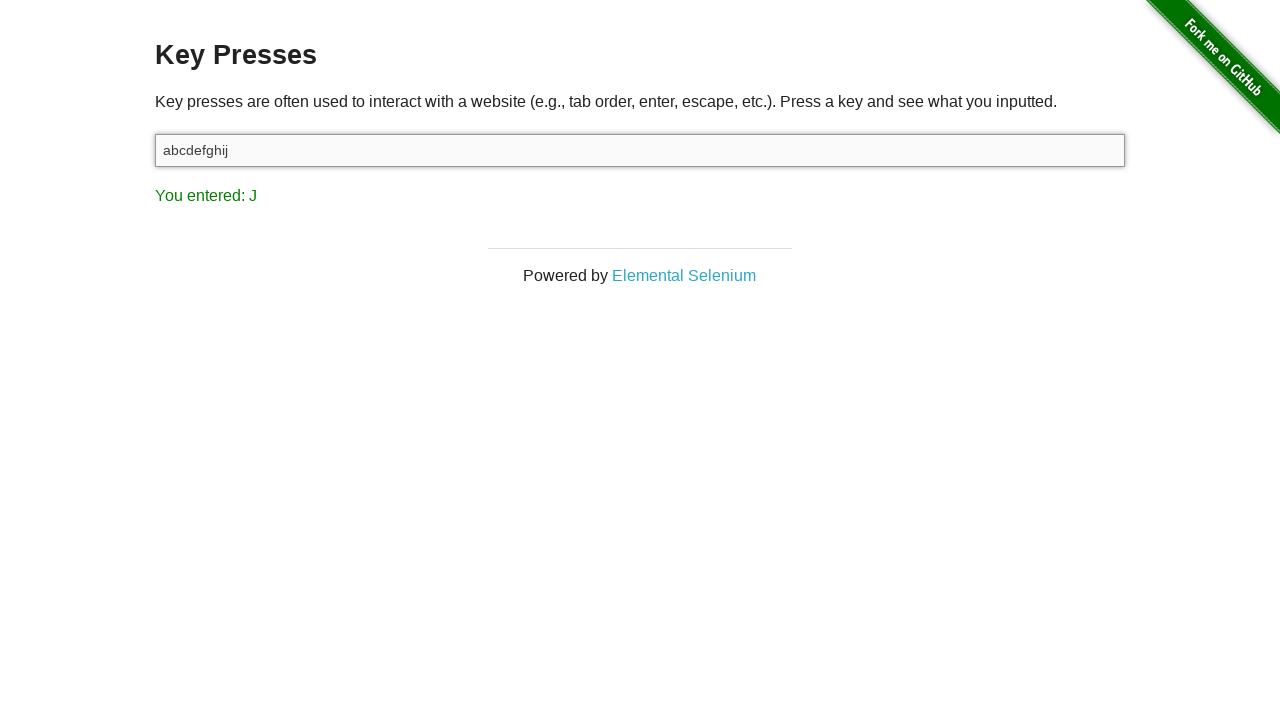

Pressed key 'K' on #target
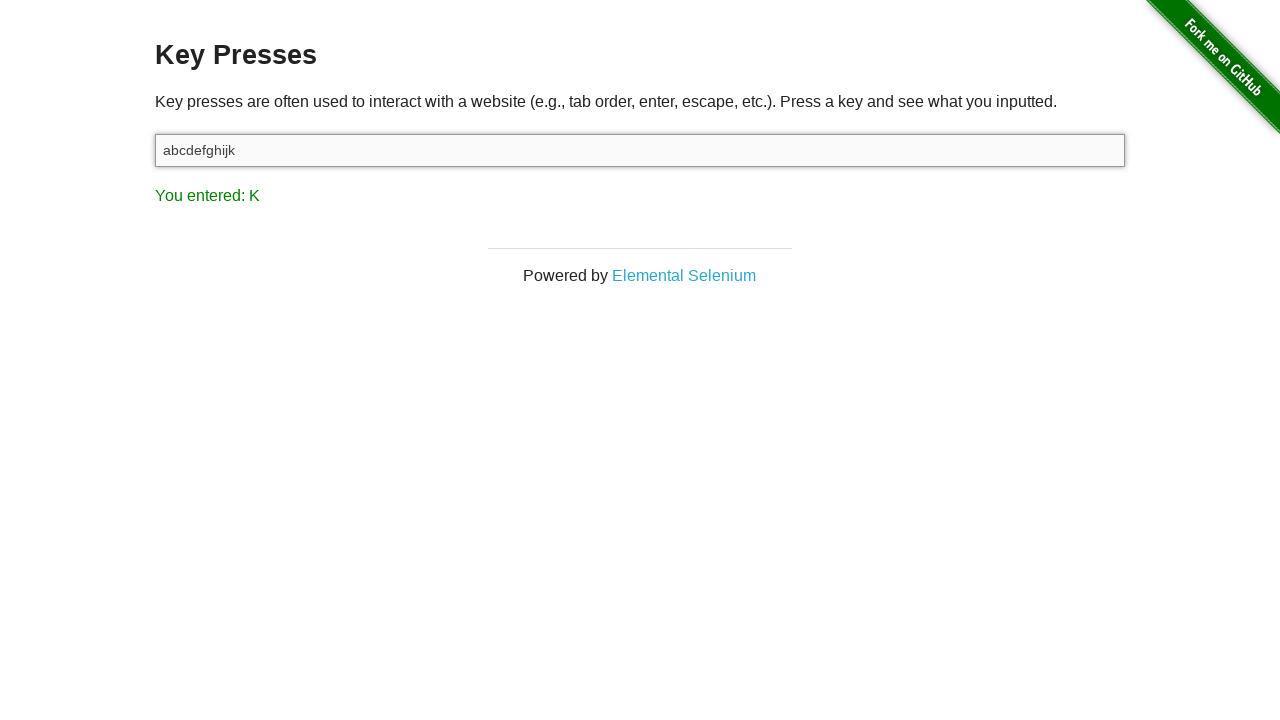

Retrieved result text after pressing 'K'
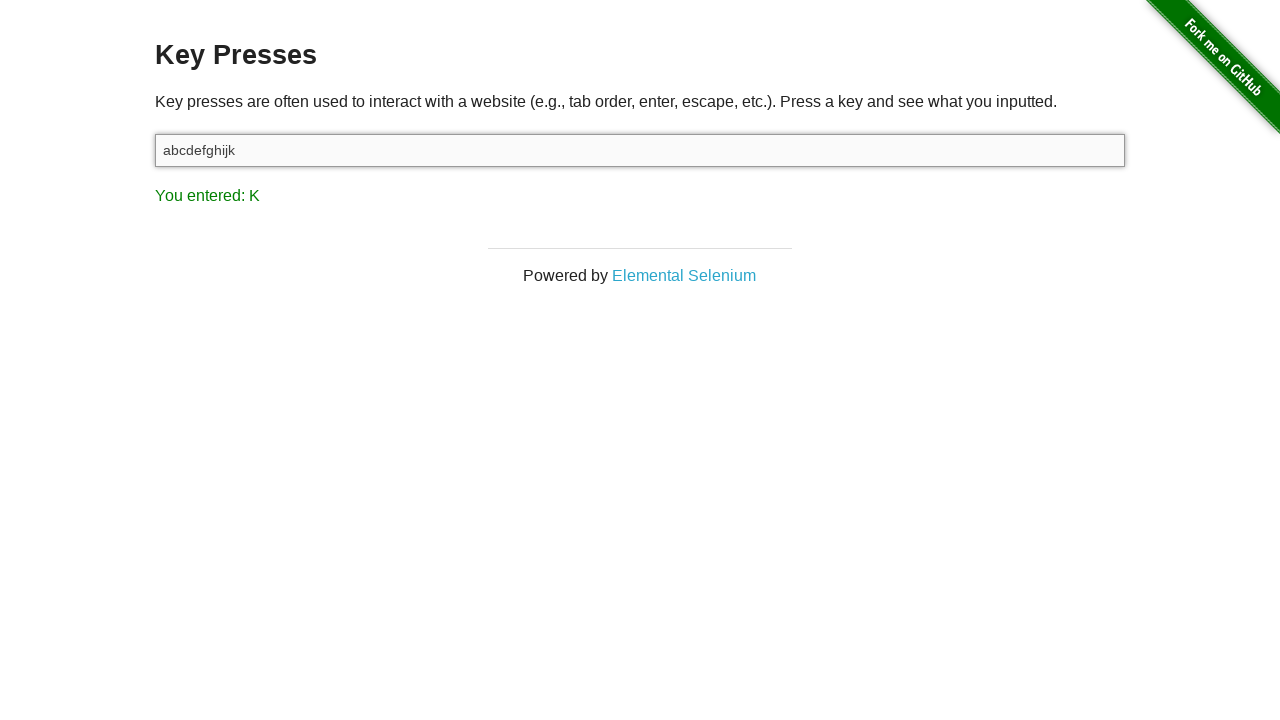

Verified that 'K' was detected in result
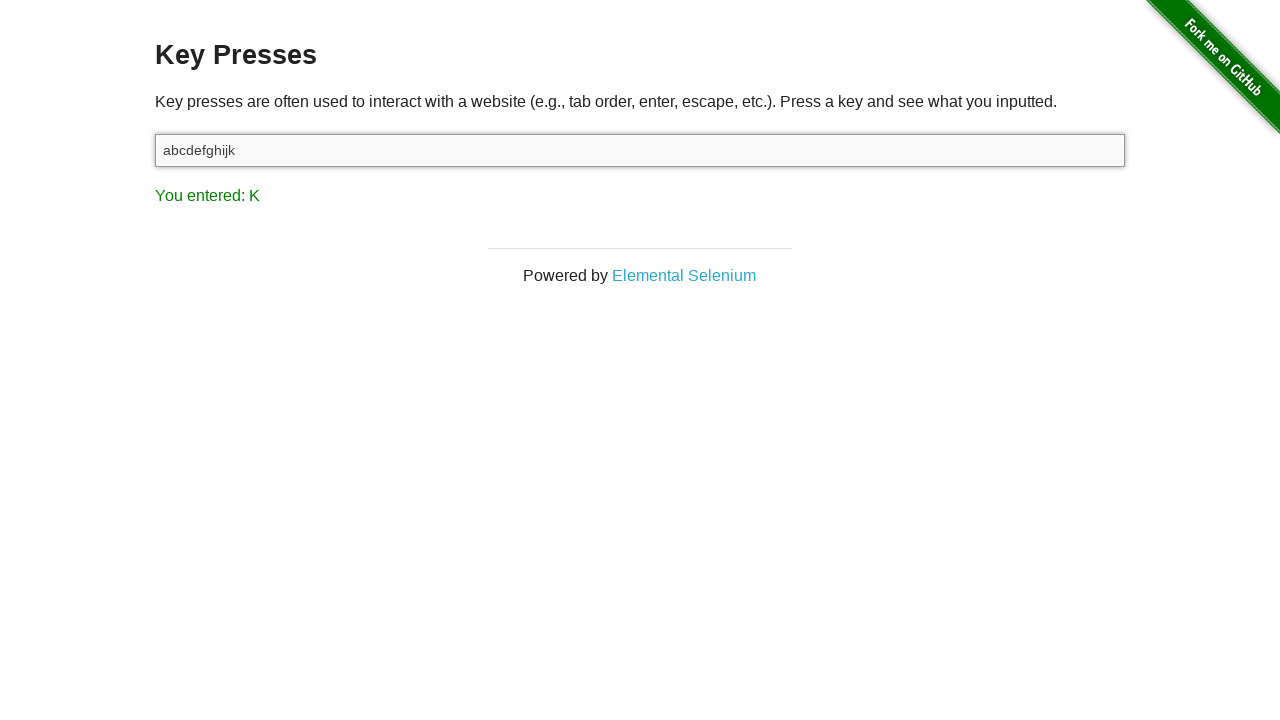

Pressed key 'L' on #target
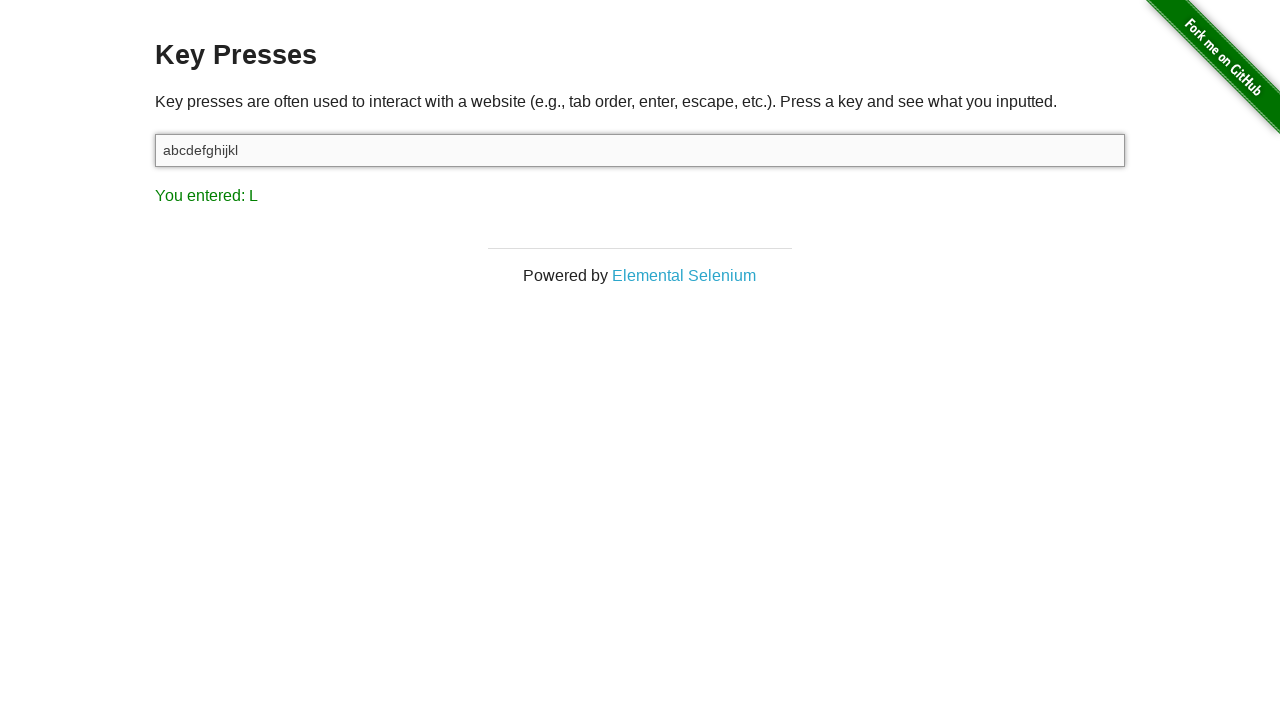

Retrieved result text after pressing 'L'
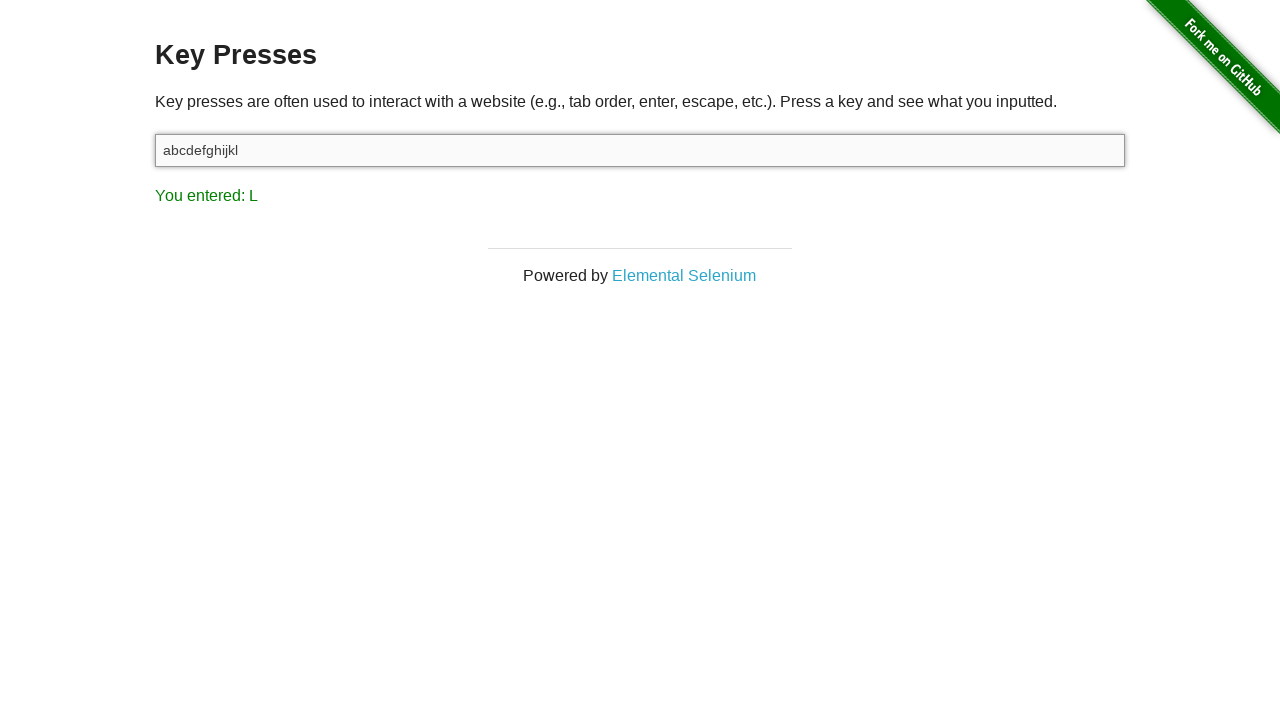

Verified that 'L' was detected in result
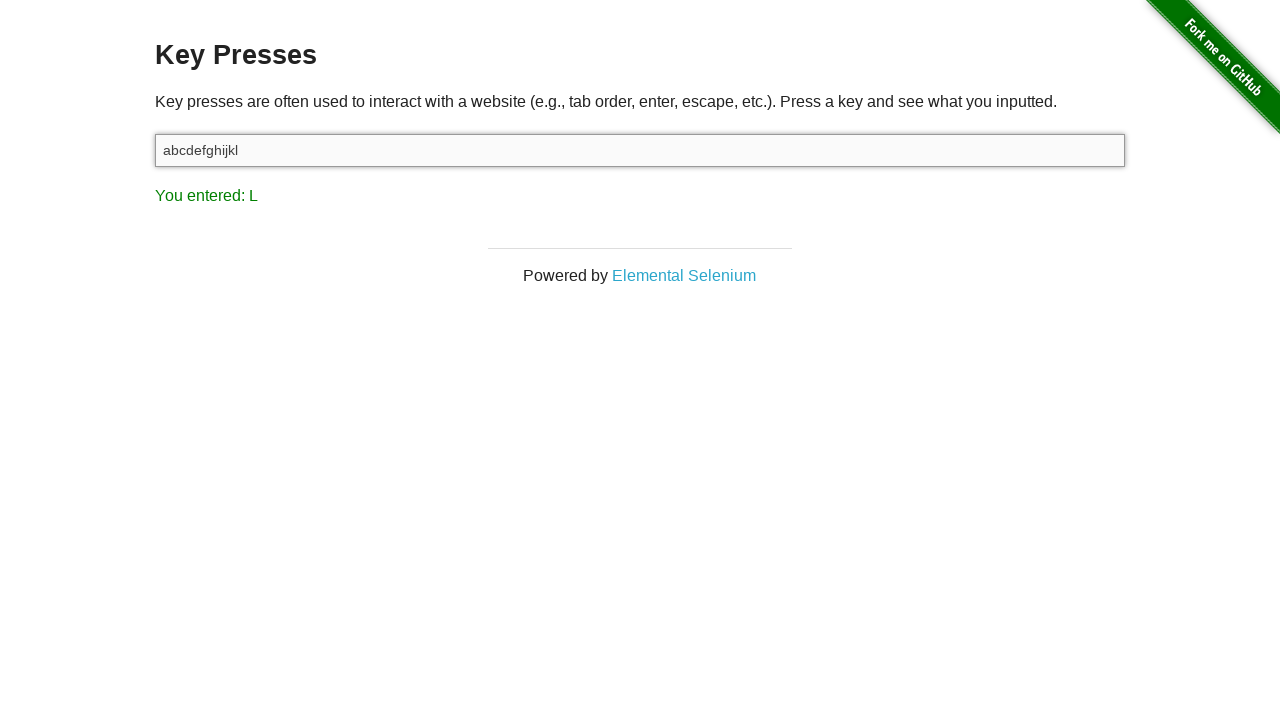

Pressed key 'M' on #target
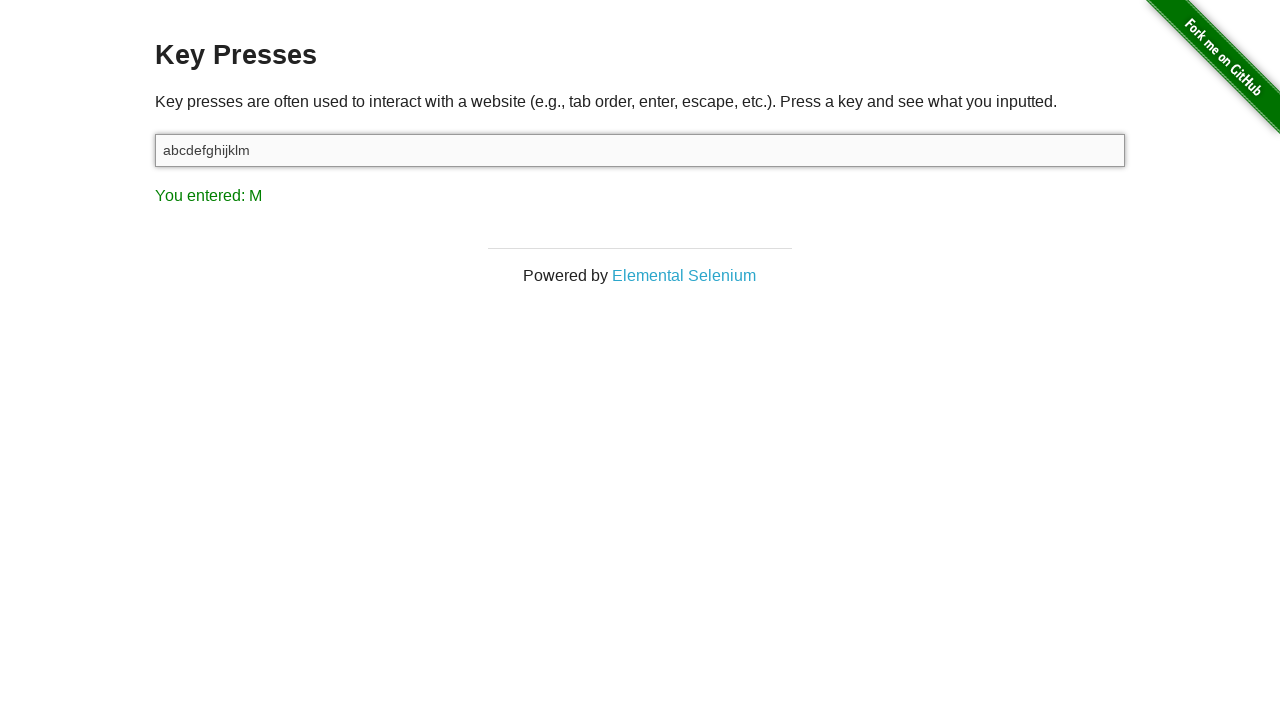

Retrieved result text after pressing 'M'
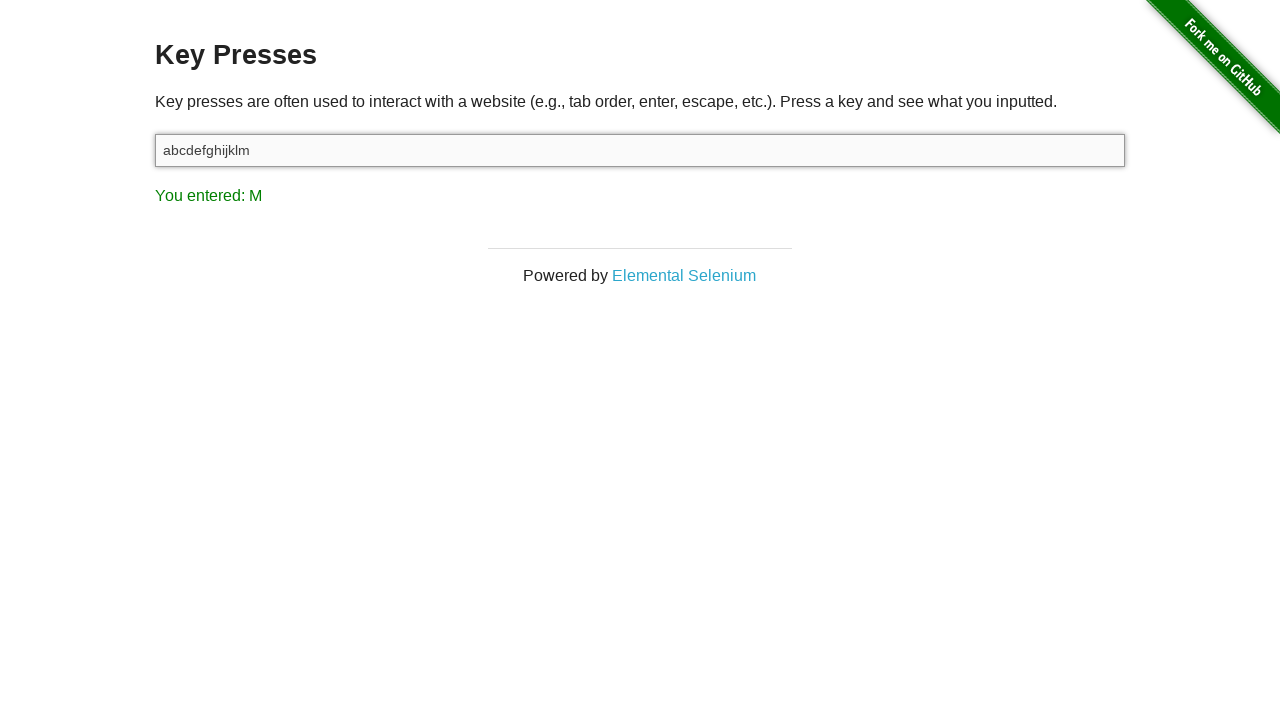

Verified that 'M' was detected in result
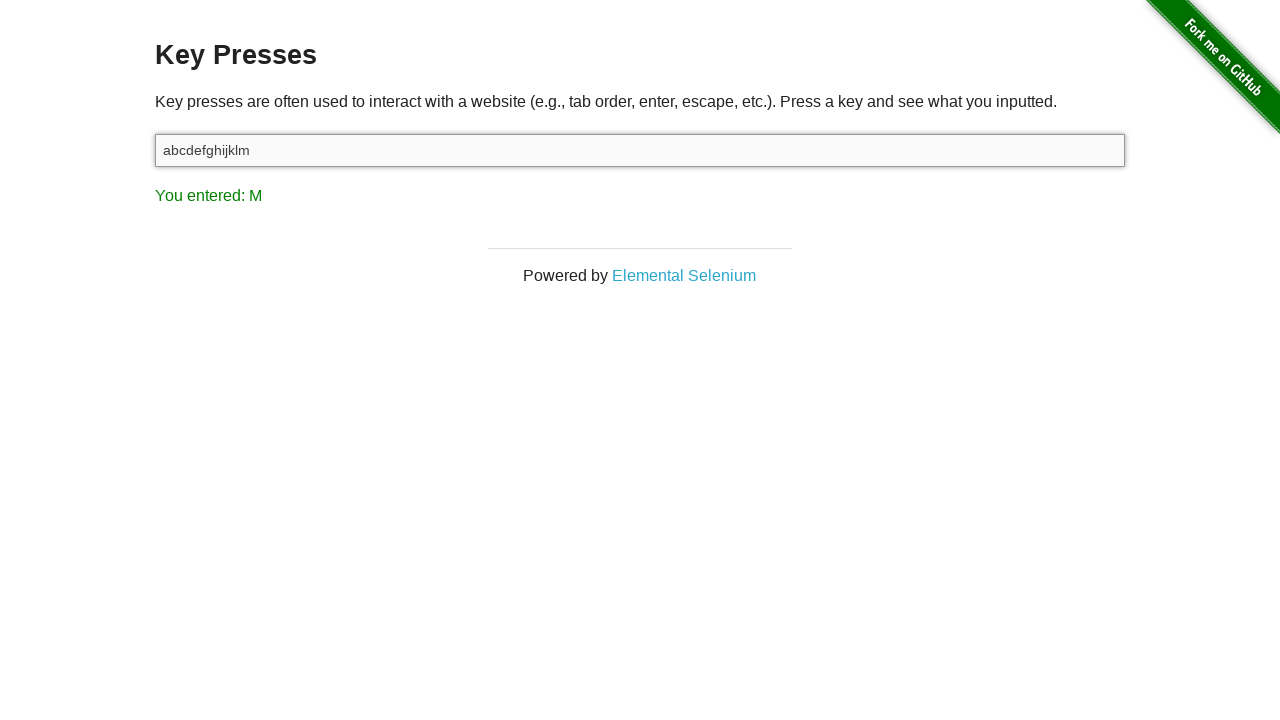

Pressed key 'N' on #target
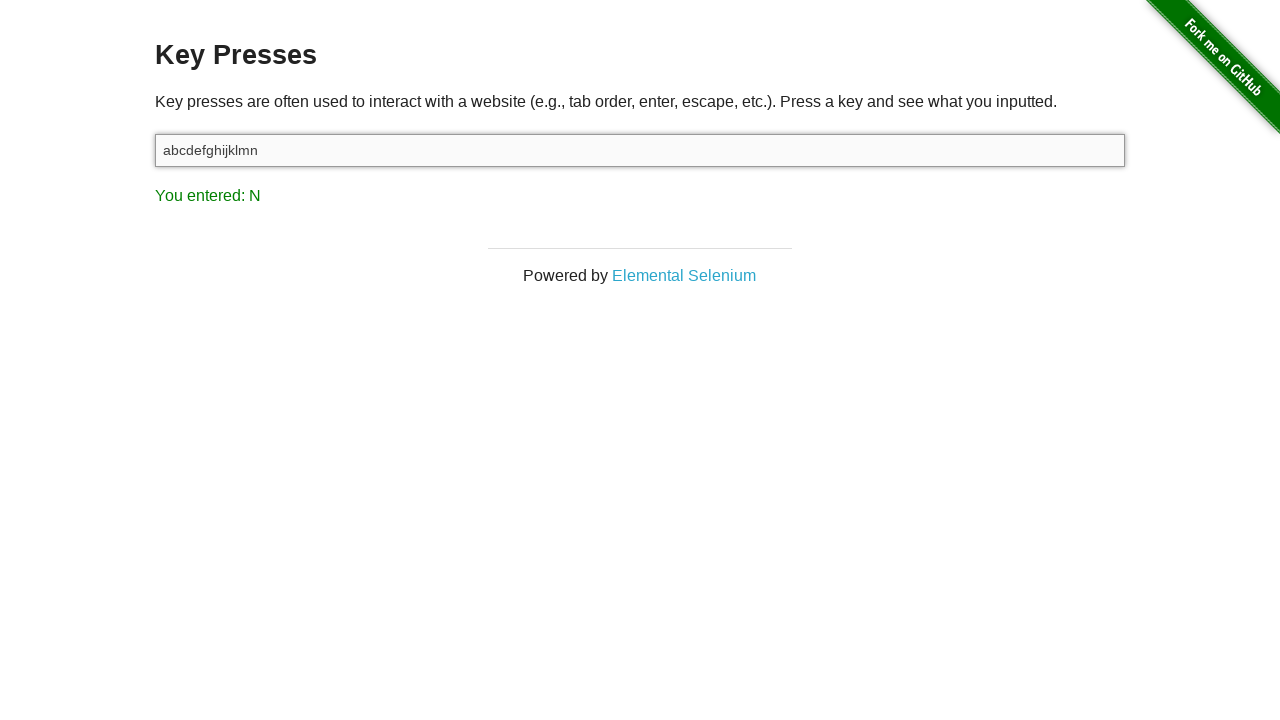

Retrieved result text after pressing 'N'
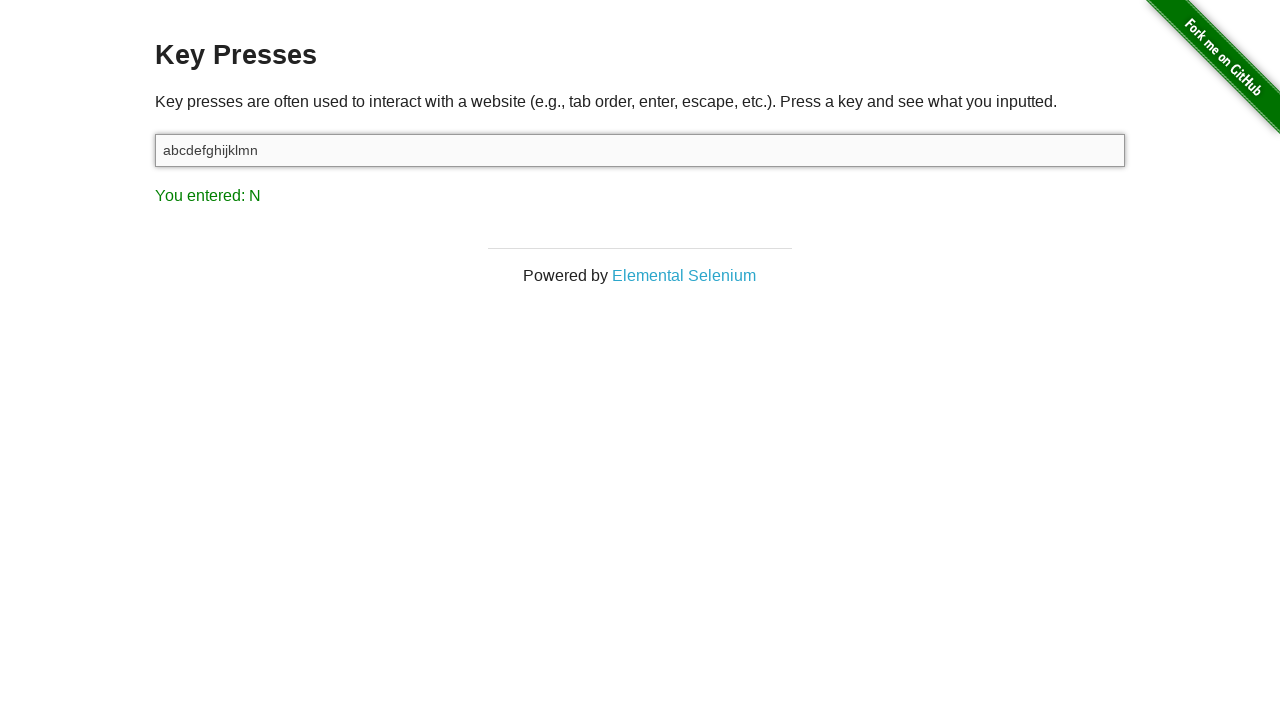

Verified that 'N' was detected in result
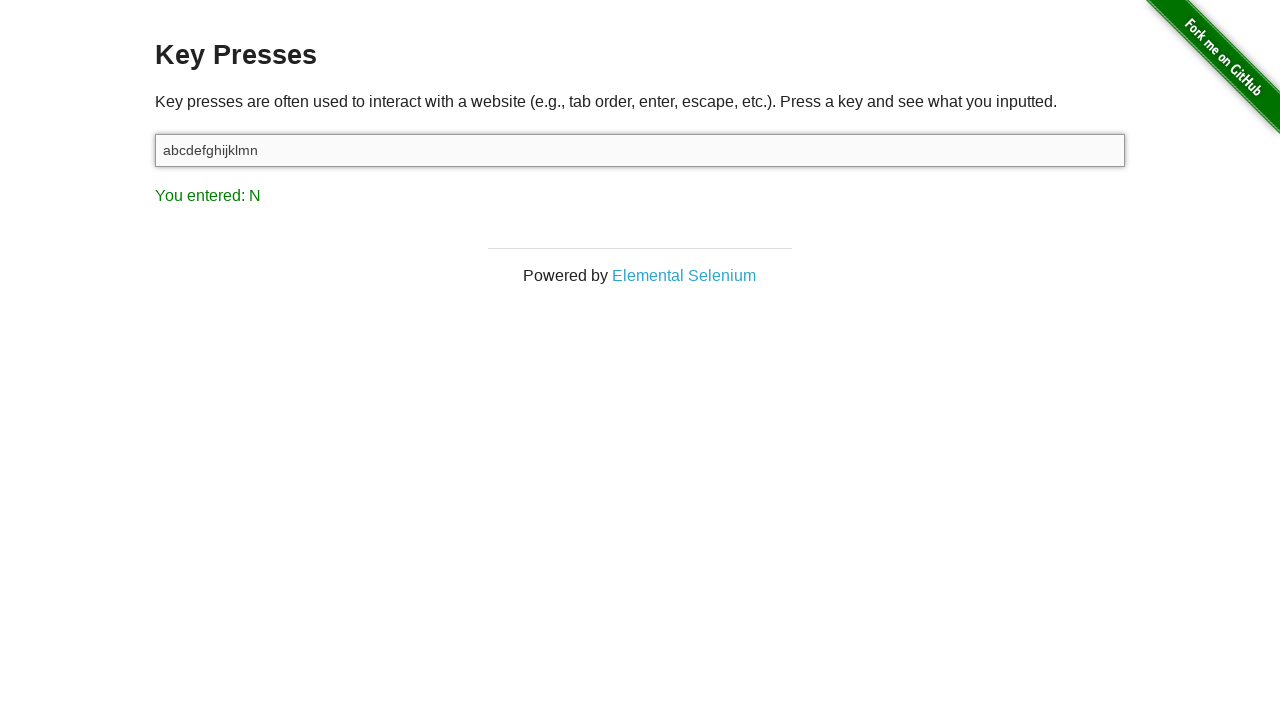

Pressed key 'O' on #target
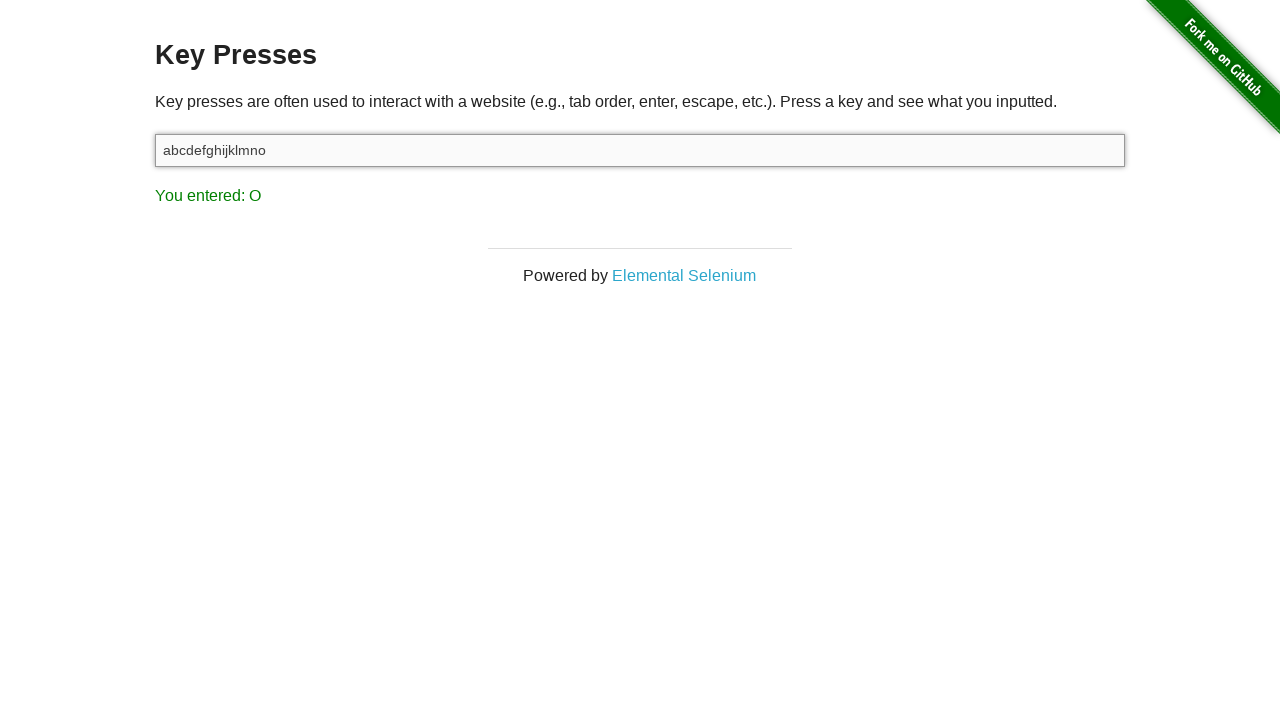

Retrieved result text after pressing 'O'
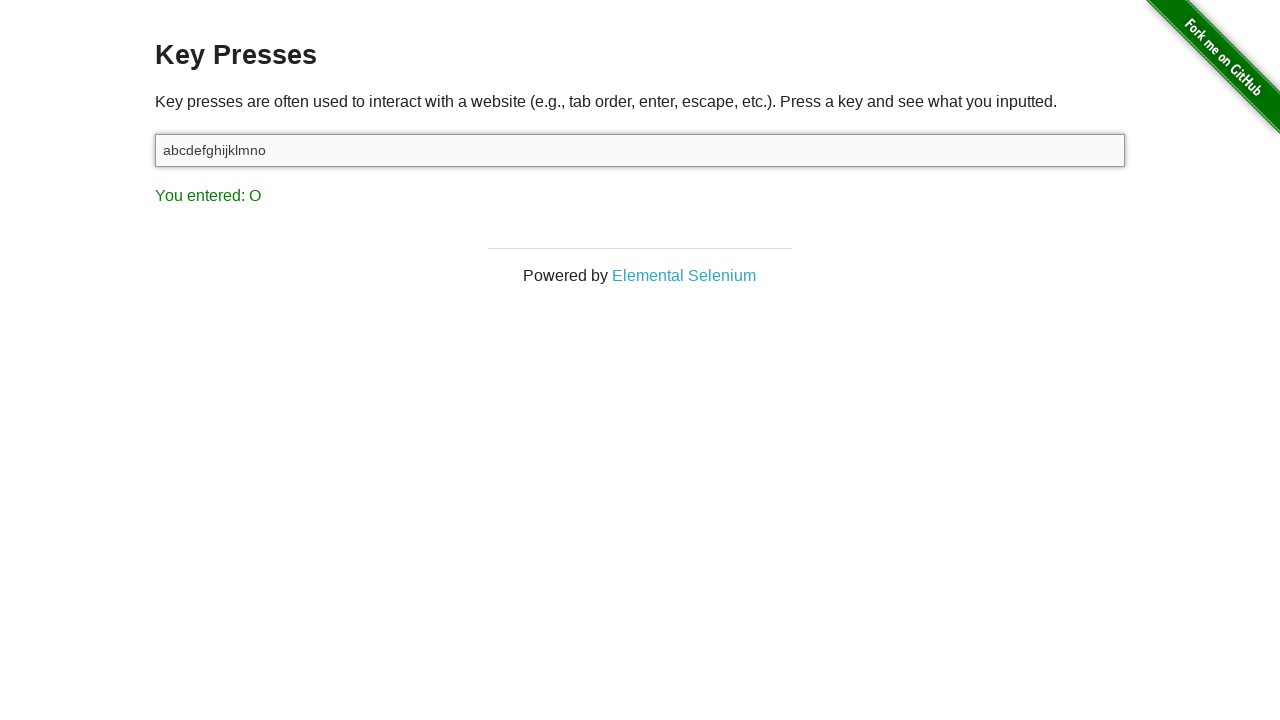

Verified that 'O' was detected in result
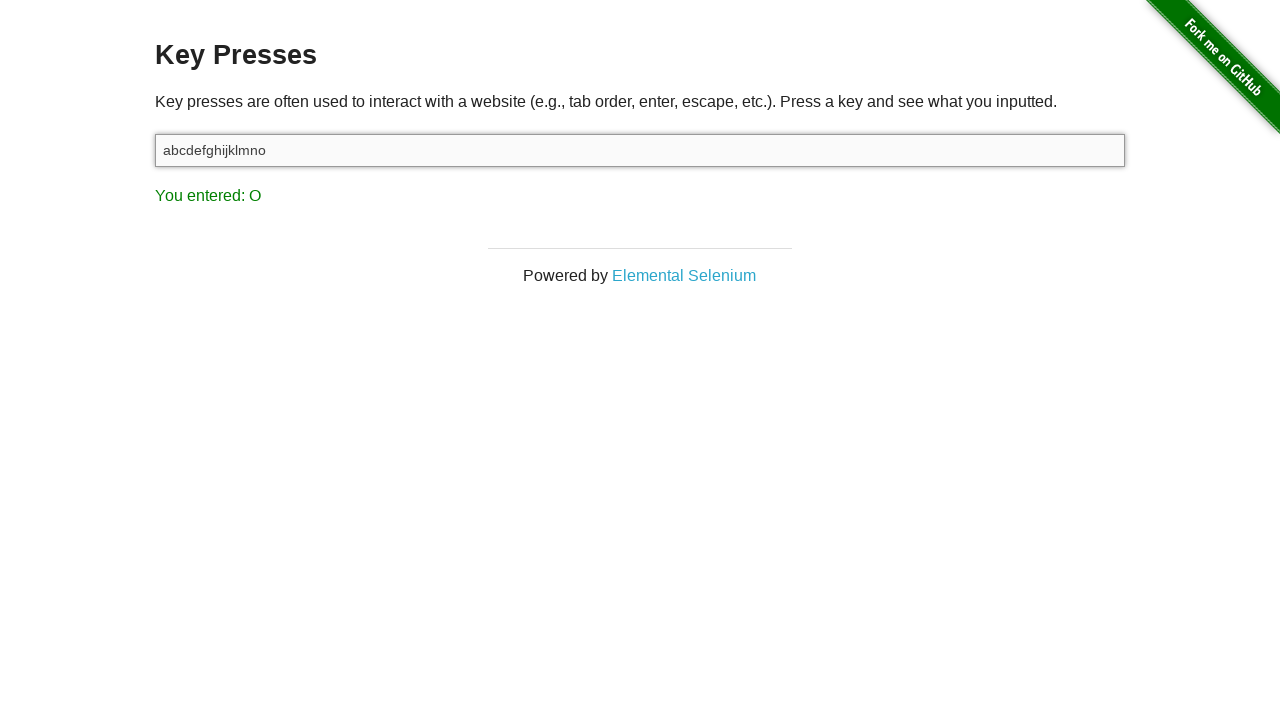

Pressed key 'P' on #target
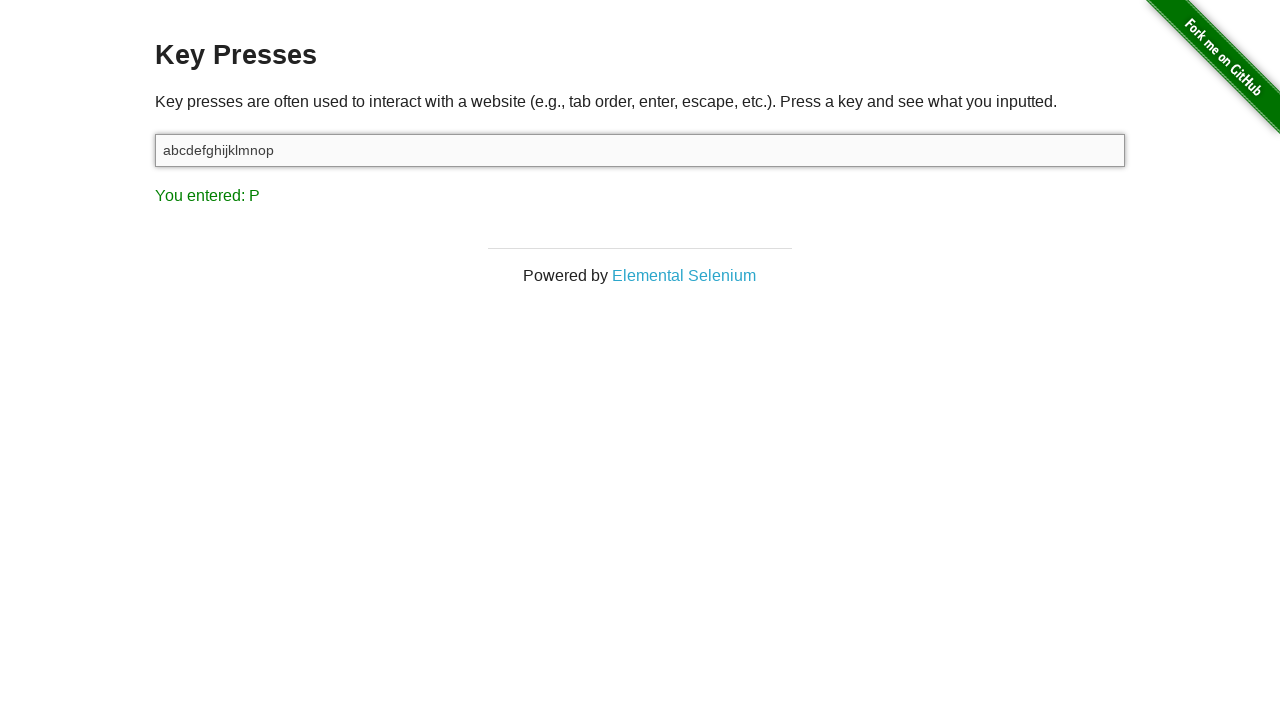

Retrieved result text after pressing 'P'
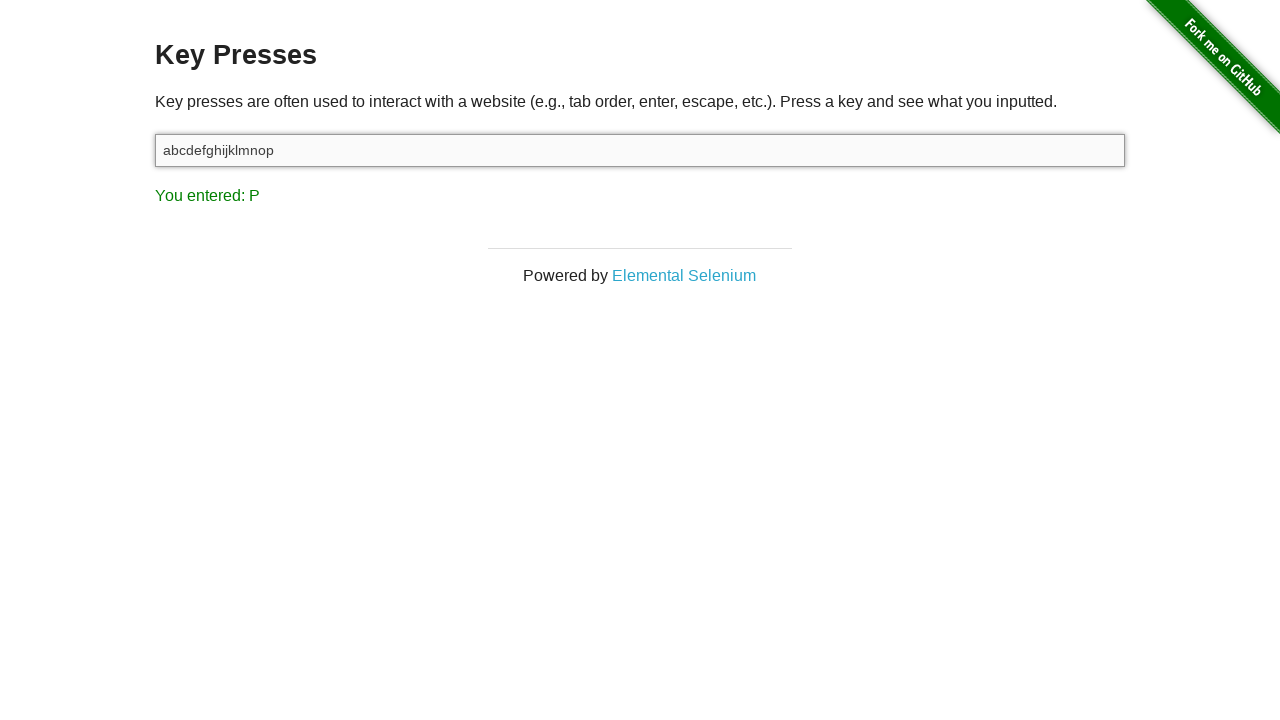

Verified that 'P' was detected in result
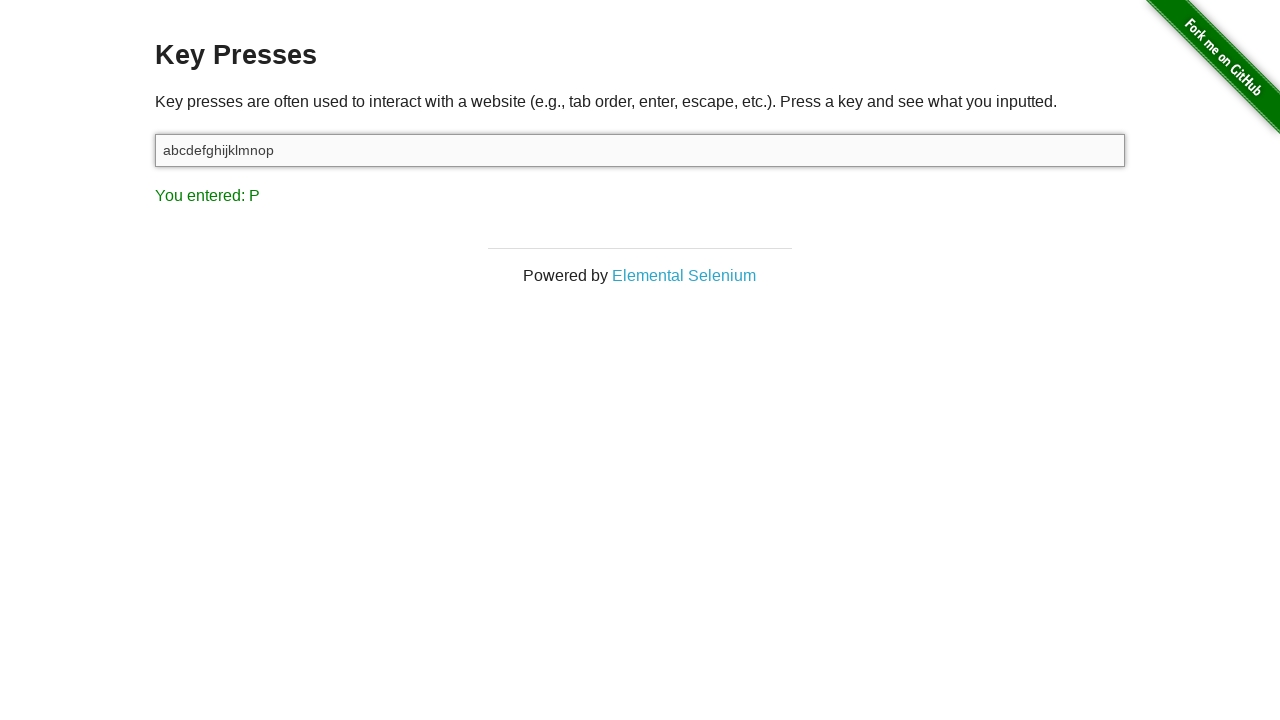

Pressed key 'Q' on #target
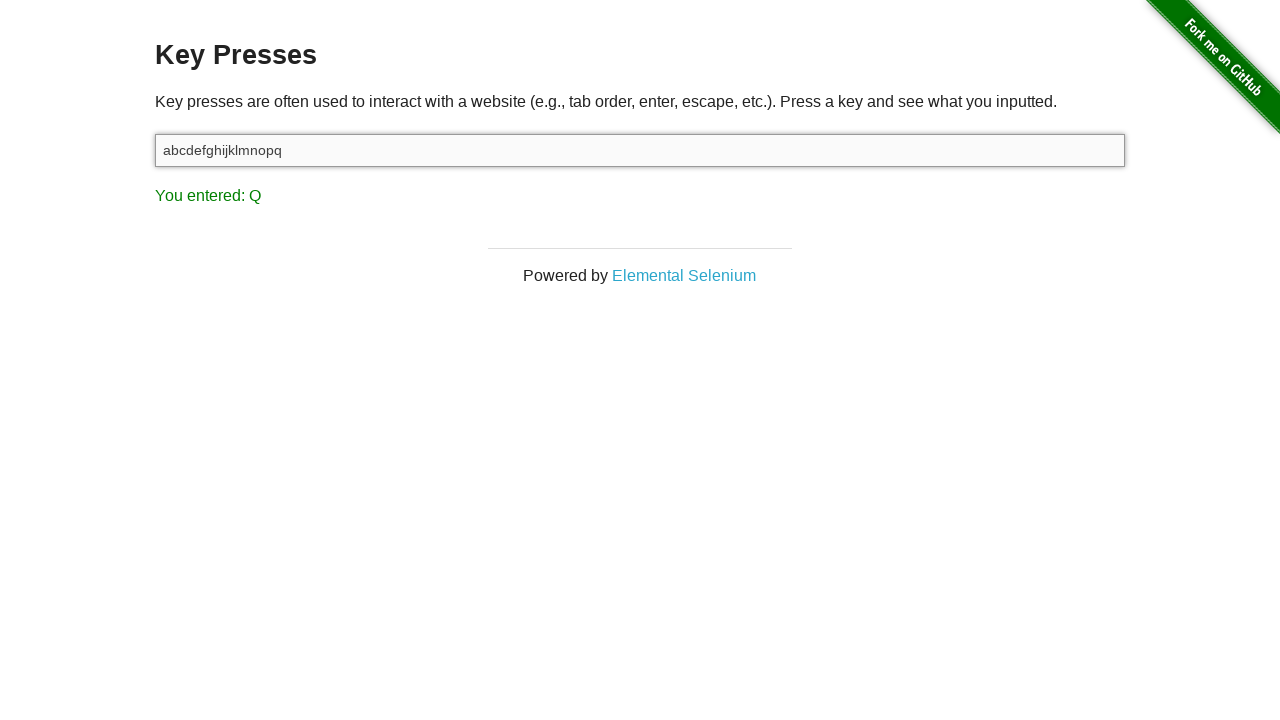

Retrieved result text after pressing 'Q'
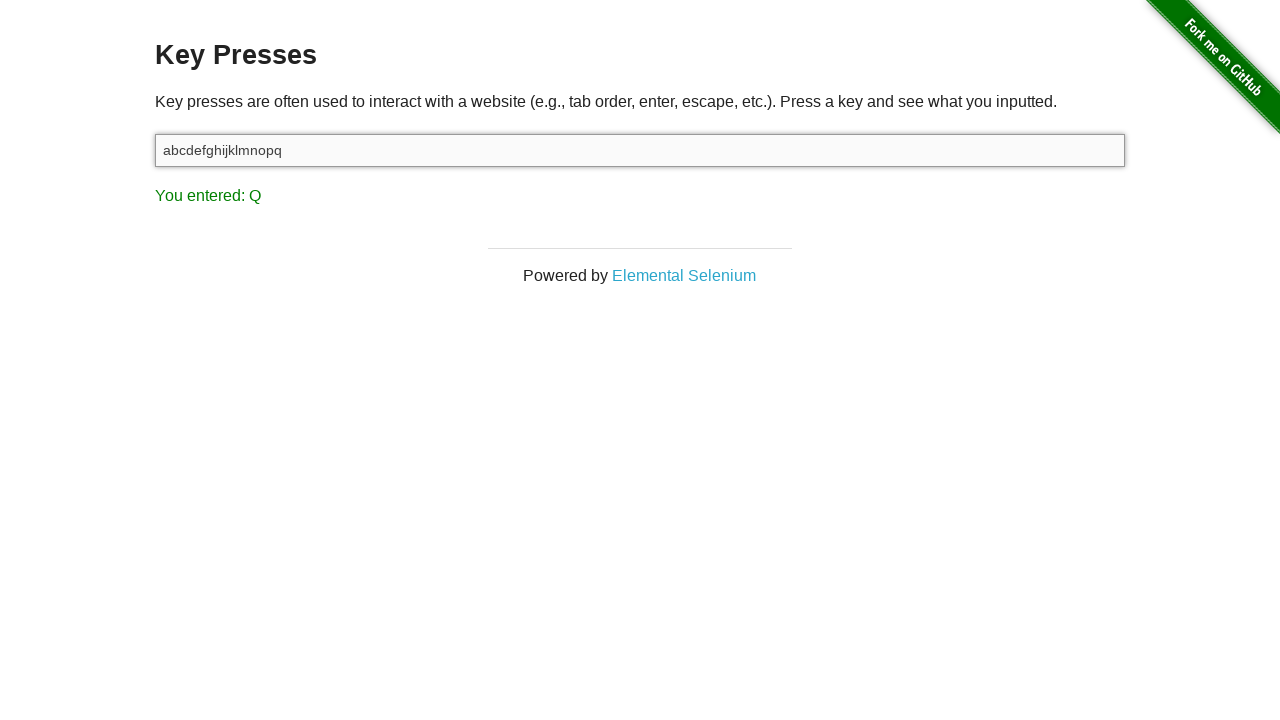

Verified that 'Q' was detected in result
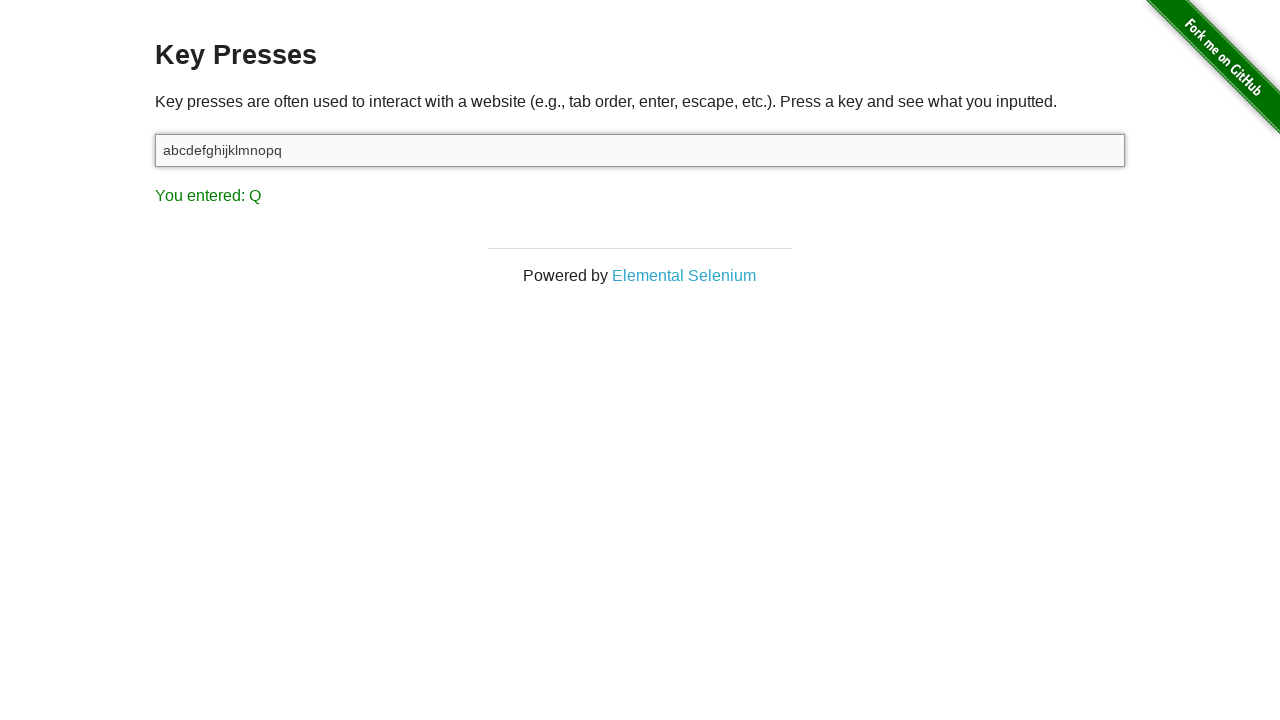

Pressed key 'R' on #target
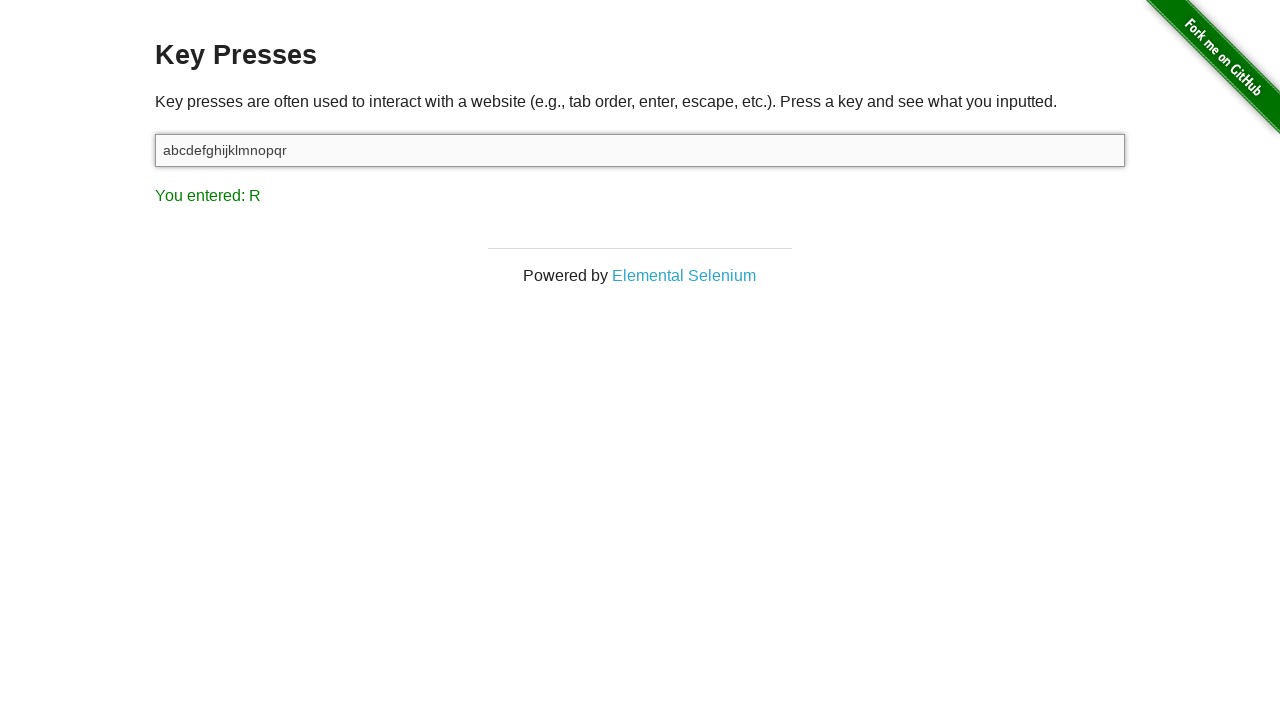

Retrieved result text after pressing 'R'
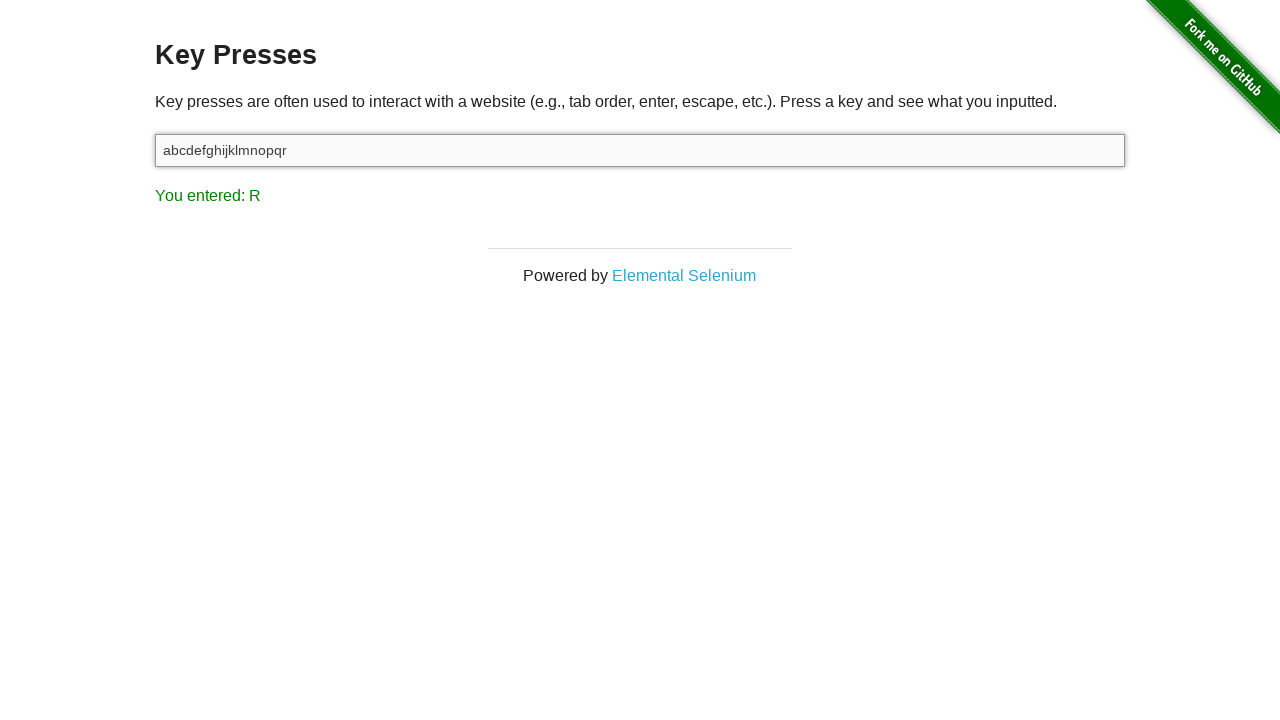

Verified that 'R' was detected in result
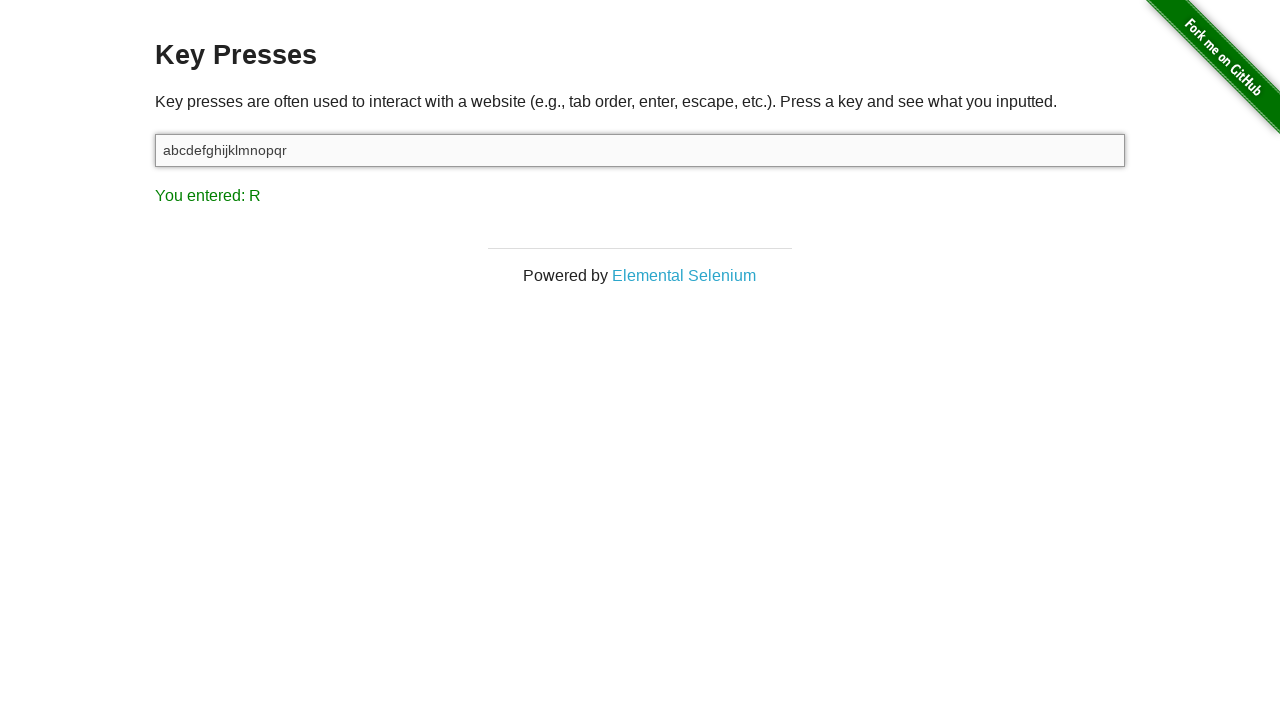

Pressed key 'S' on #target
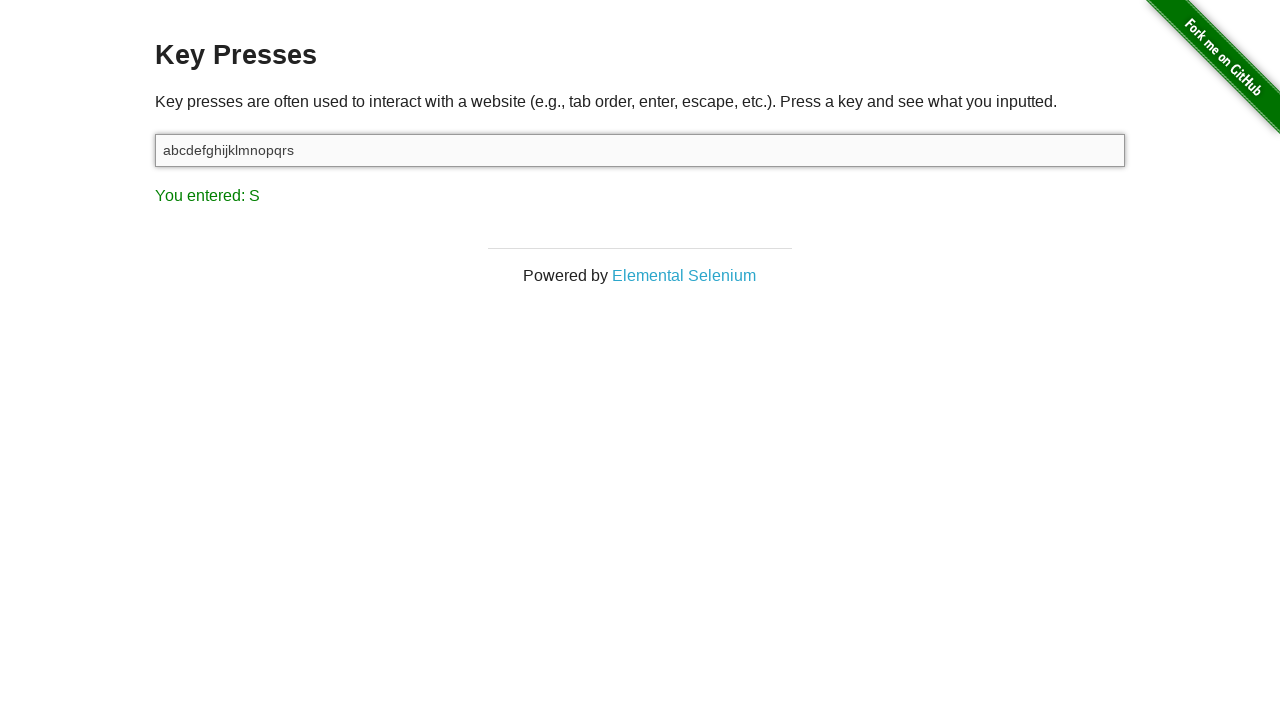

Retrieved result text after pressing 'S'
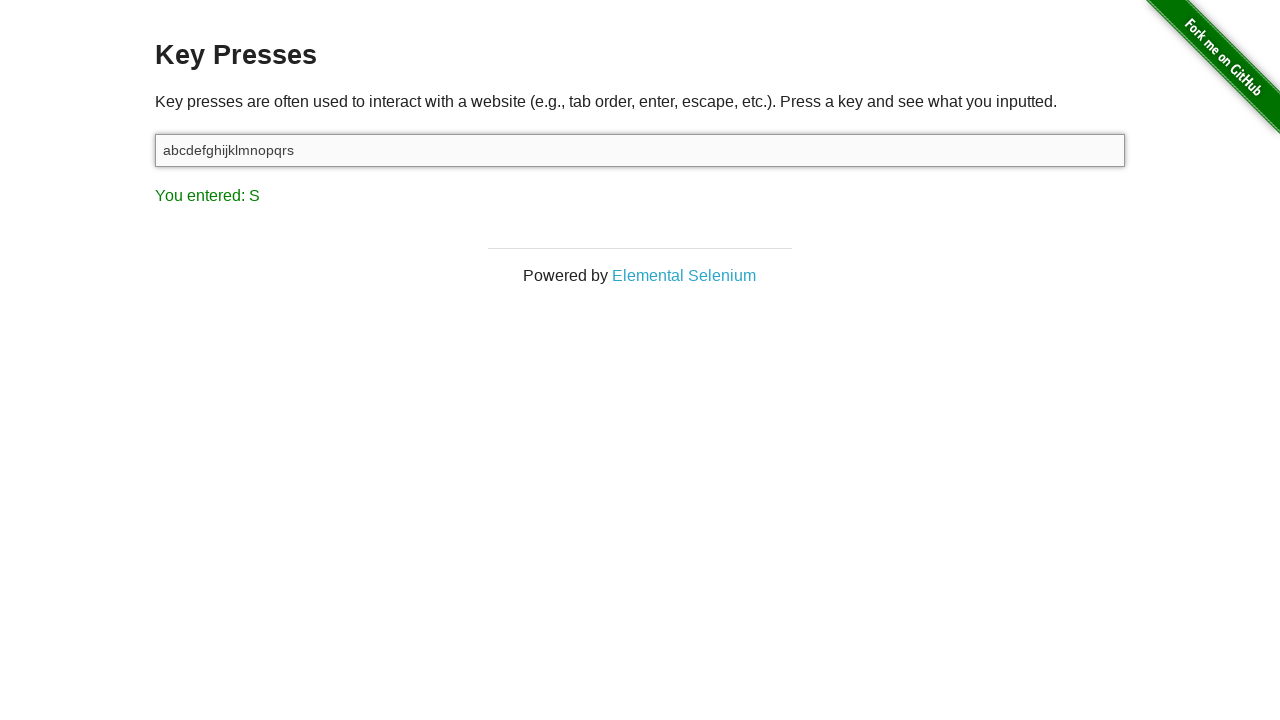

Verified that 'S' was detected in result
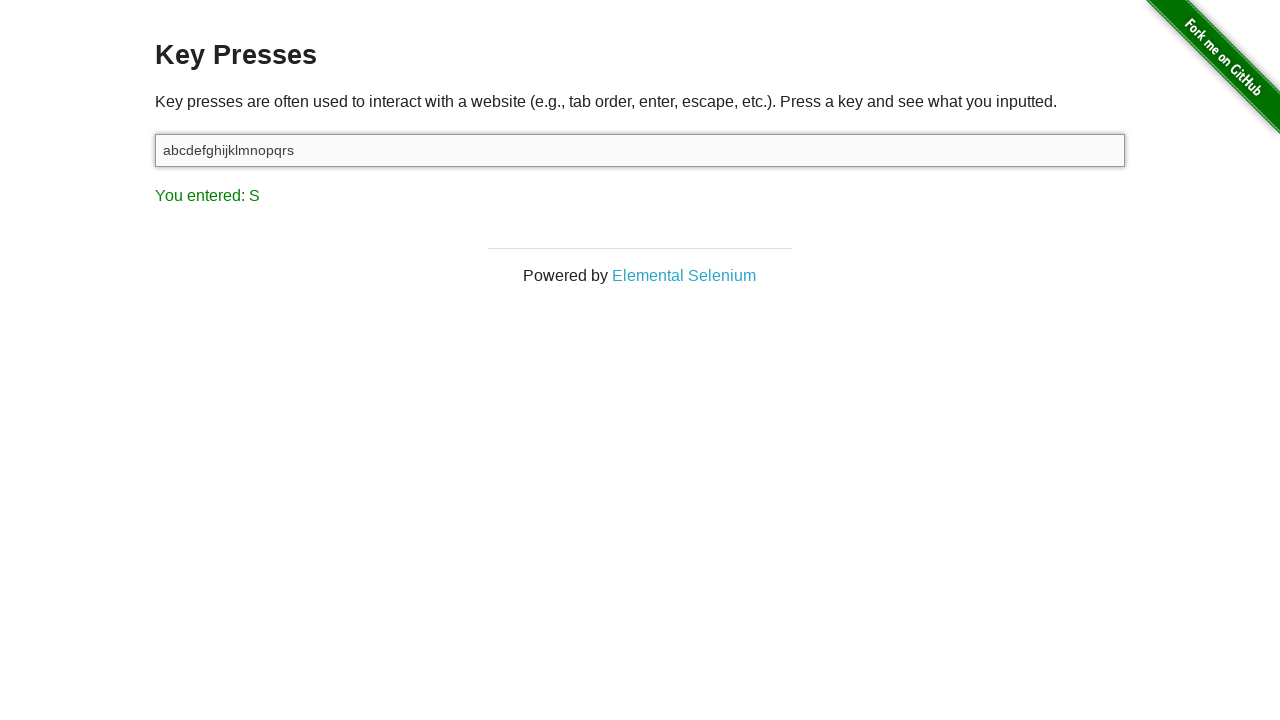

Pressed key 'T' on #target
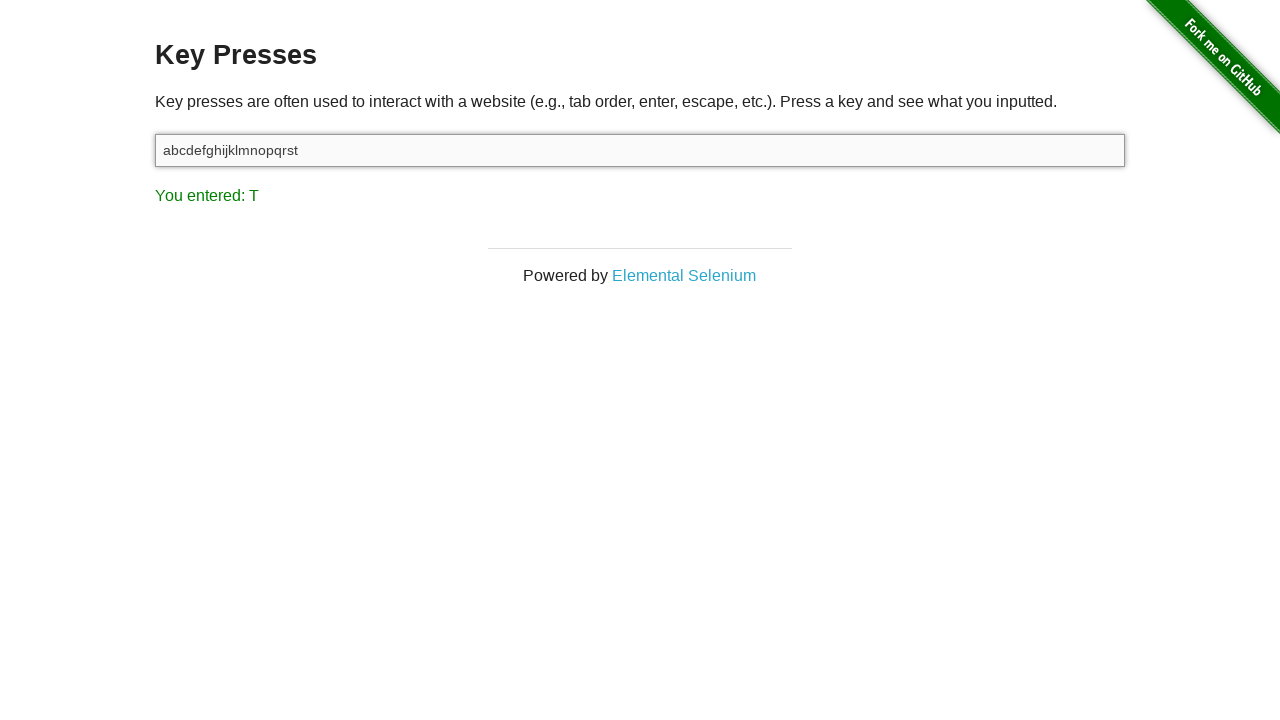

Retrieved result text after pressing 'T'
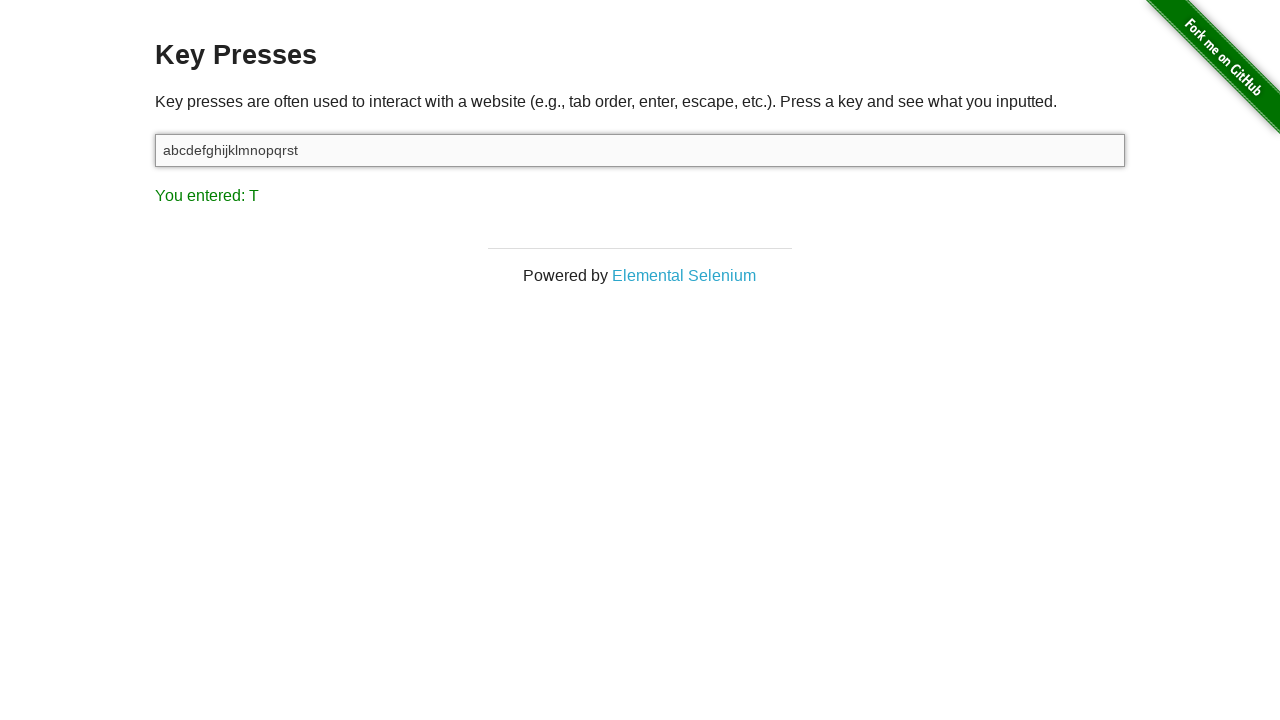

Verified that 'T' was detected in result
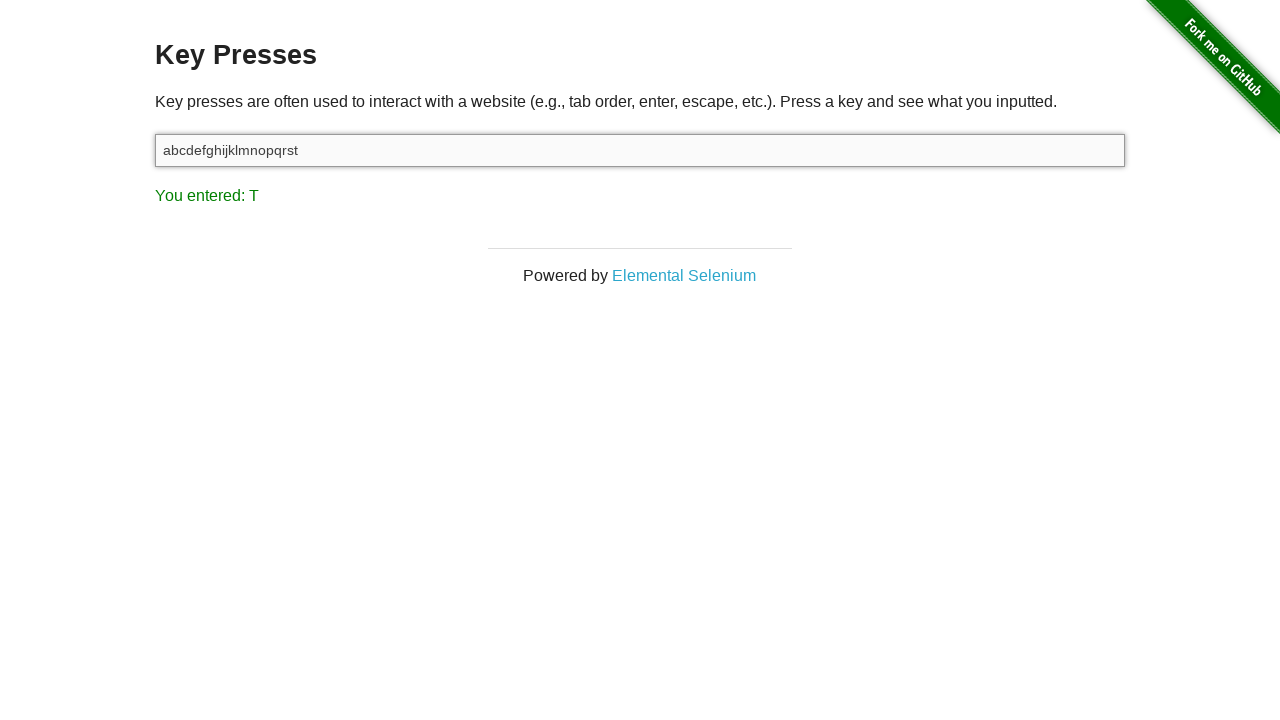

Pressed key 'U' on #target
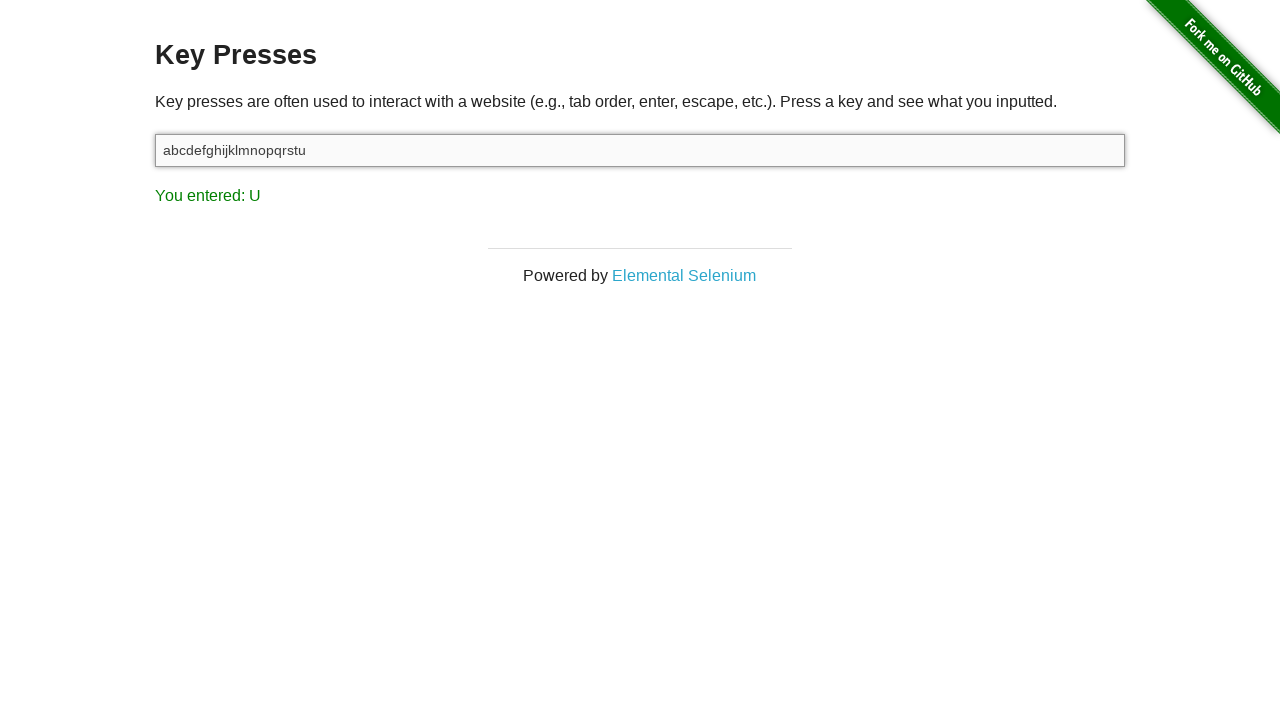

Retrieved result text after pressing 'U'
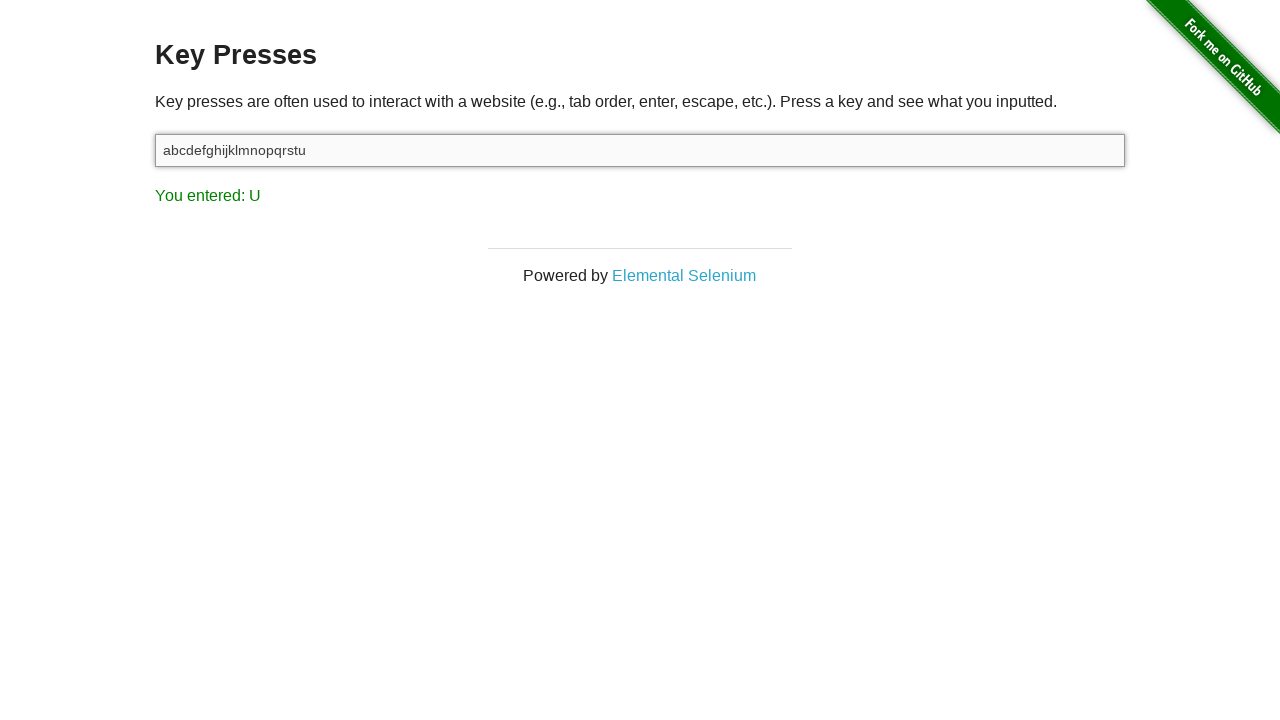

Verified that 'U' was detected in result
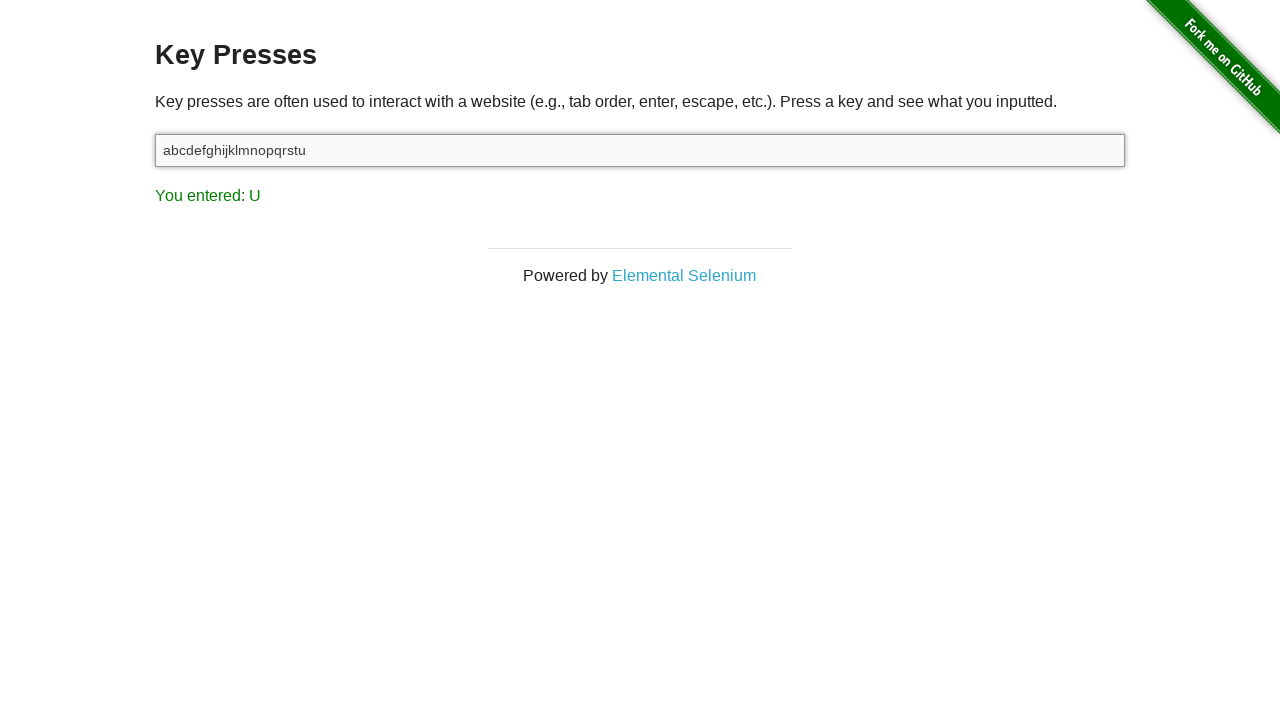

Pressed key 'V' on #target
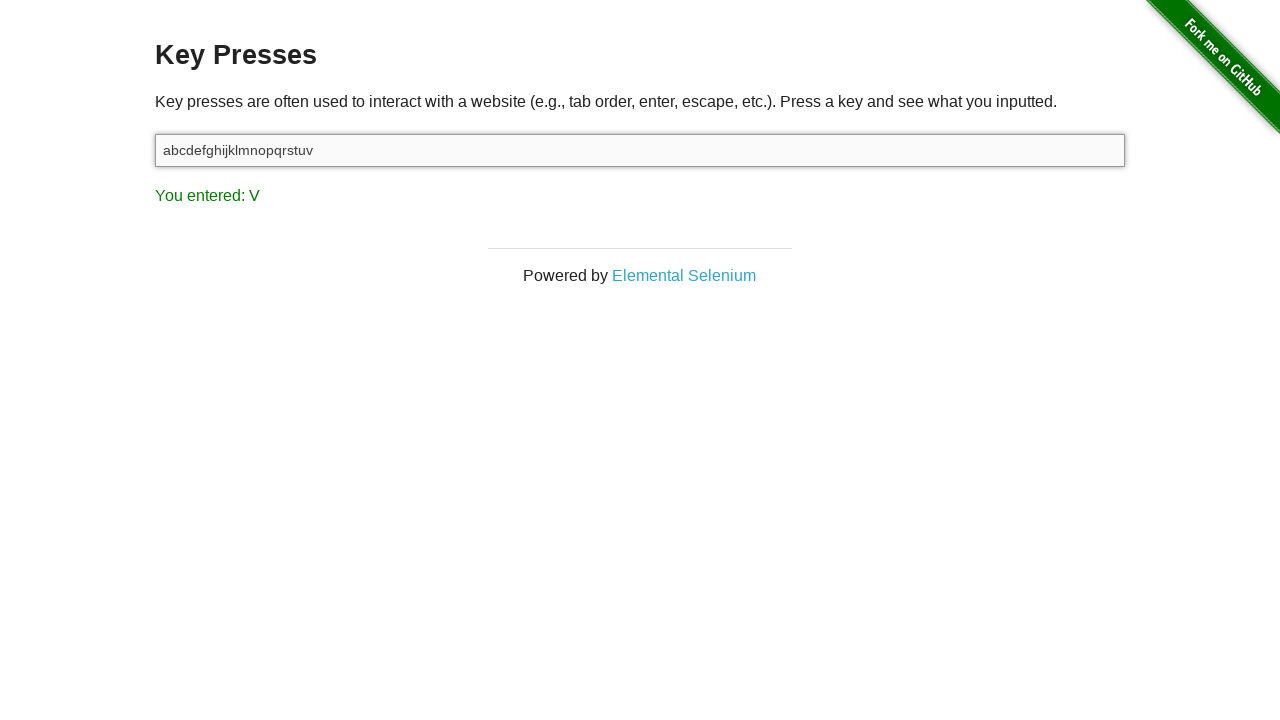

Retrieved result text after pressing 'V'
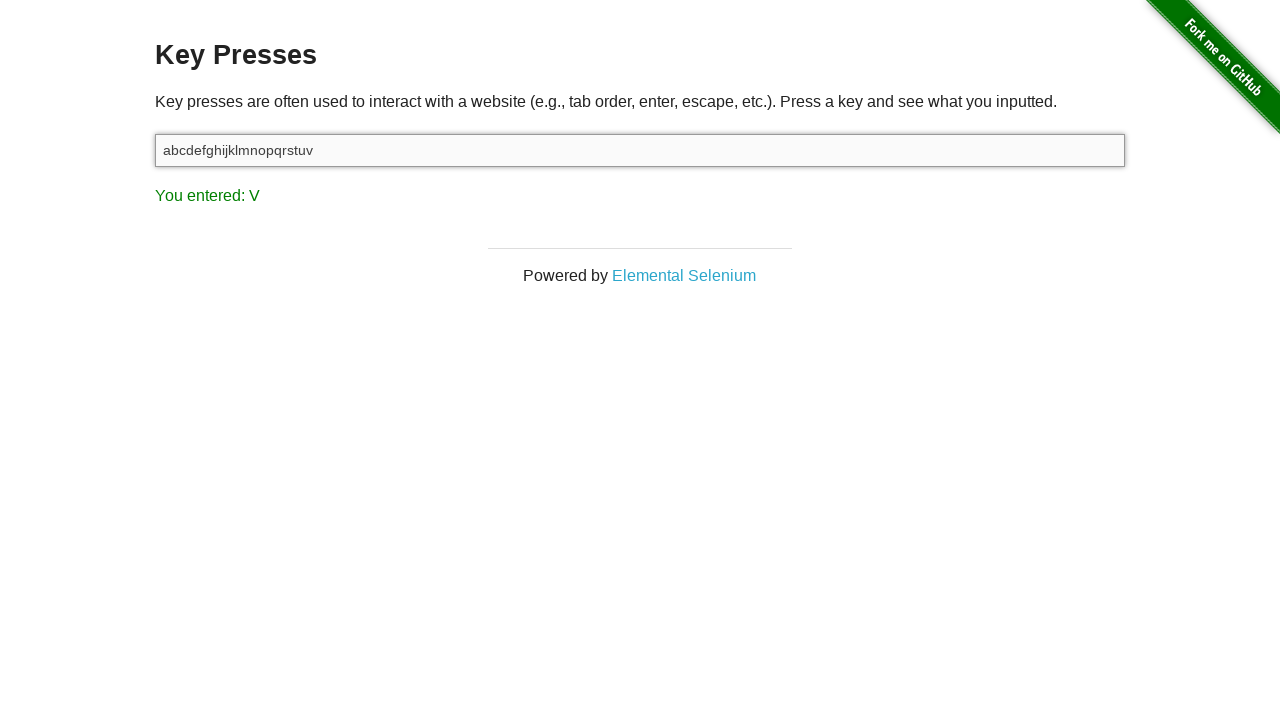

Verified that 'V' was detected in result
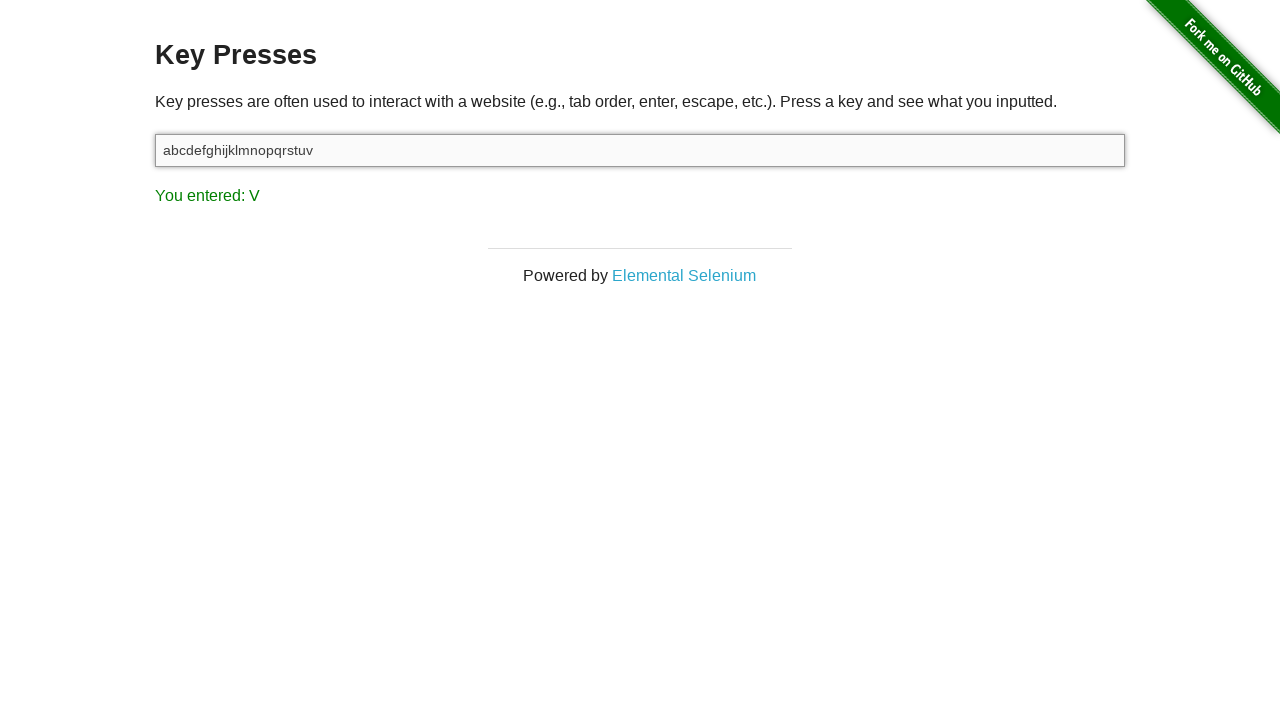

Pressed key 'W' on #target
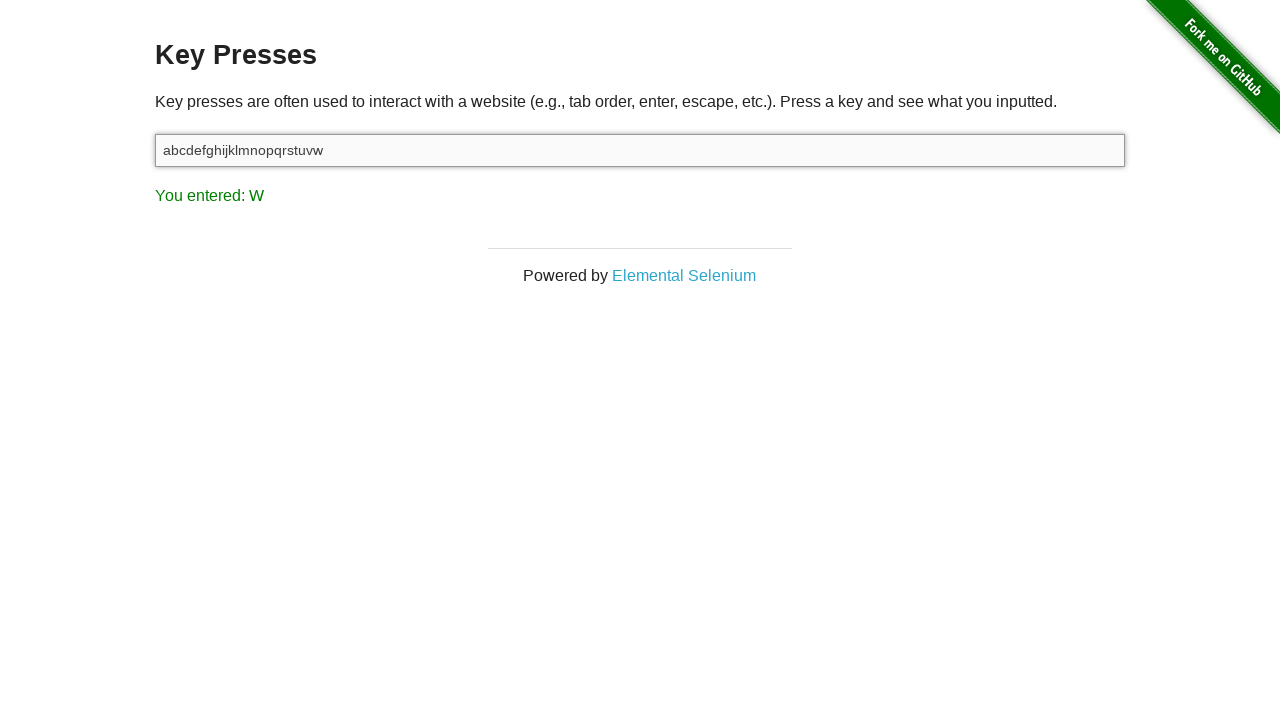

Retrieved result text after pressing 'W'
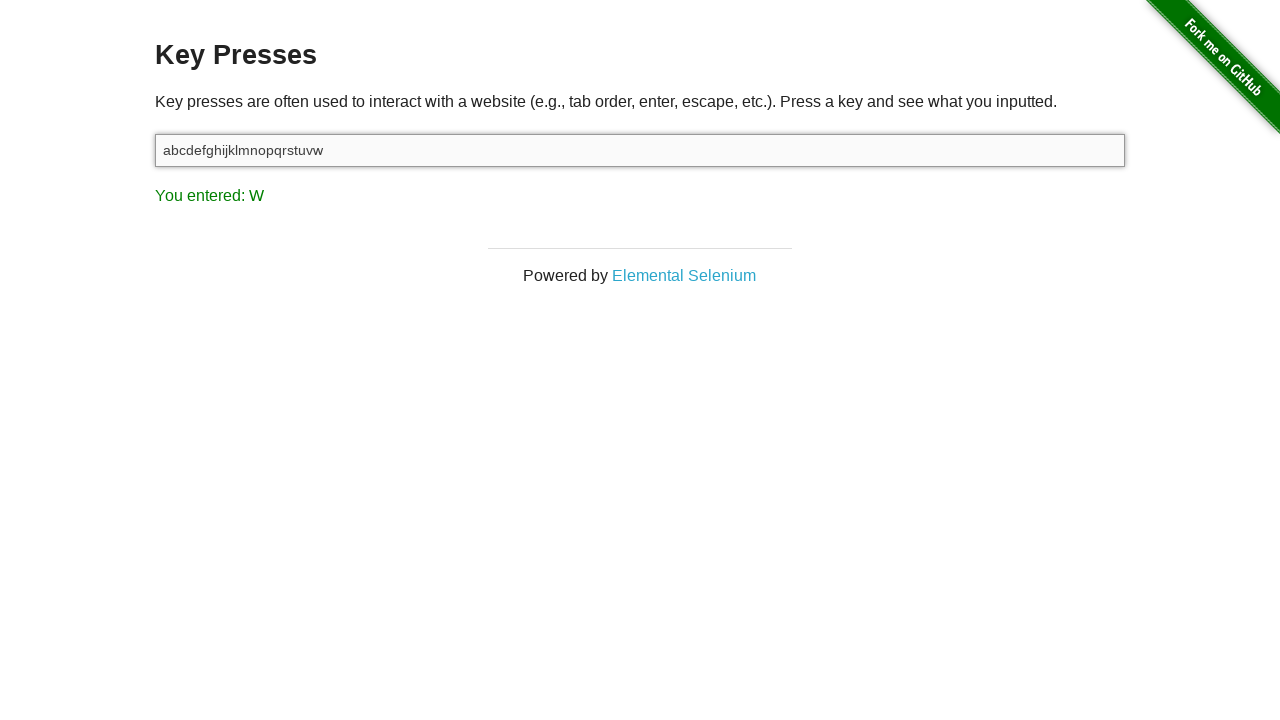

Verified that 'W' was detected in result
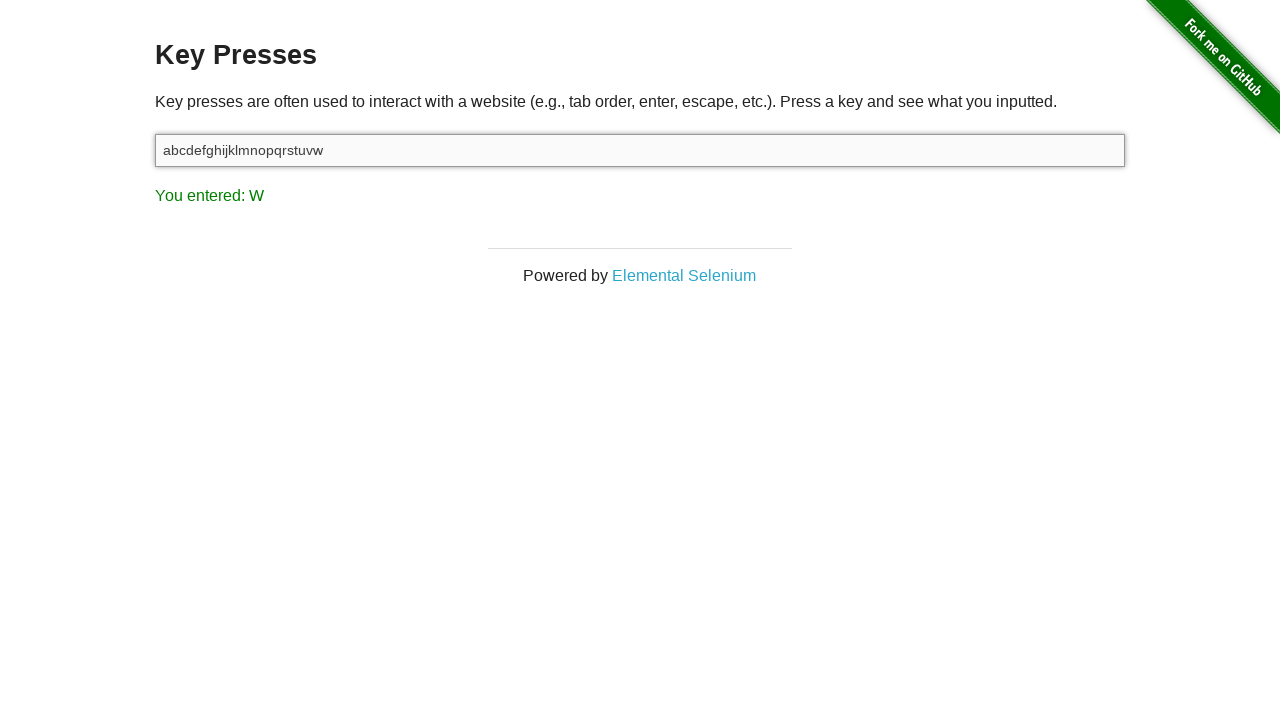

Pressed key 'X' on #target
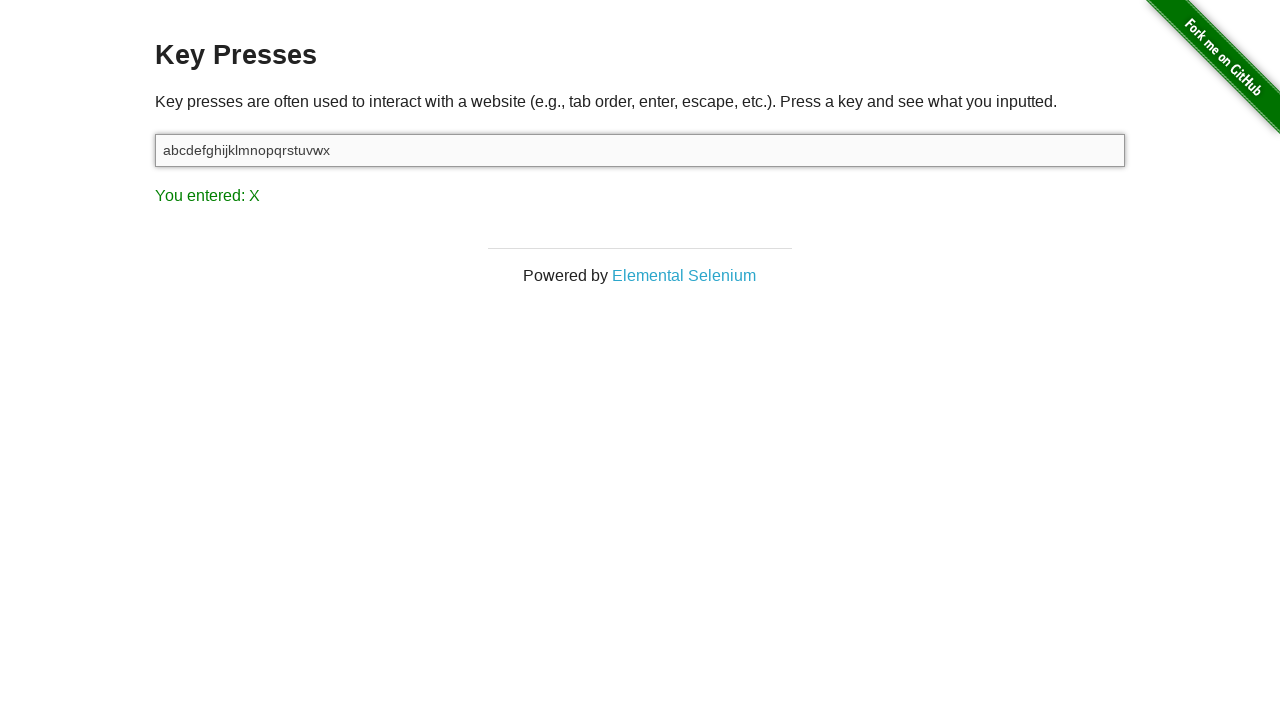

Retrieved result text after pressing 'X'
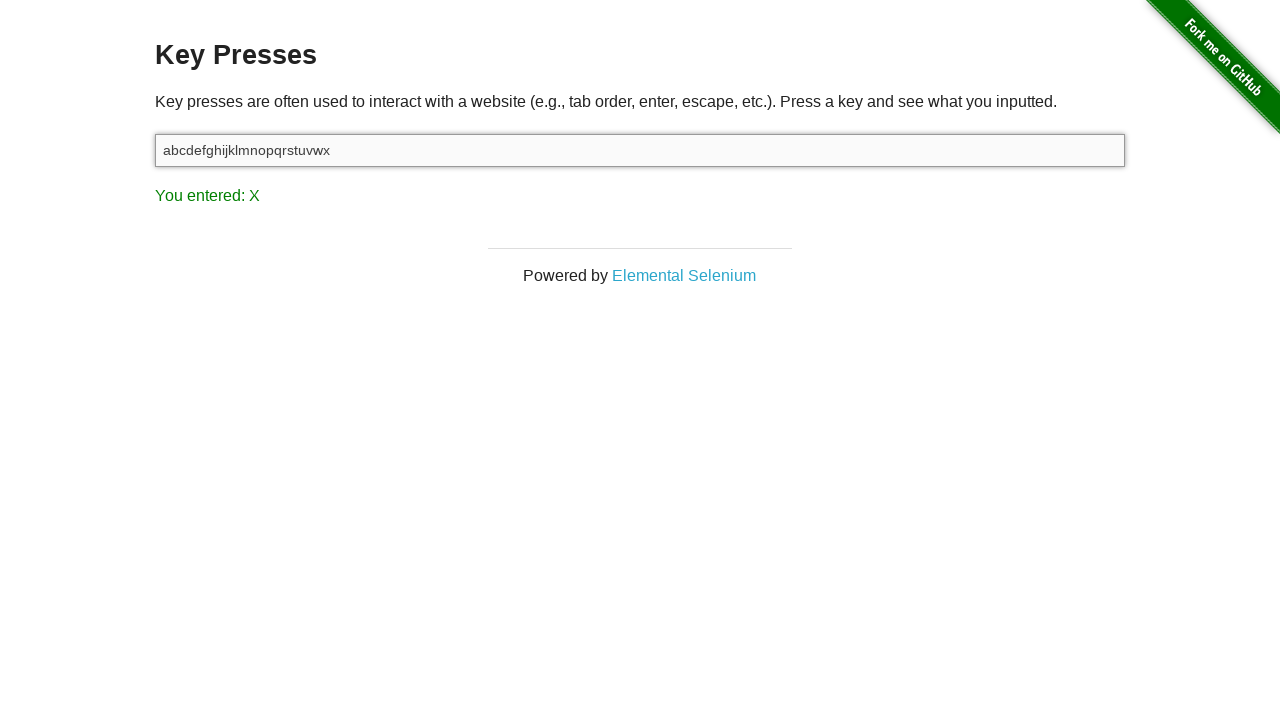

Verified that 'X' was detected in result
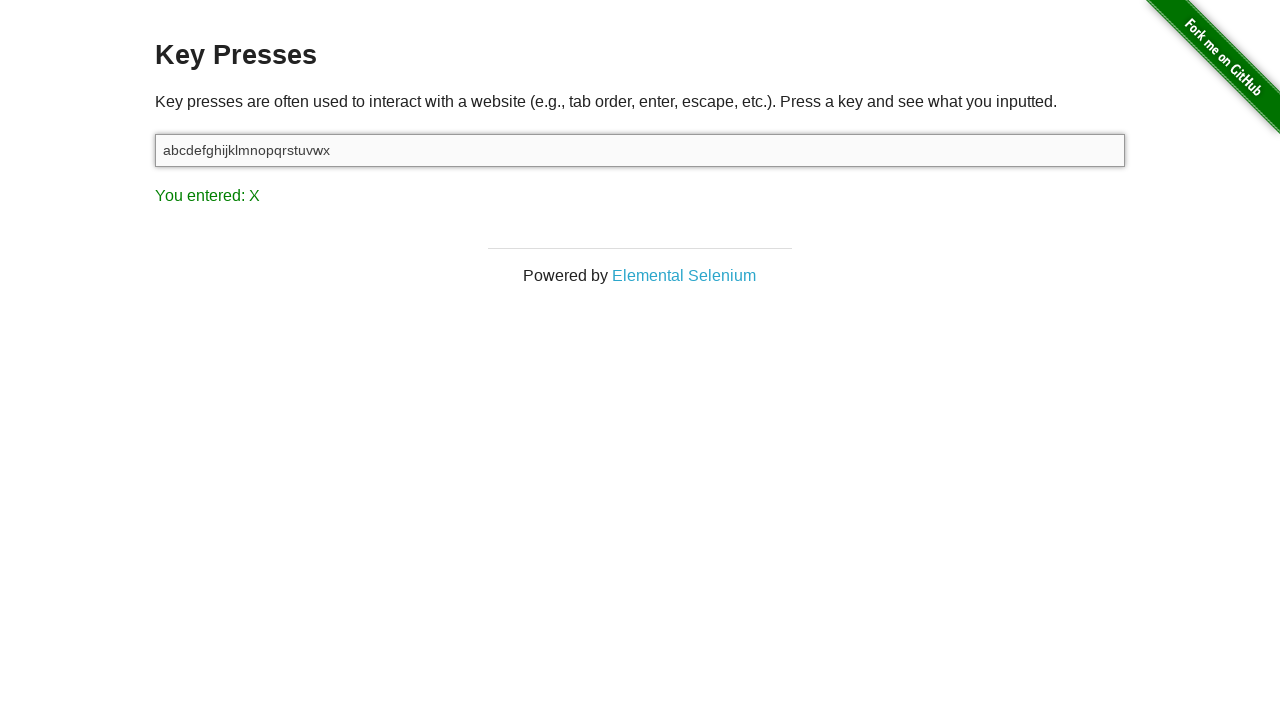

Pressed key 'Y' on #target
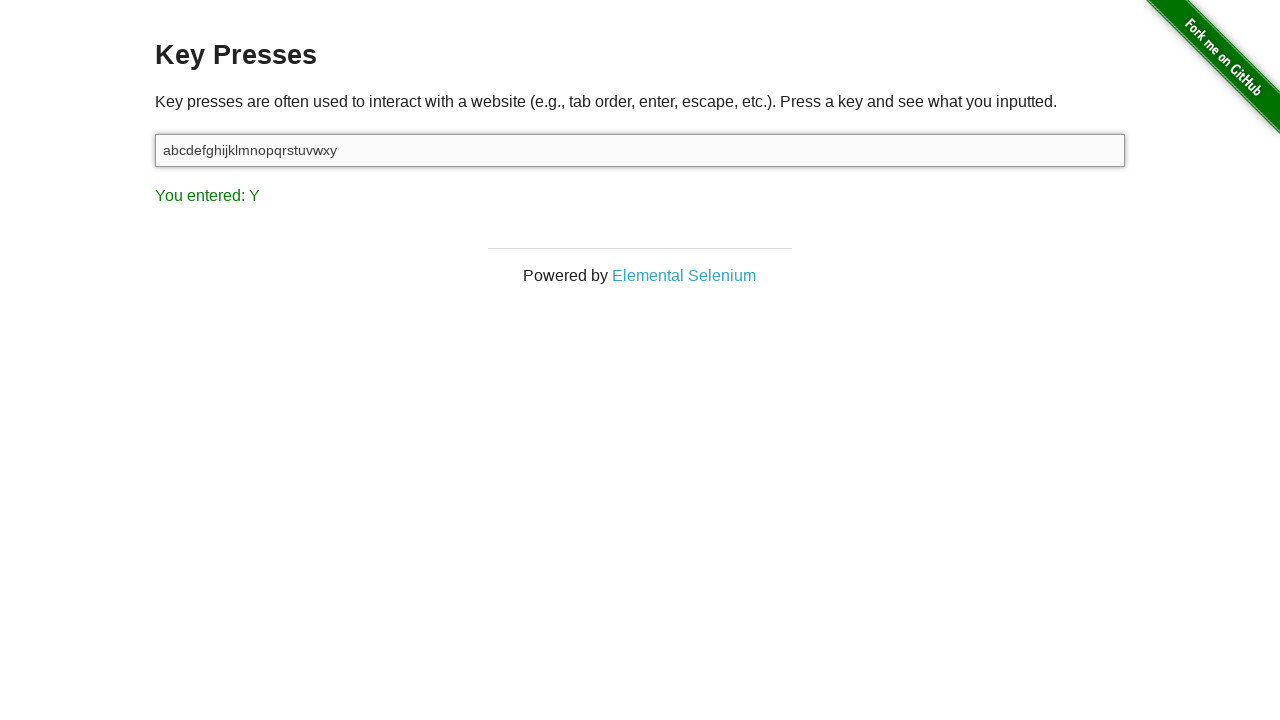

Retrieved result text after pressing 'Y'
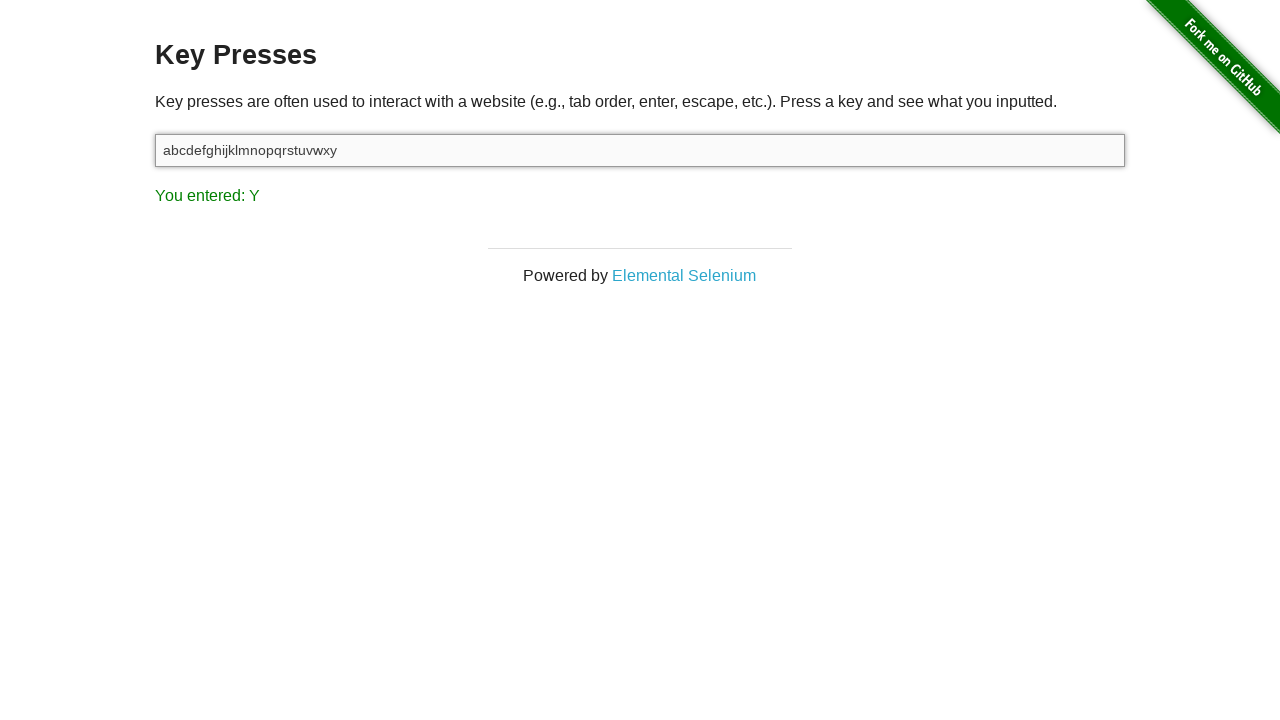

Verified that 'Y' was detected in result
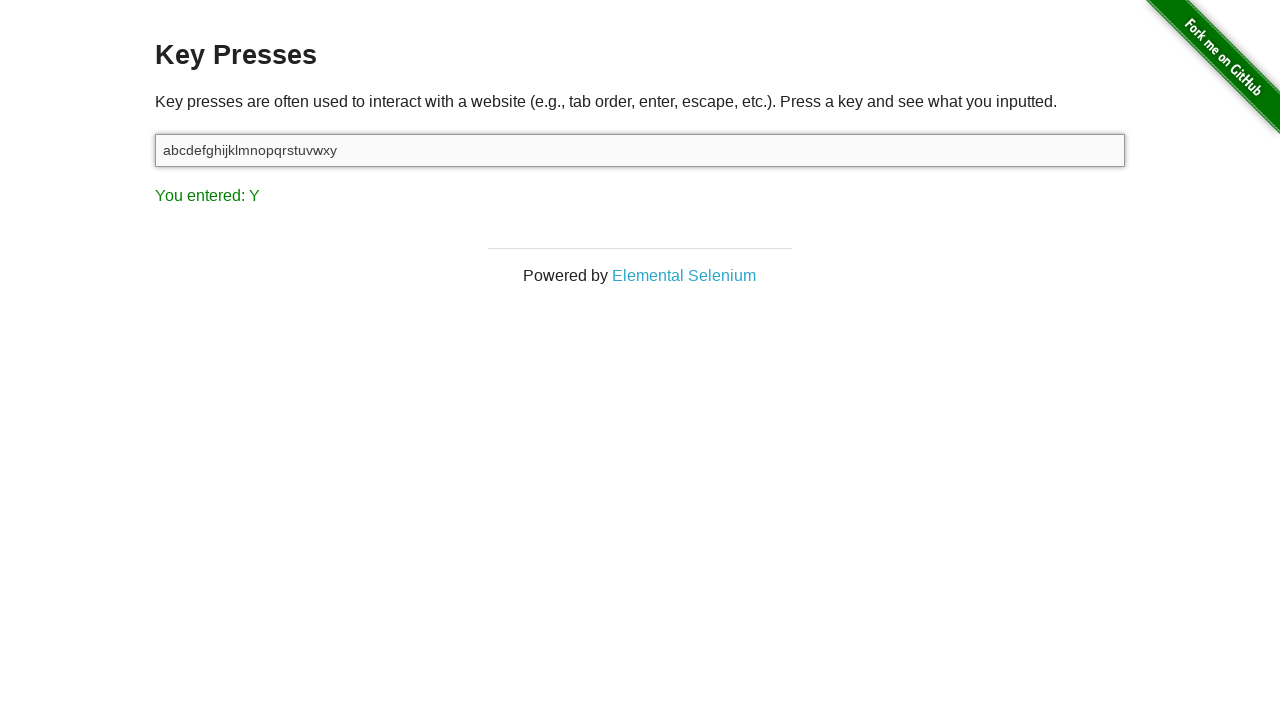

Pressed key 'Z' on #target
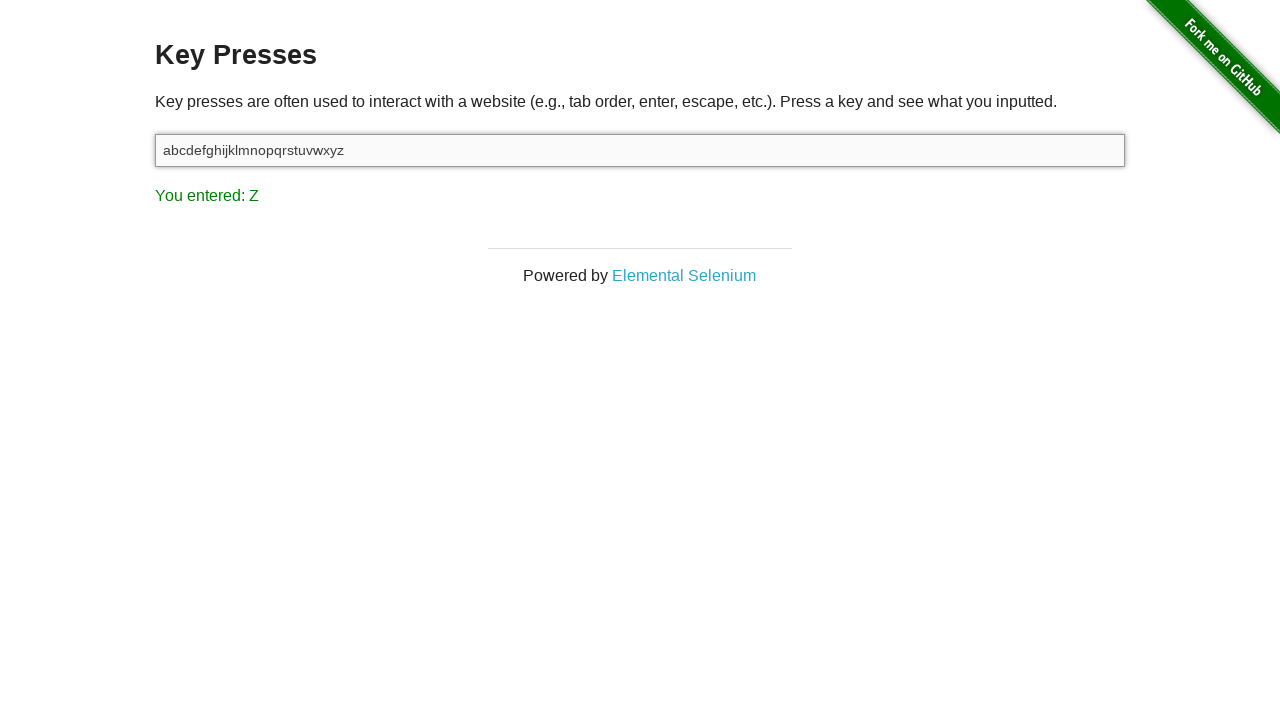

Retrieved result text after pressing 'Z'
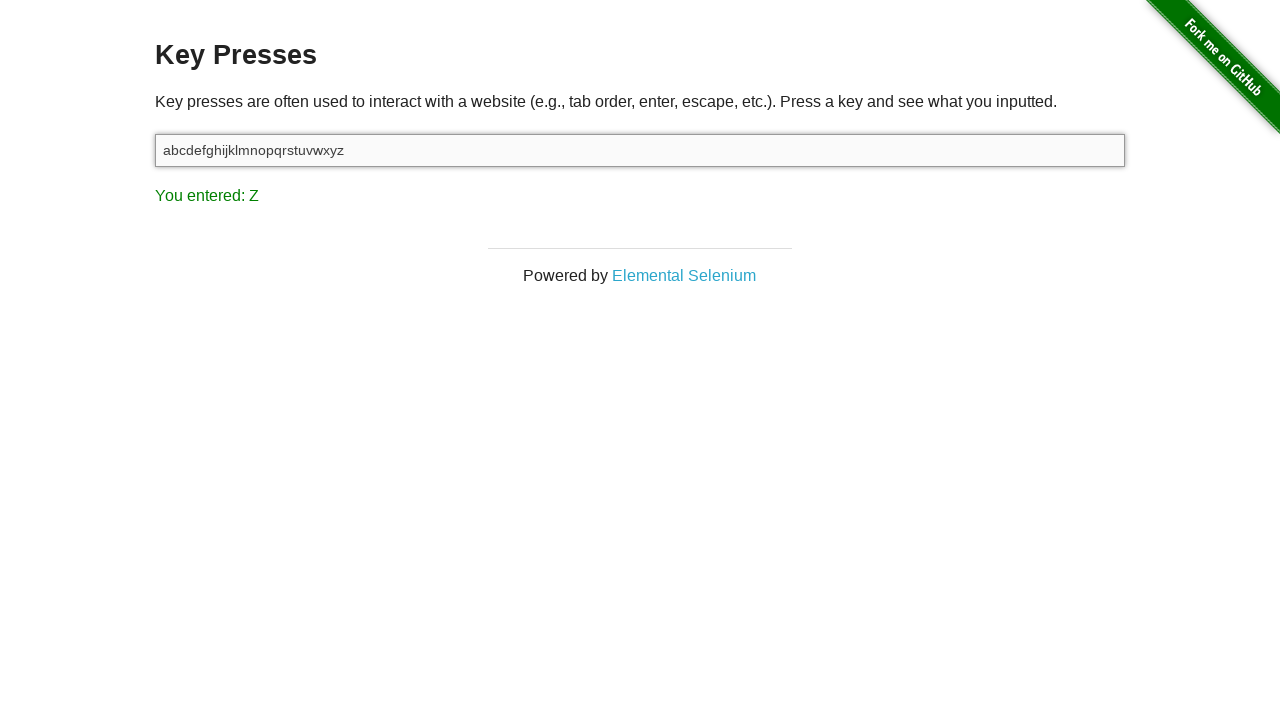

Verified that 'Z' was detected in result
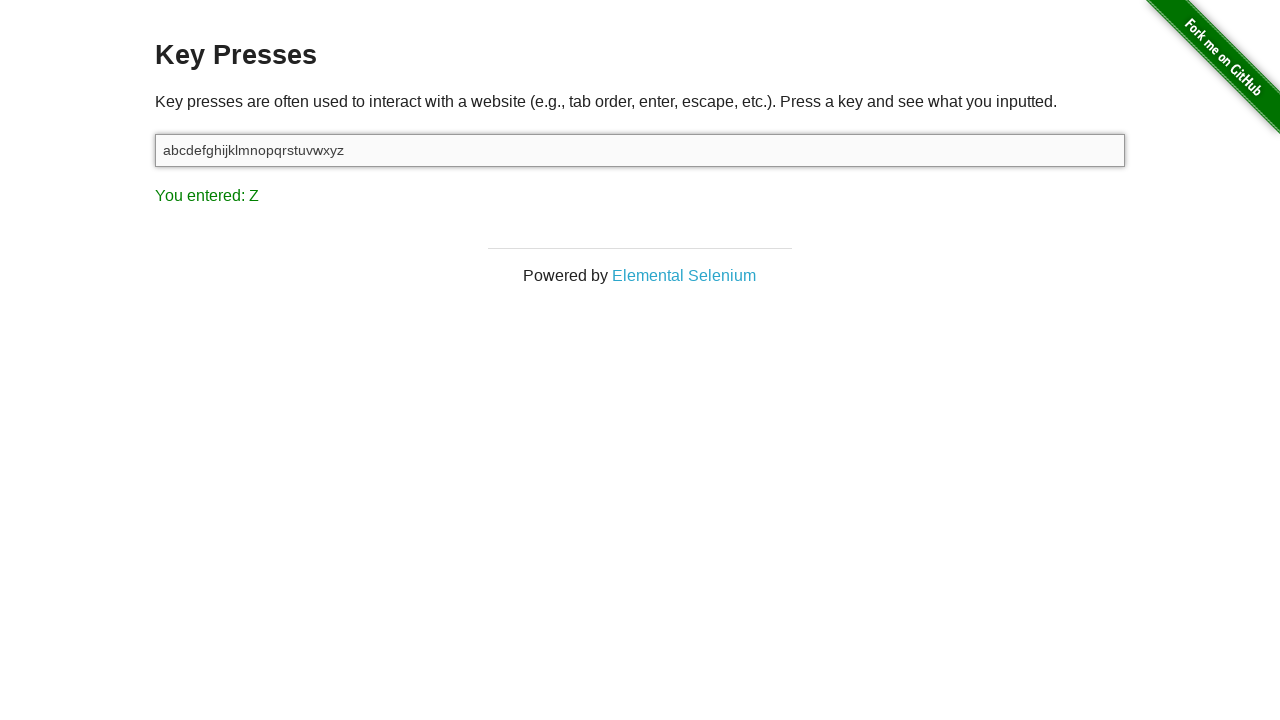

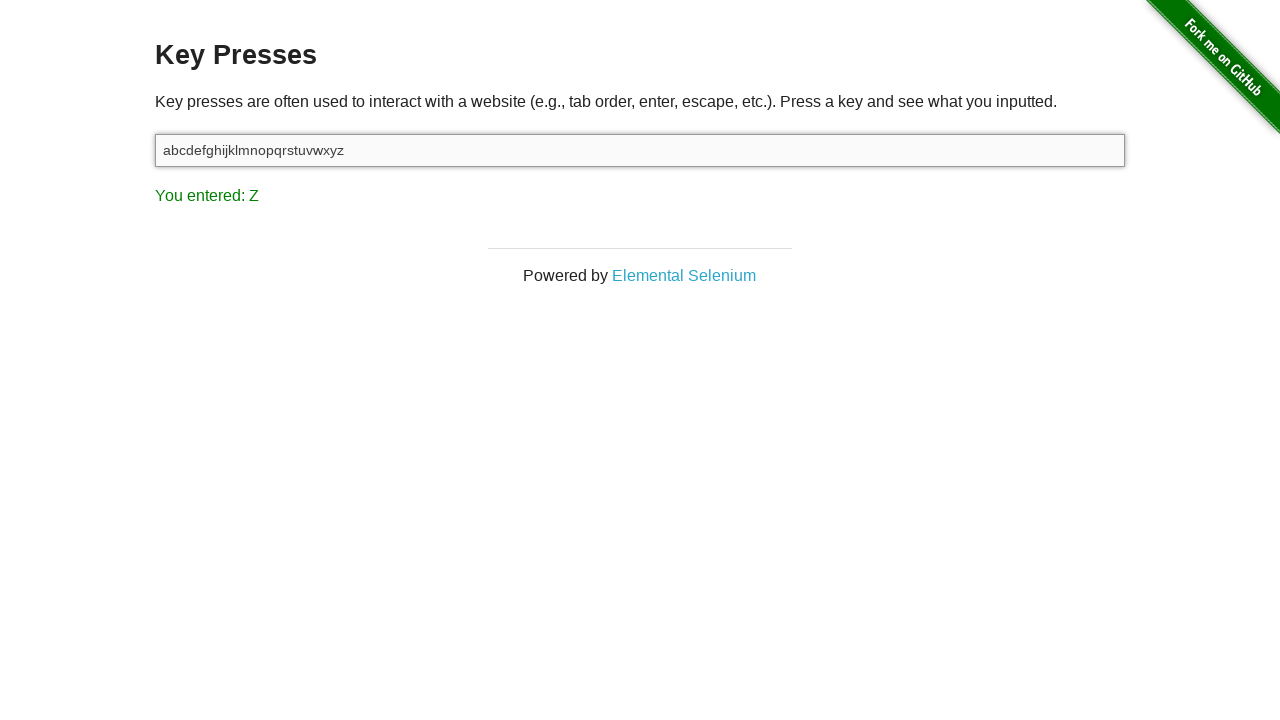